Tests a date picker widget by setting multiple dates (navigating through months and years) and verifying the final selected date is correctly displayed in the input field.

Starting URL: https://seleniumui.moderntester.pl/datepicker.php

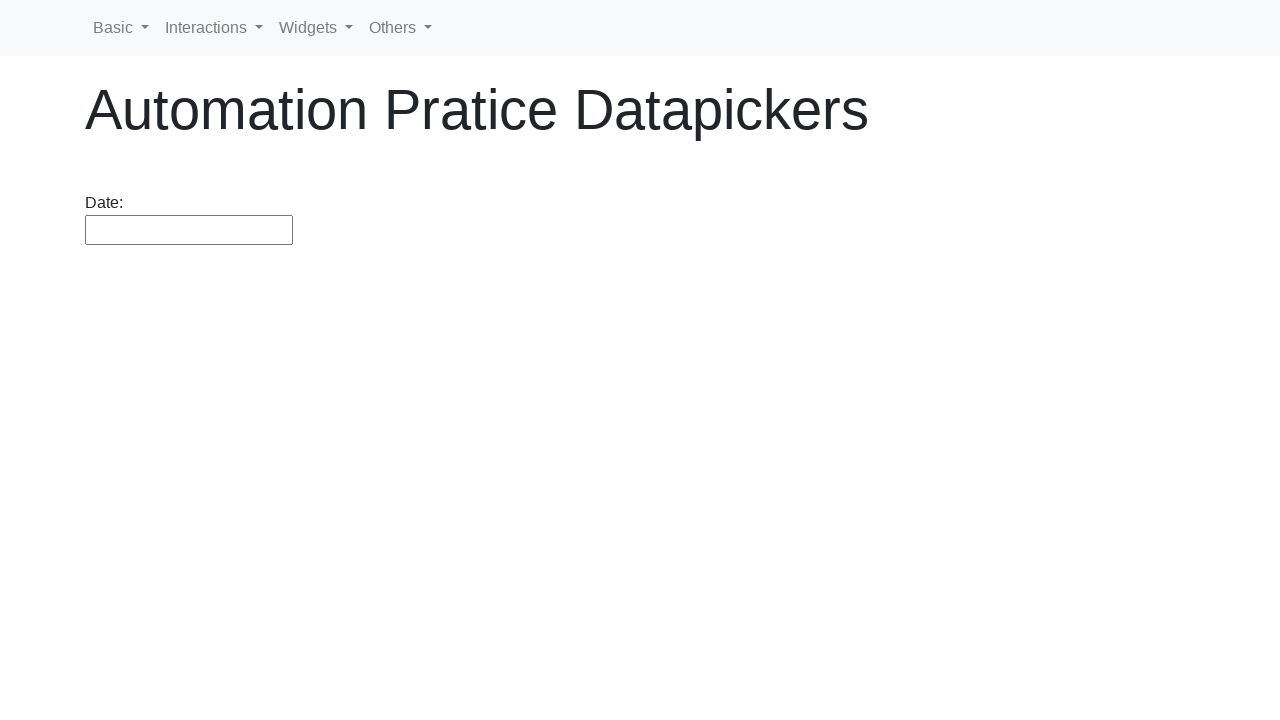

Clicked datepicker input field at (189, 230) on #datepicker
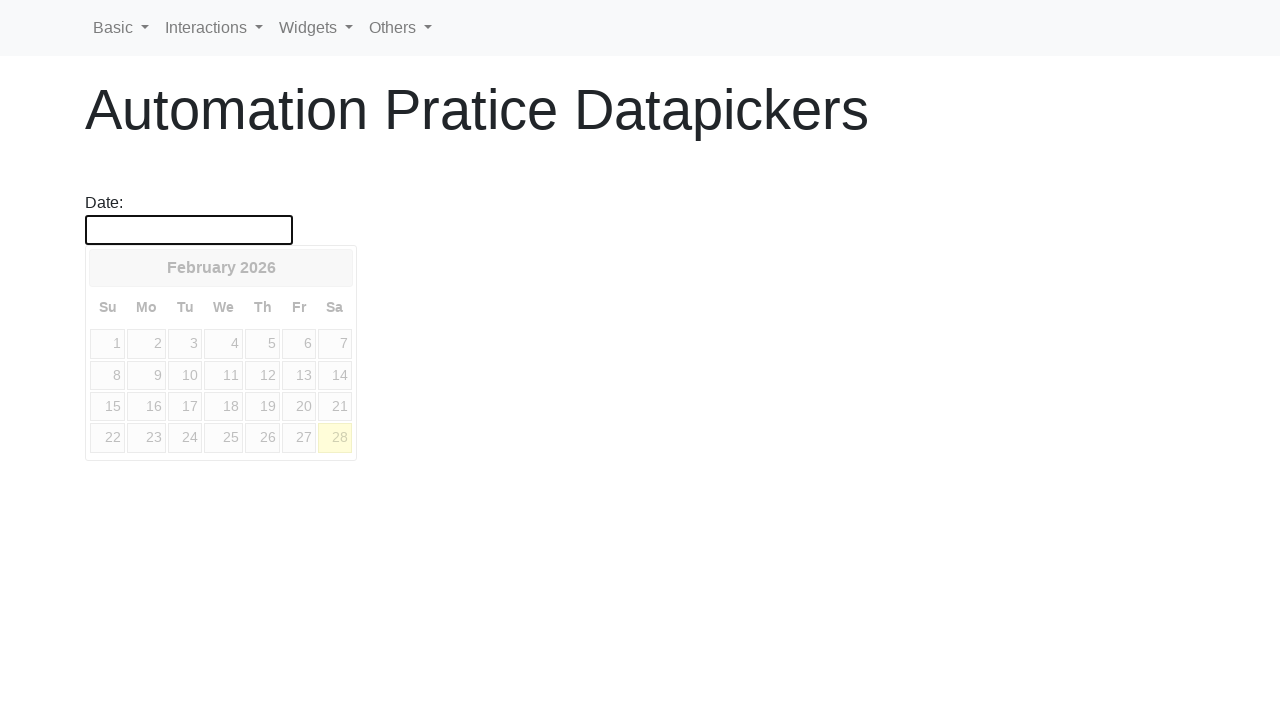

Datepicker widget appeared
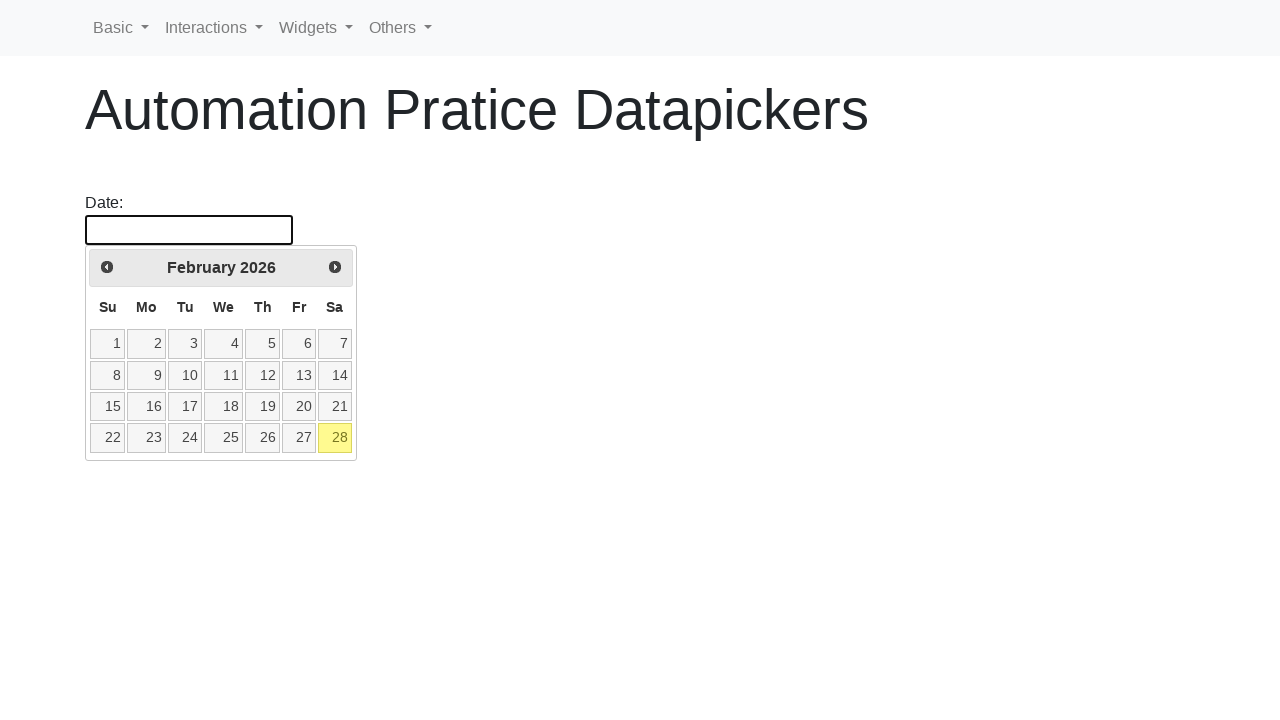

Clicked prev button in datepicker at (107, 267) on [data-handler='prev']
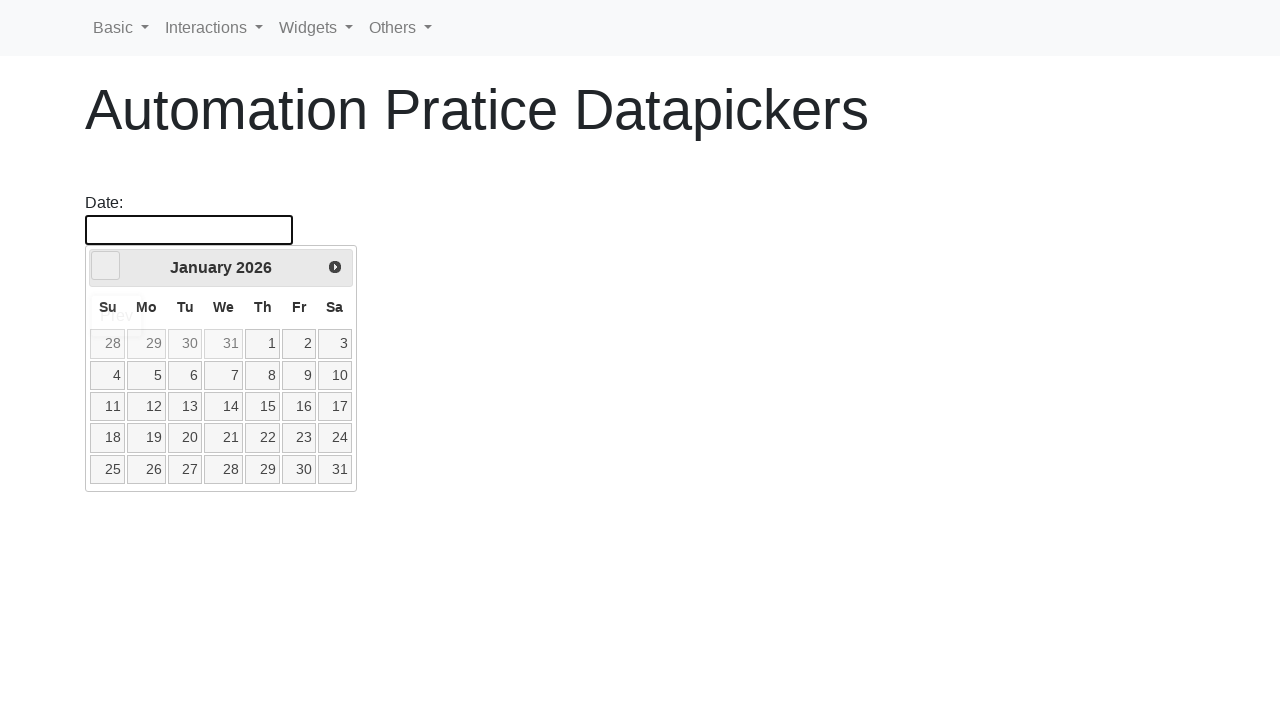

Clicked prev button in datepicker at (106, 266) on [data-handler='prev']
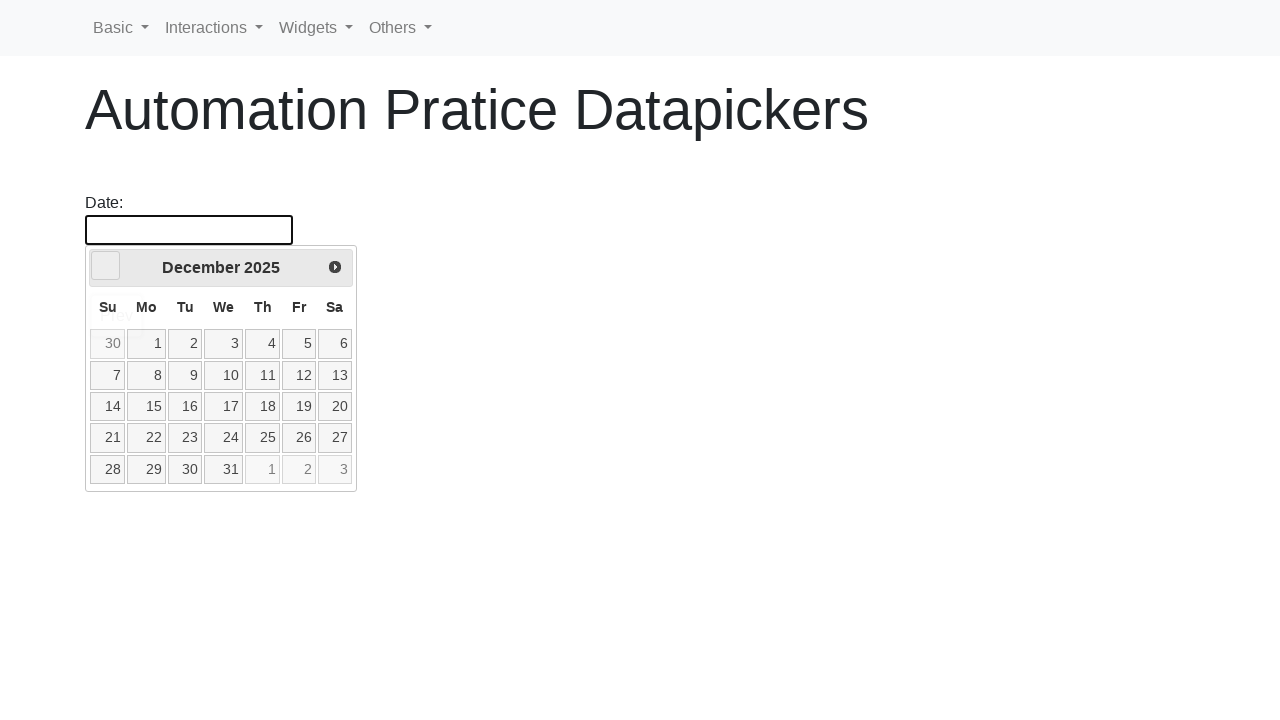

Clicked prev button in datepicker at (106, 266) on [data-handler='prev']
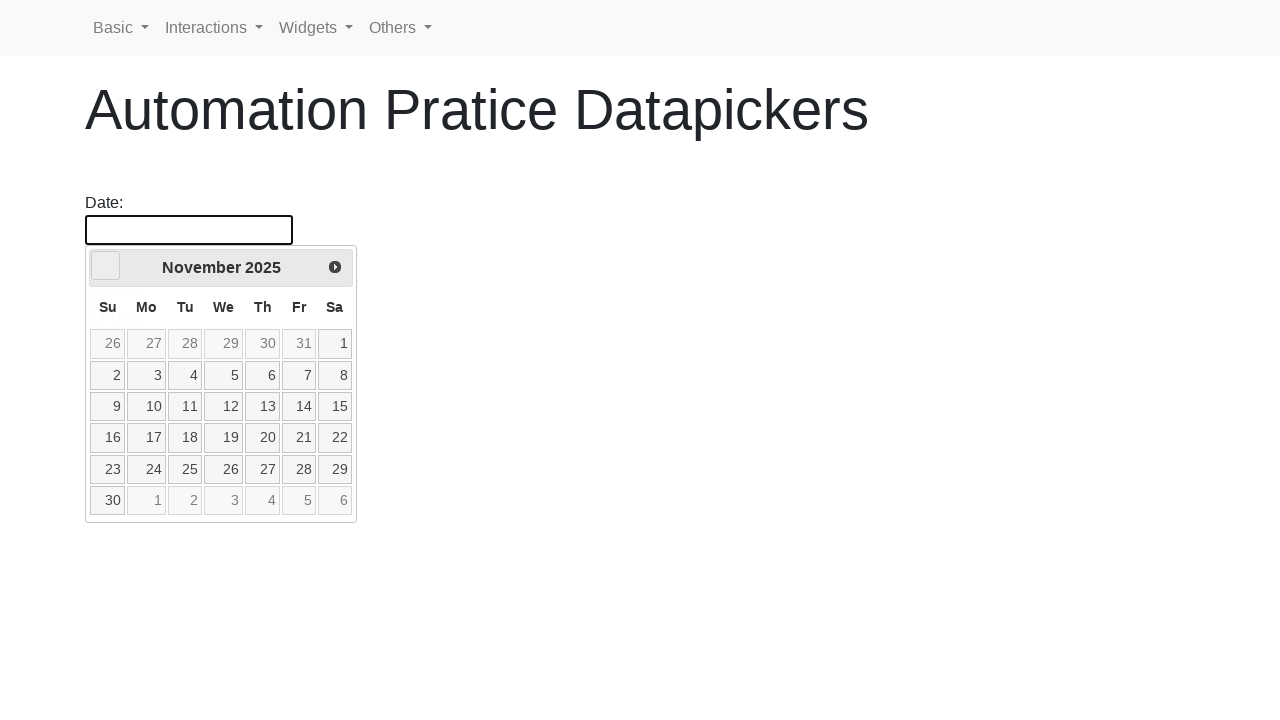

Clicked prev button in datepicker at (106, 266) on [data-handler='prev']
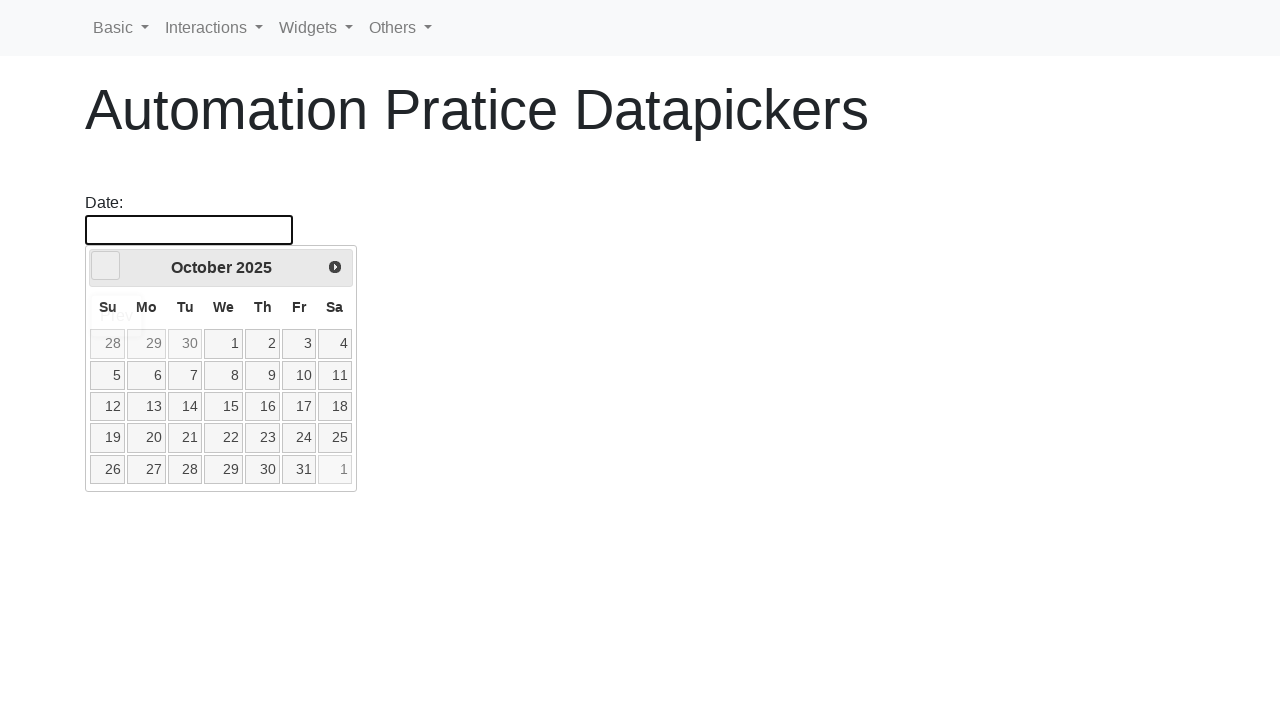

Clicked prev button in datepicker at (106, 266) on [data-handler='prev']
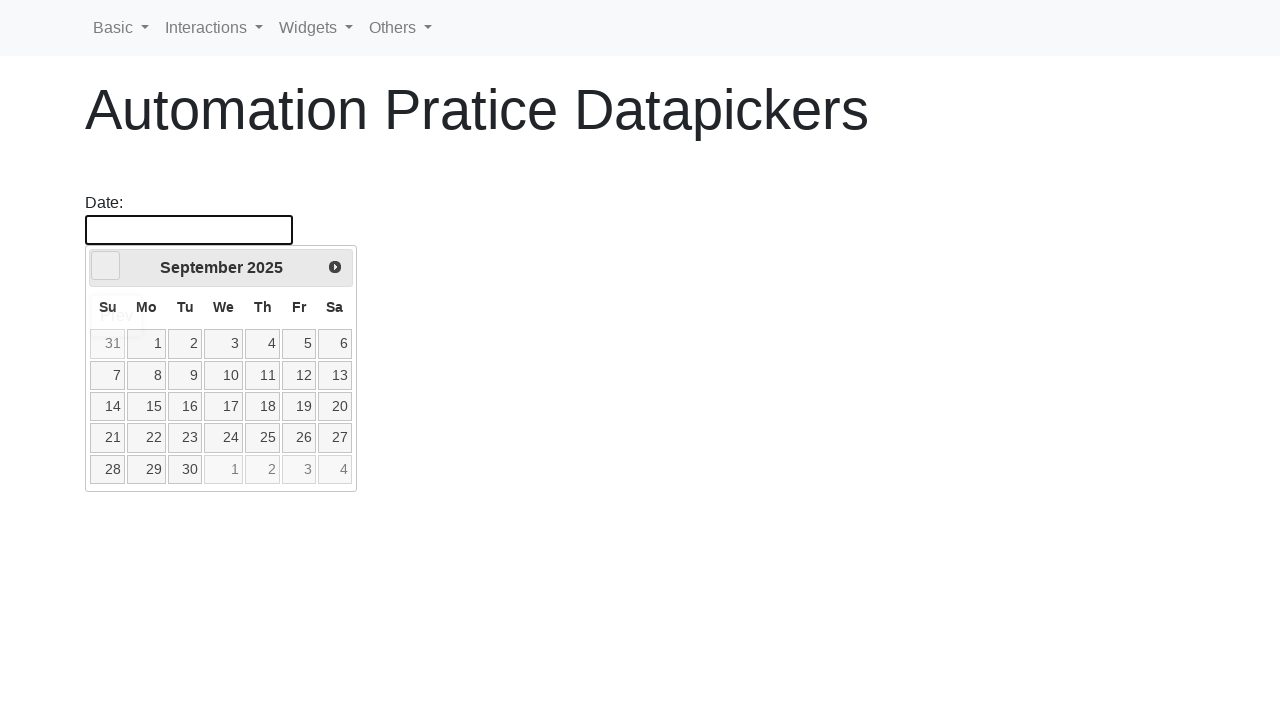

Clicked prev button in datepicker at (106, 266) on [data-handler='prev']
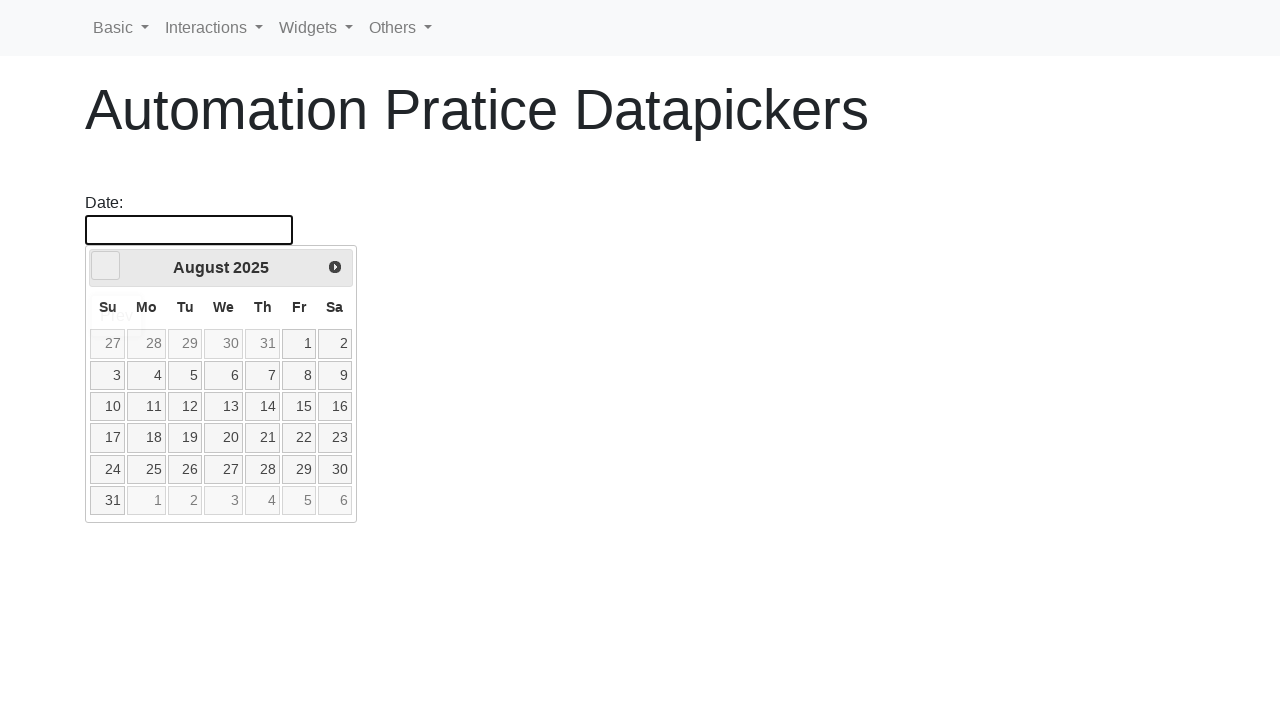

Clicked prev button in datepicker at (106, 266) on [data-handler='prev']
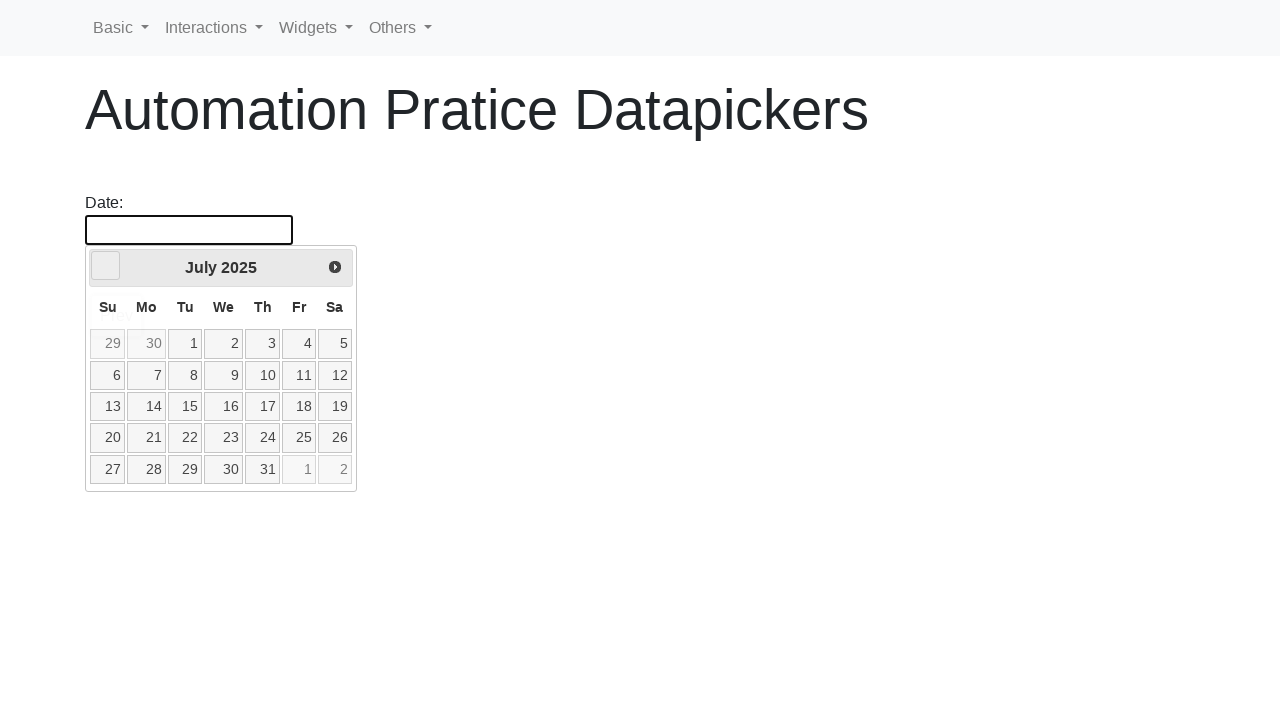

Clicked prev button in datepicker at (106, 266) on [data-handler='prev']
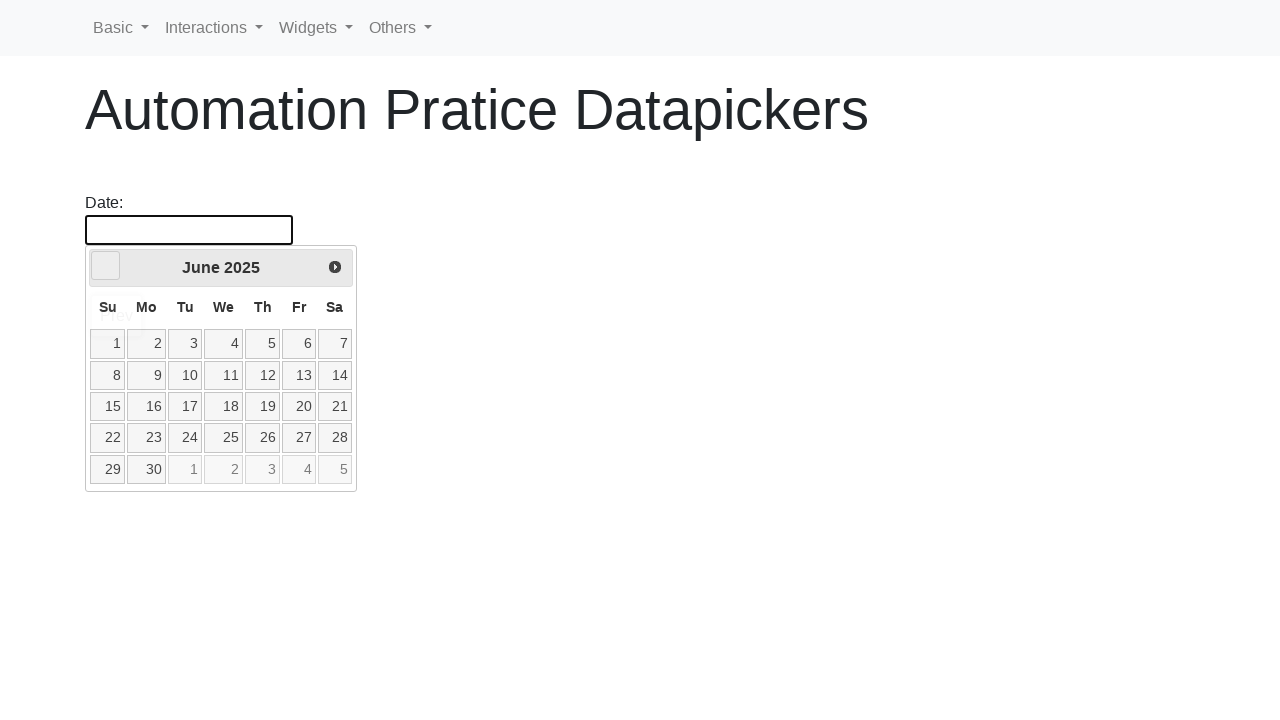

Clicked prev button in datepicker at (106, 266) on [data-handler='prev']
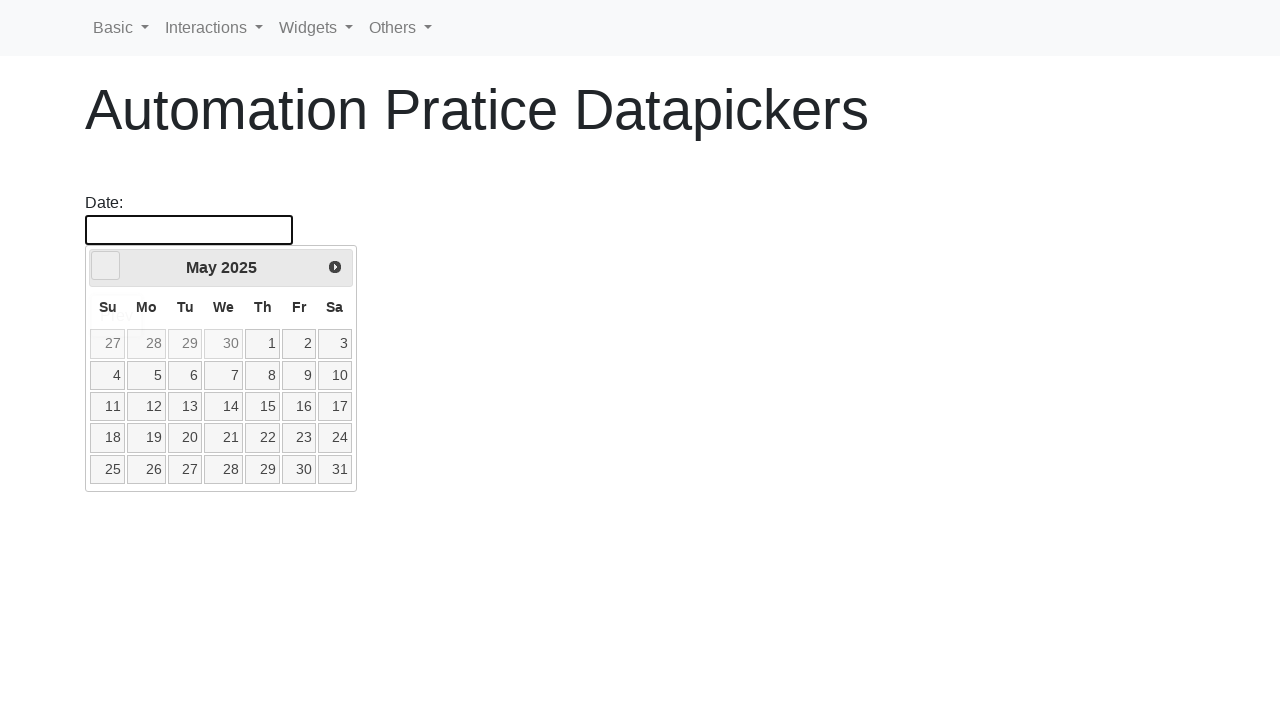

Clicked prev button in datepicker at (106, 266) on [data-handler='prev']
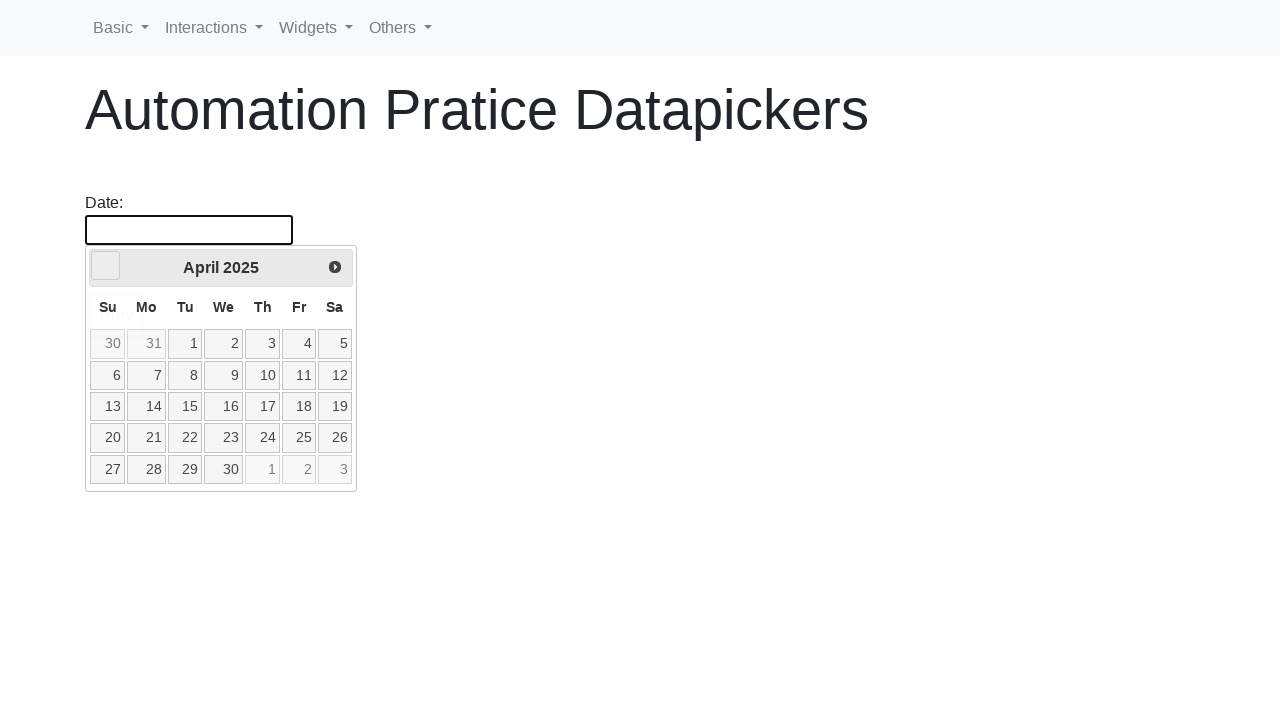

Clicked prev button in datepicker at (106, 266) on [data-handler='prev']
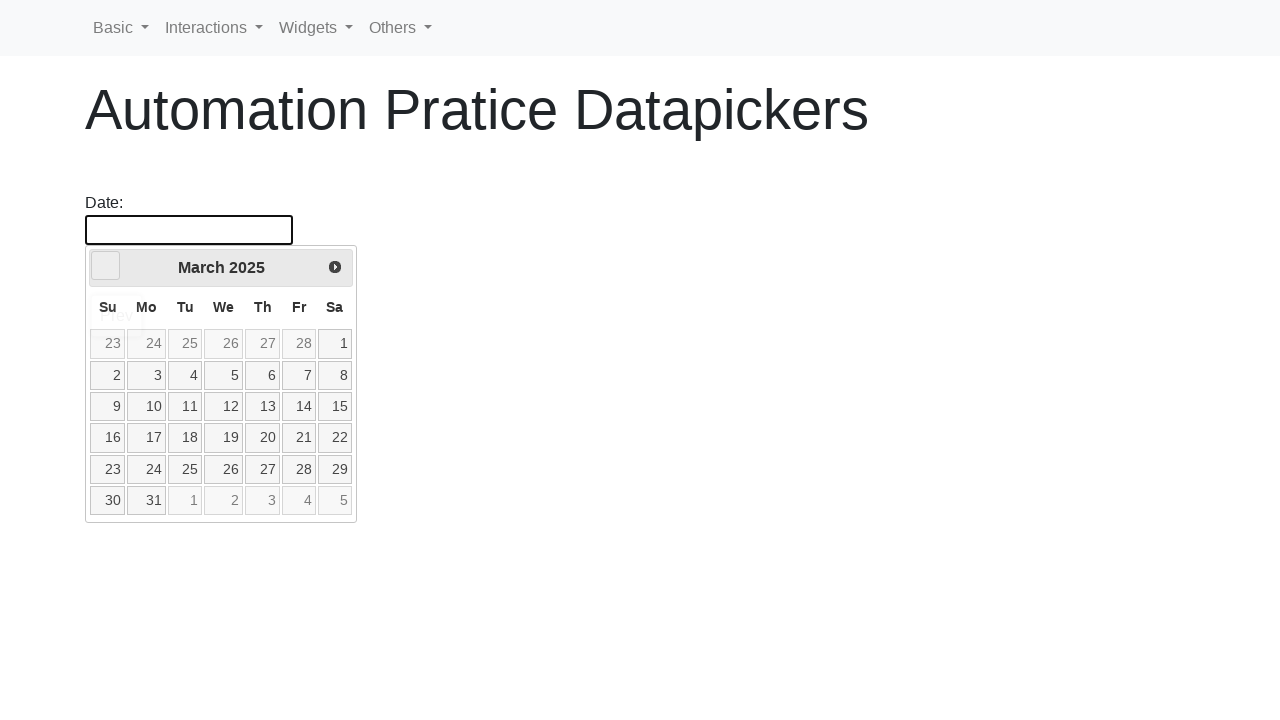

Clicked prev button in datepicker at (106, 266) on [data-handler='prev']
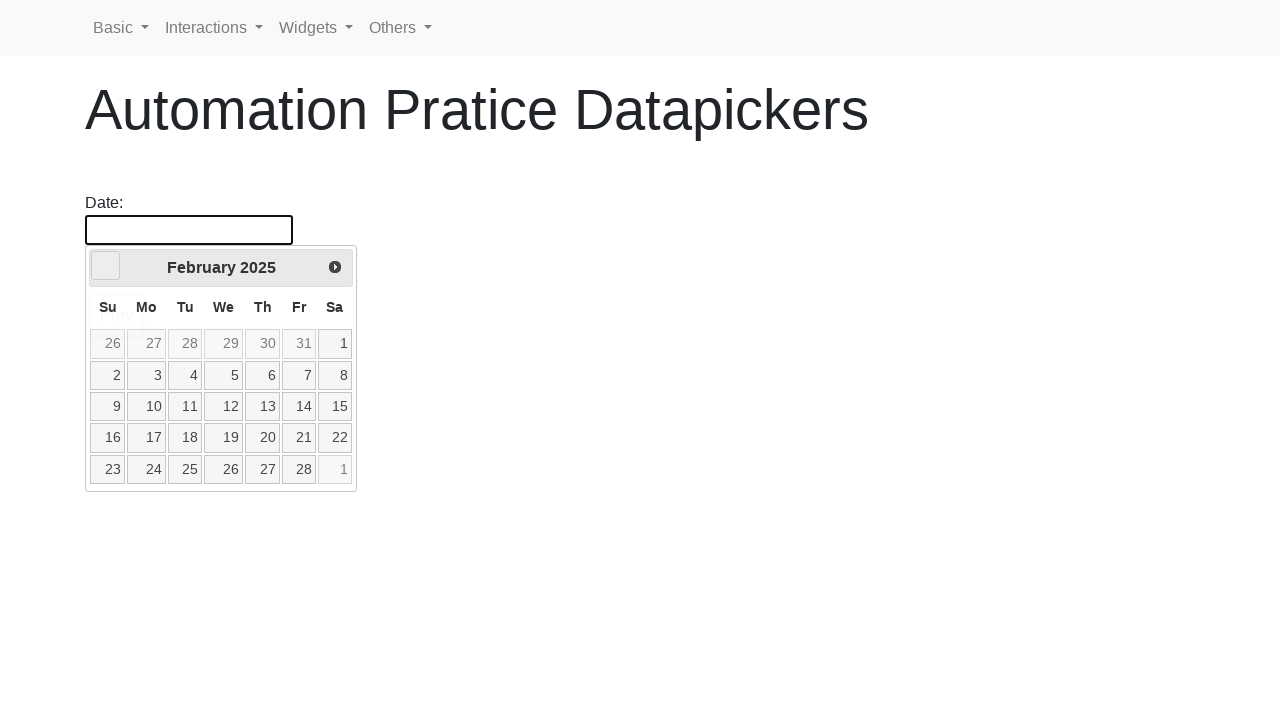

Clicked prev button in datepicker at (106, 266) on [data-handler='prev']
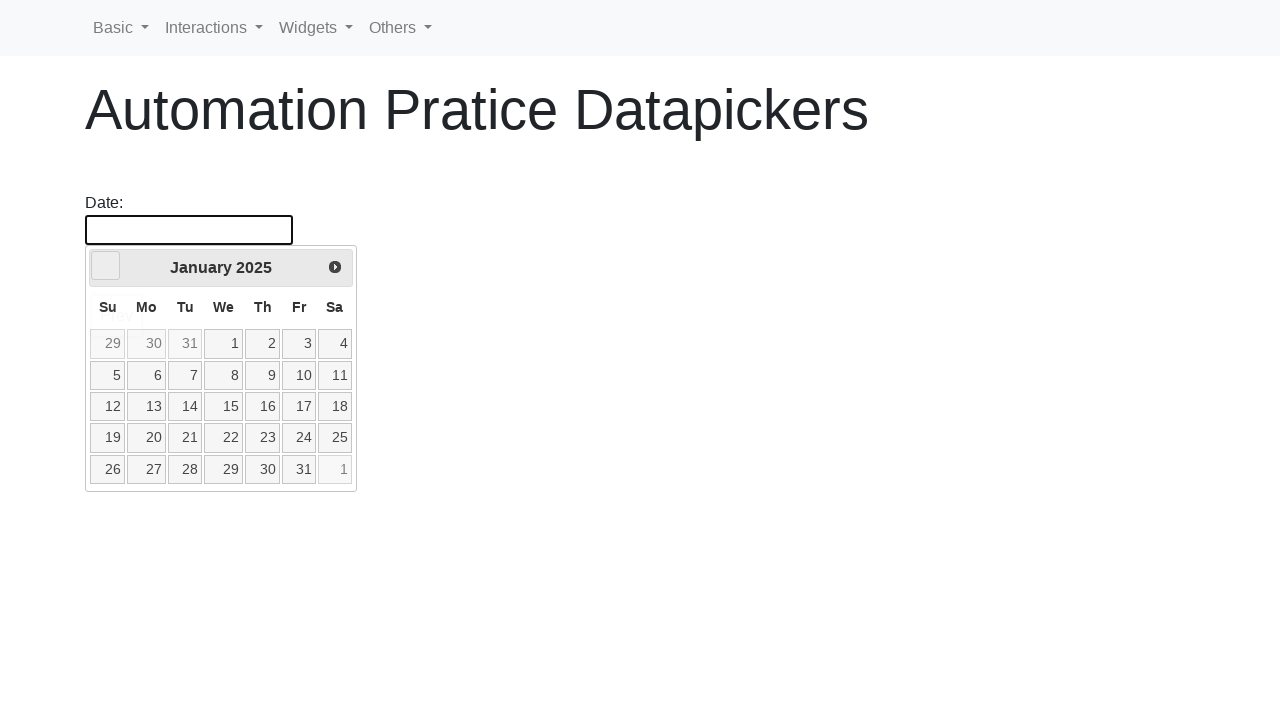

Clicked prev button in datepicker at (106, 266) on [data-handler='prev']
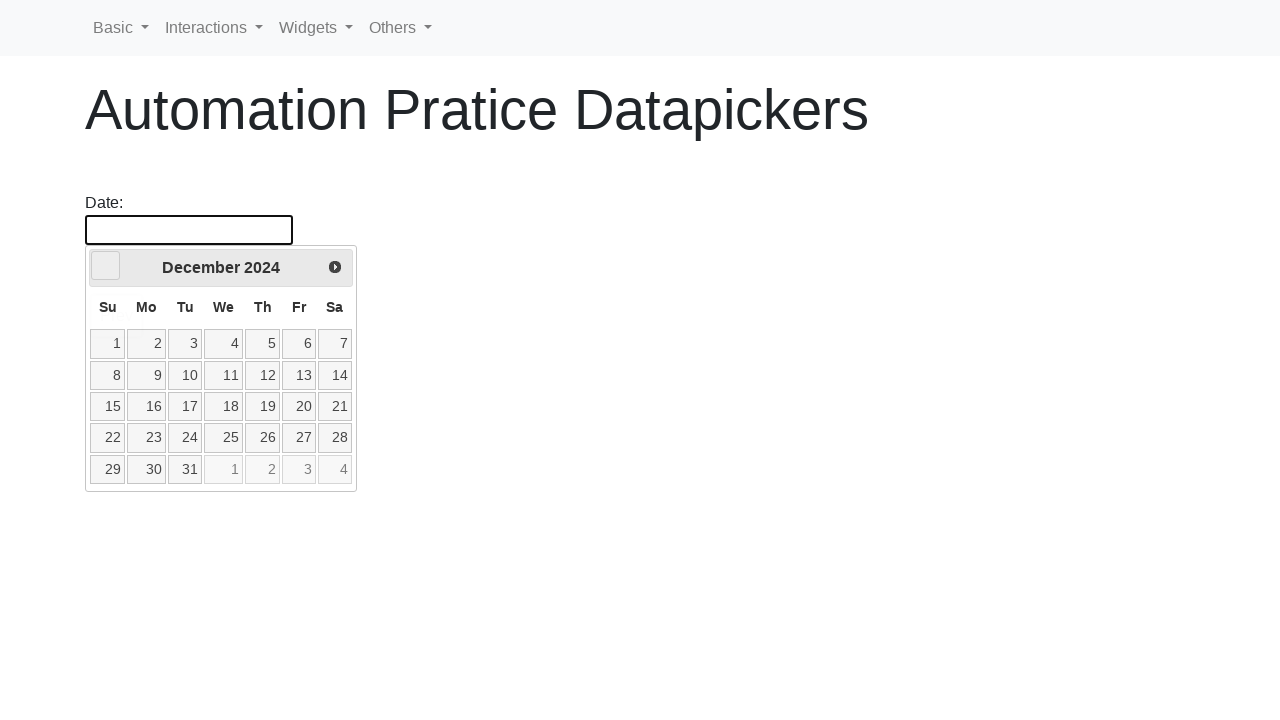

Clicked prev button in datepicker at (106, 266) on [data-handler='prev']
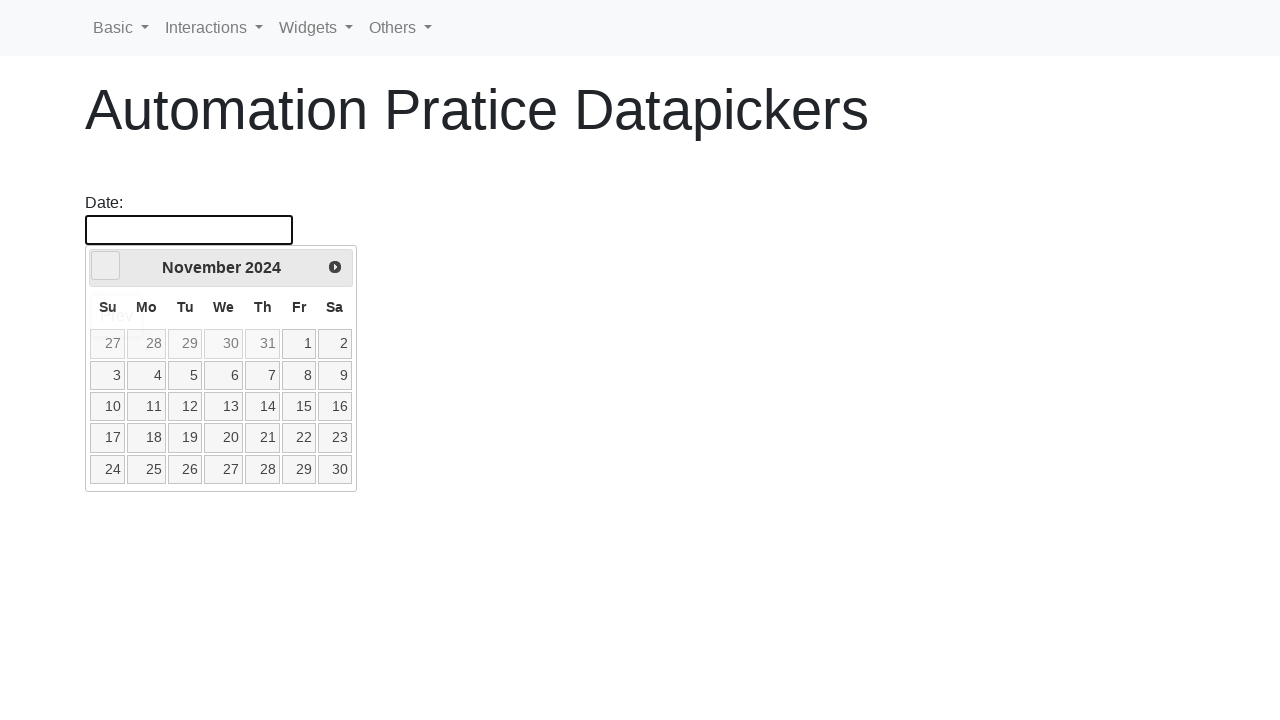

Clicked prev button in datepicker at (106, 266) on [data-handler='prev']
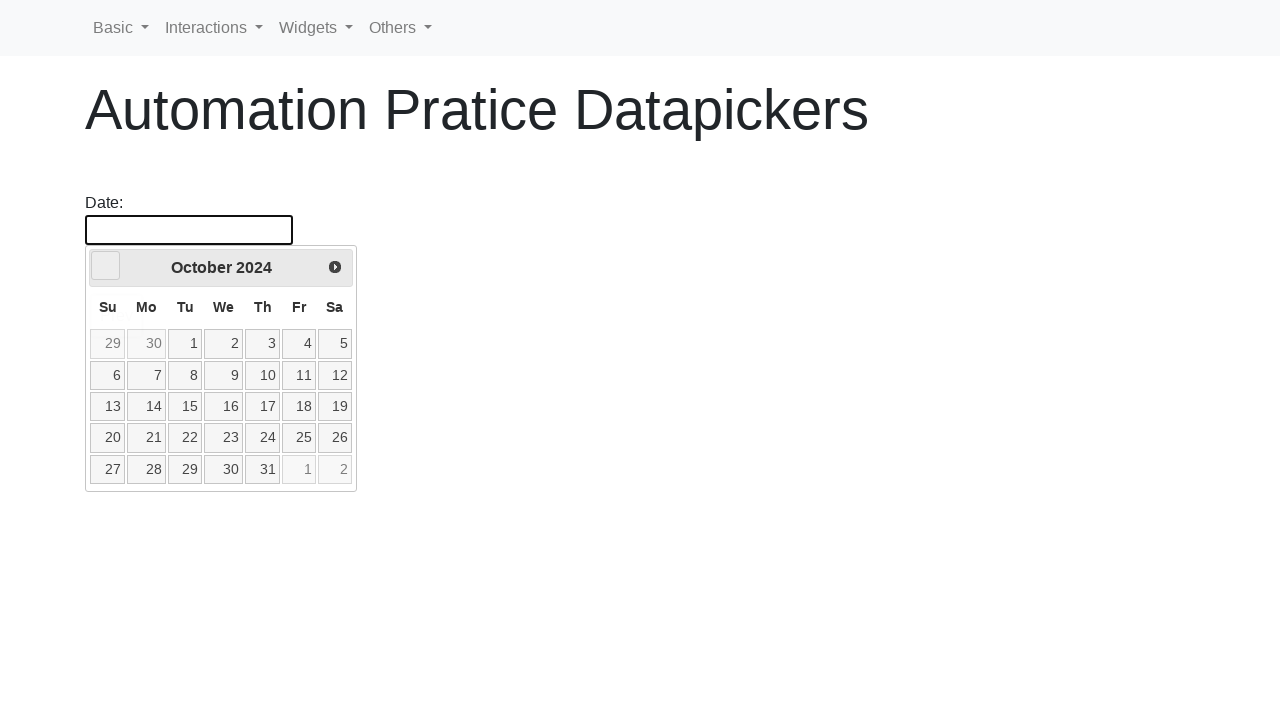

Clicked prev button in datepicker at (106, 266) on [data-handler='prev']
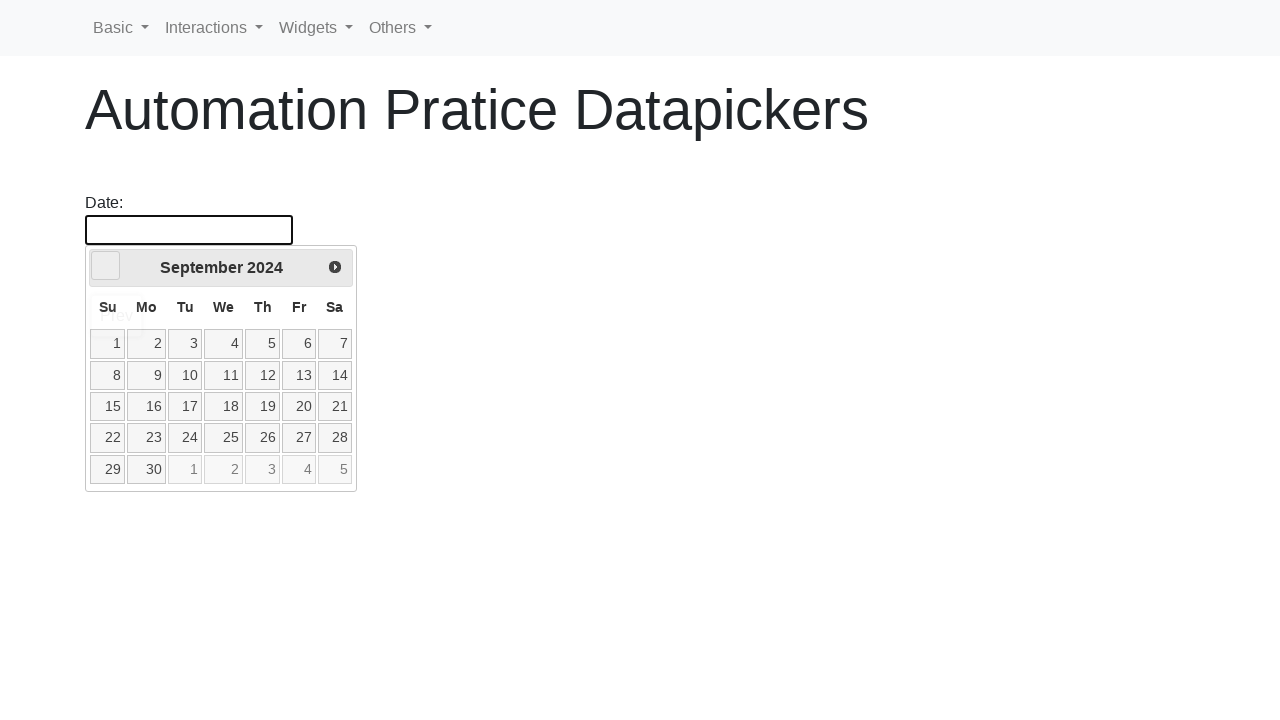

Clicked prev button in datepicker at (106, 266) on [data-handler='prev']
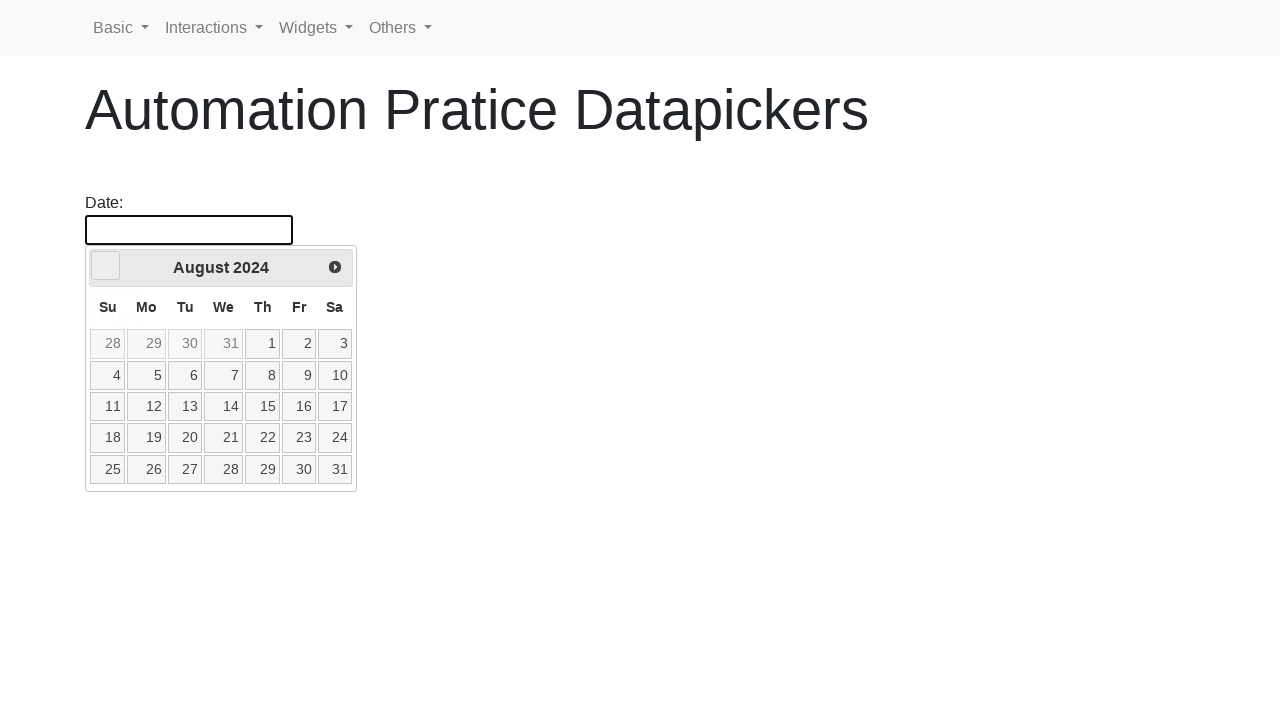

Clicked prev button in datepicker at (106, 266) on [data-handler='prev']
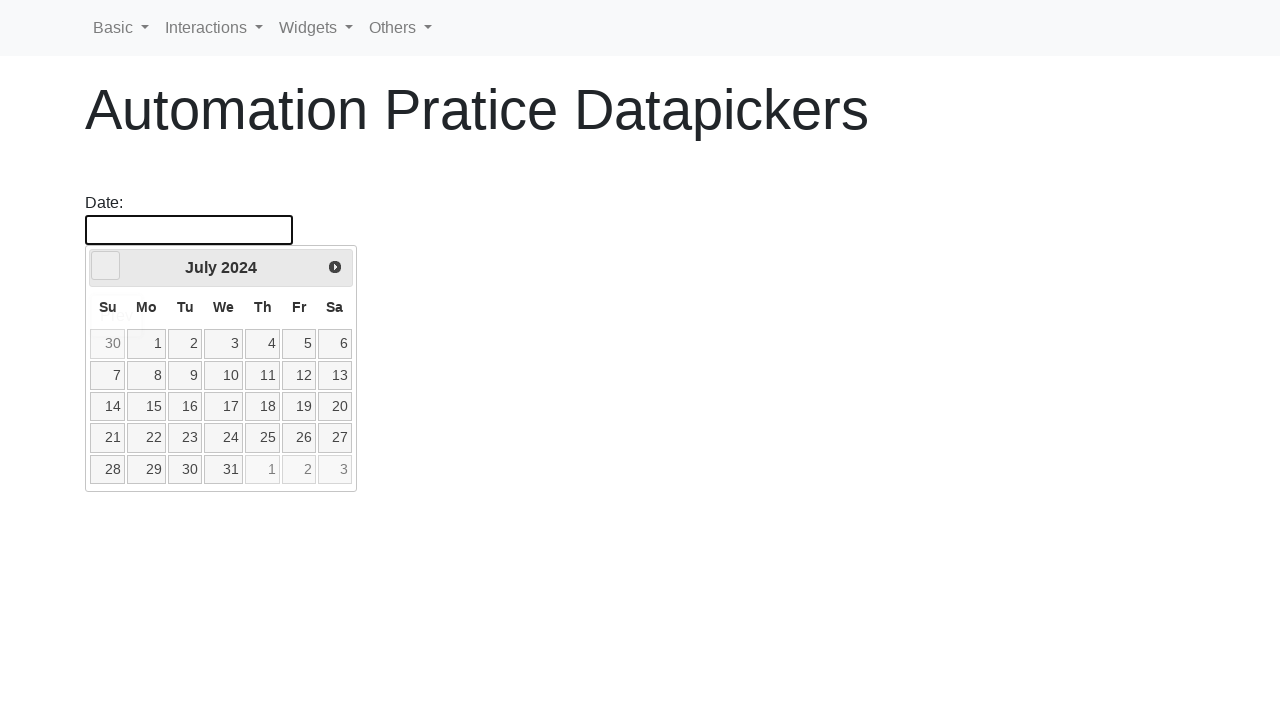

Clicked prev button in datepicker at (106, 266) on [data-handler='prev']
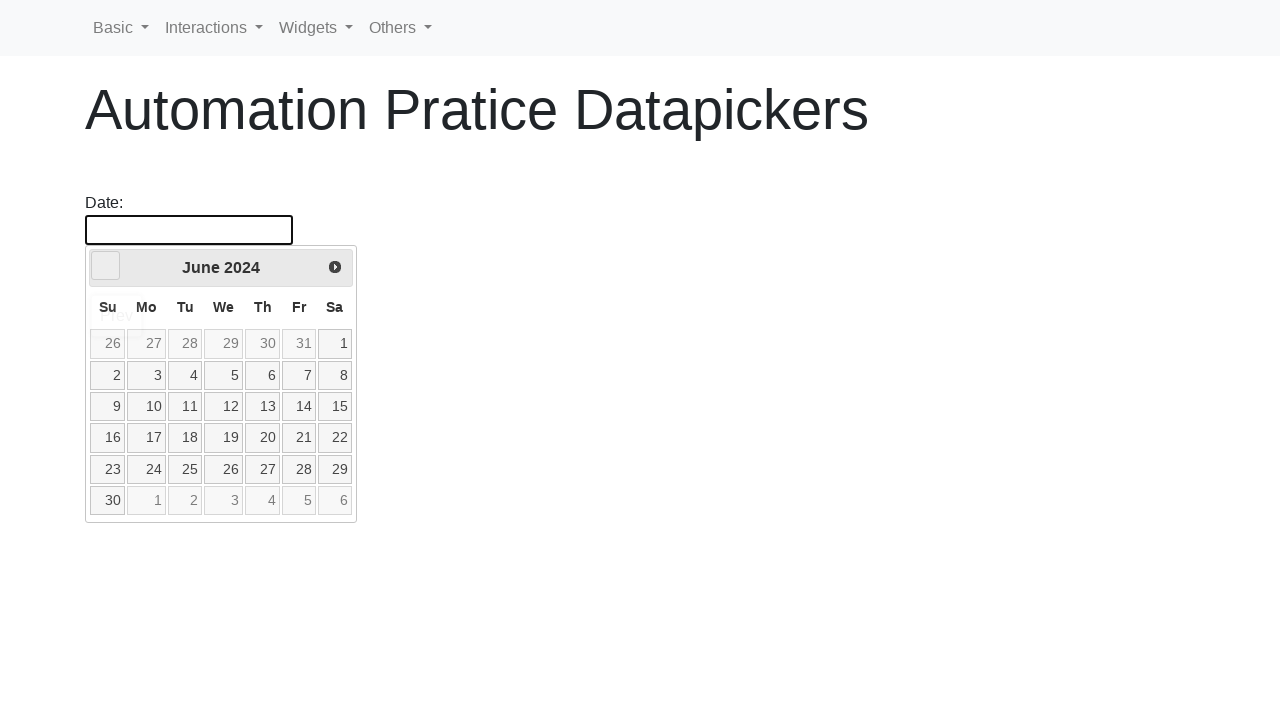

Clicked prev button in datepicker at (106, 266) on [data-handler='prev']
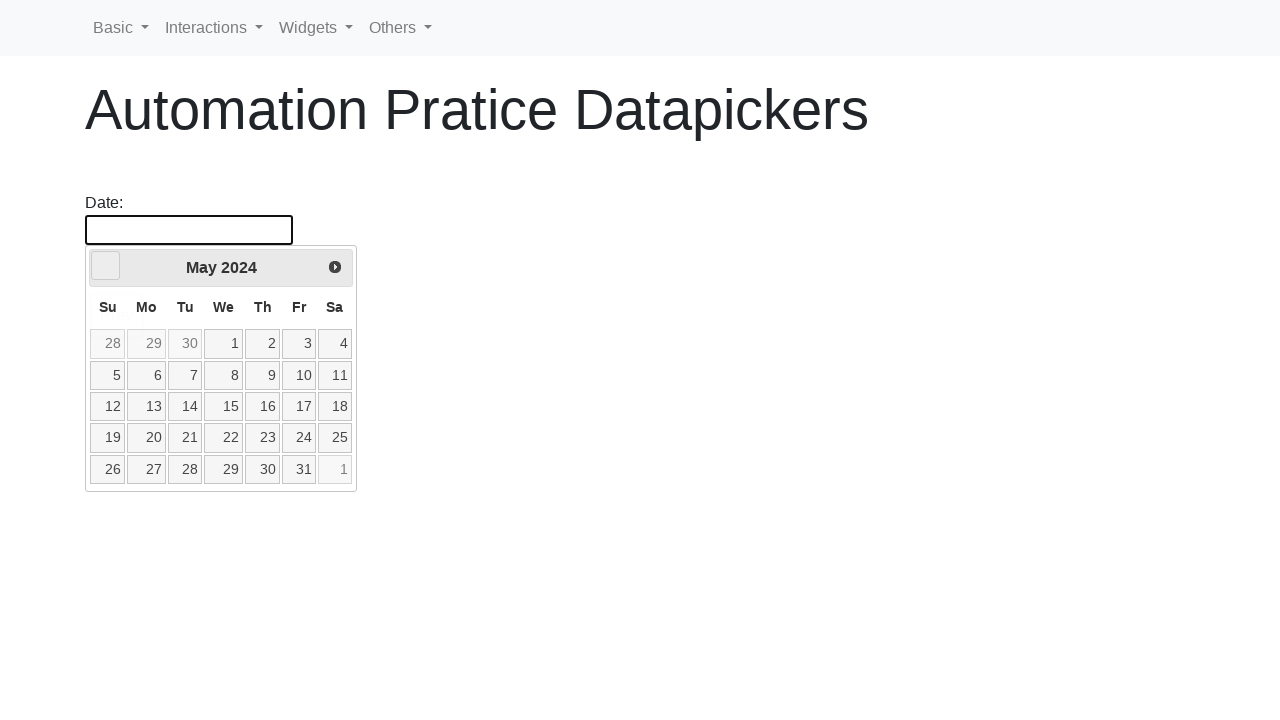

Clicked prev button in datepicker at (106, 266) on [data-handler='prev']
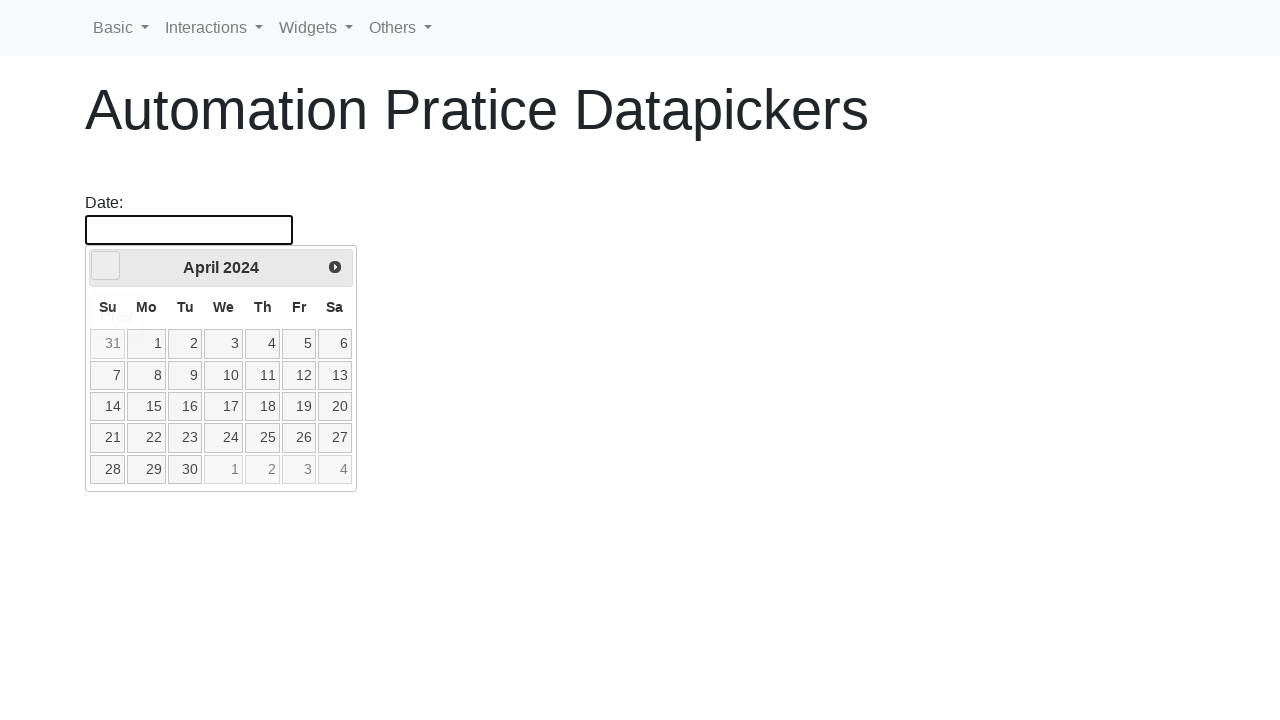

Clicked prev button in datepicker at (106, 266) on [data-handler='prev']
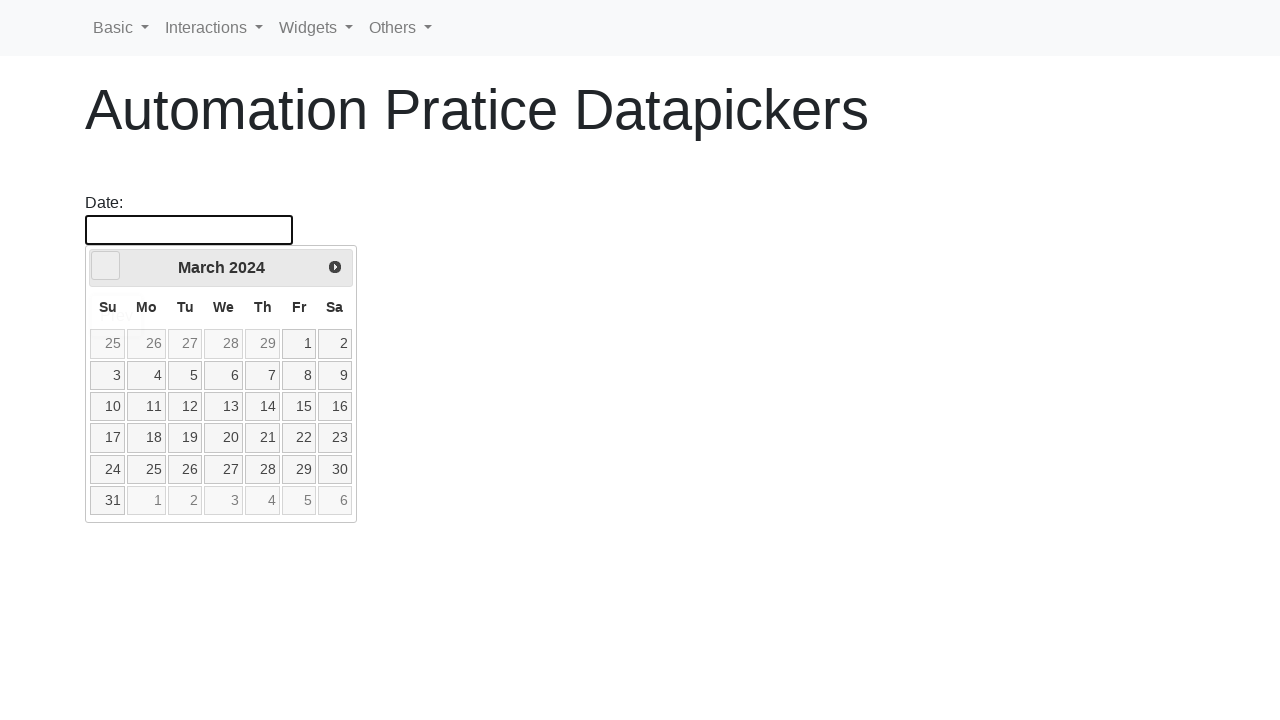

Clicked prev button in datepicker at (106, 266) on [data-handler='prev']
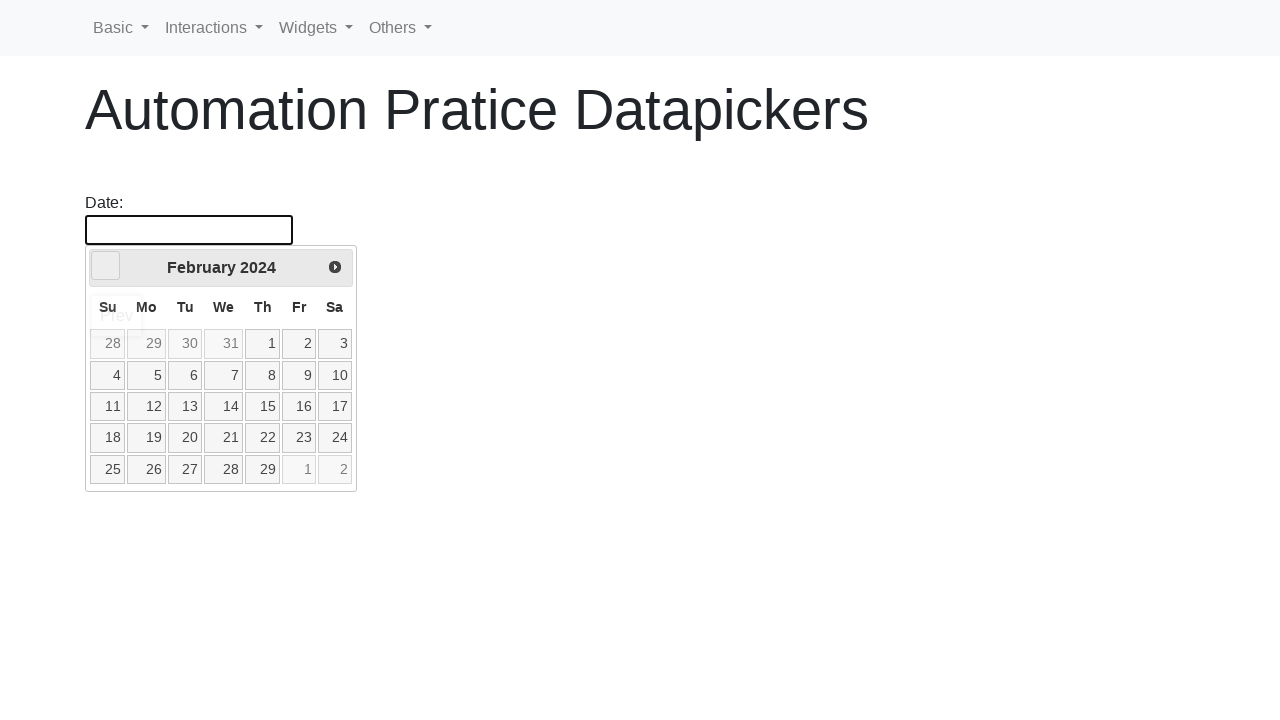

Clicked prev button in datepicker at (106, 266) on [data-handler='prev']
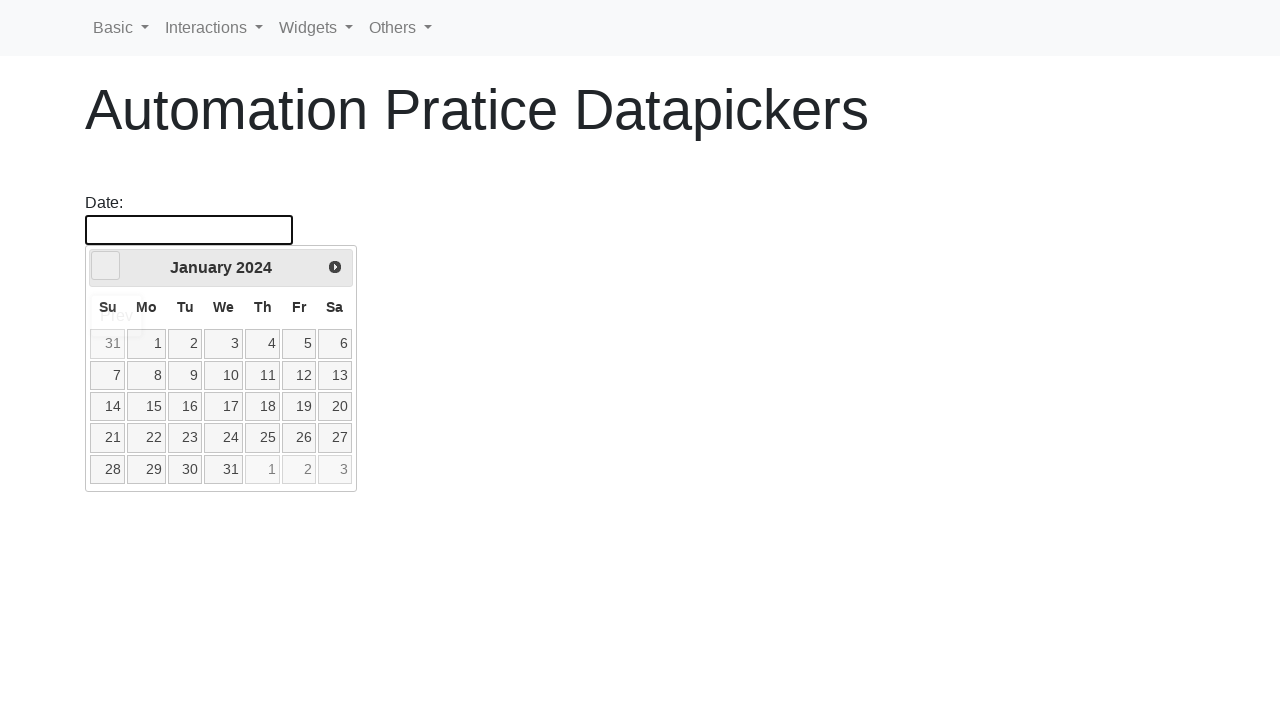

Clicked prev button in datepicker at (106, 266) on [data-handler='prev']
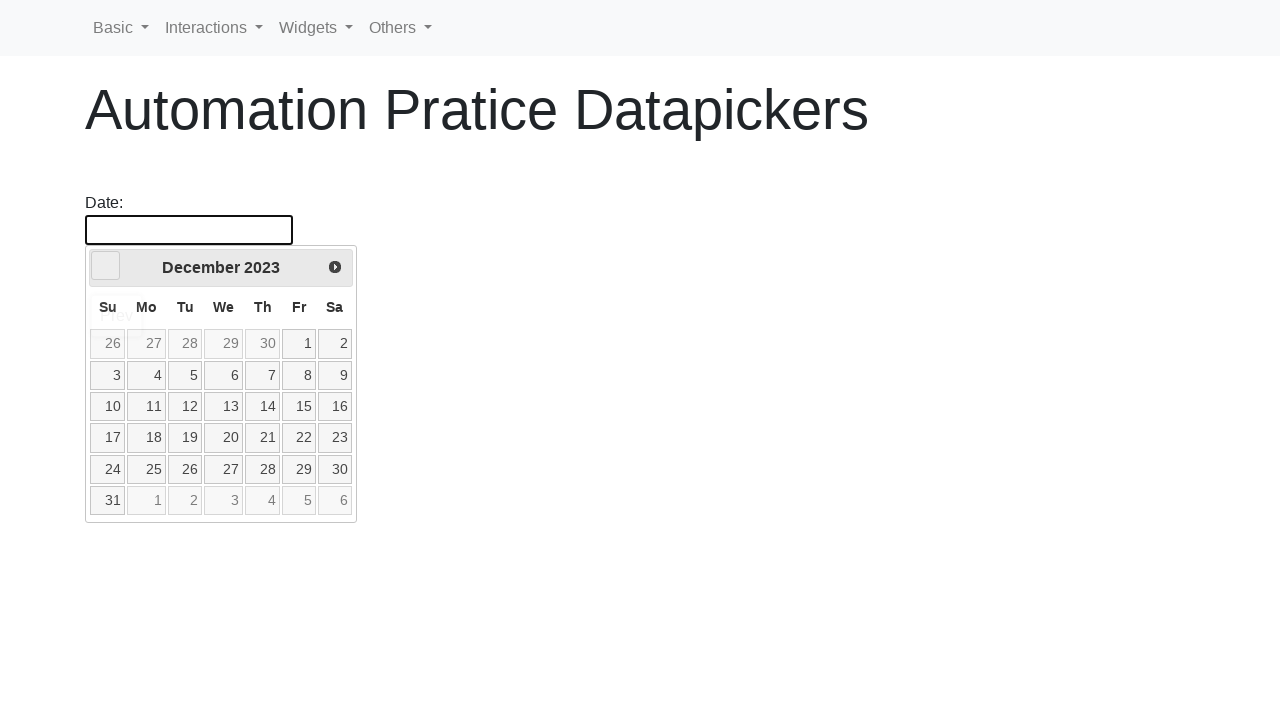

Clicked prev button in datepicker at (106, 266) on [data-handler='prev']
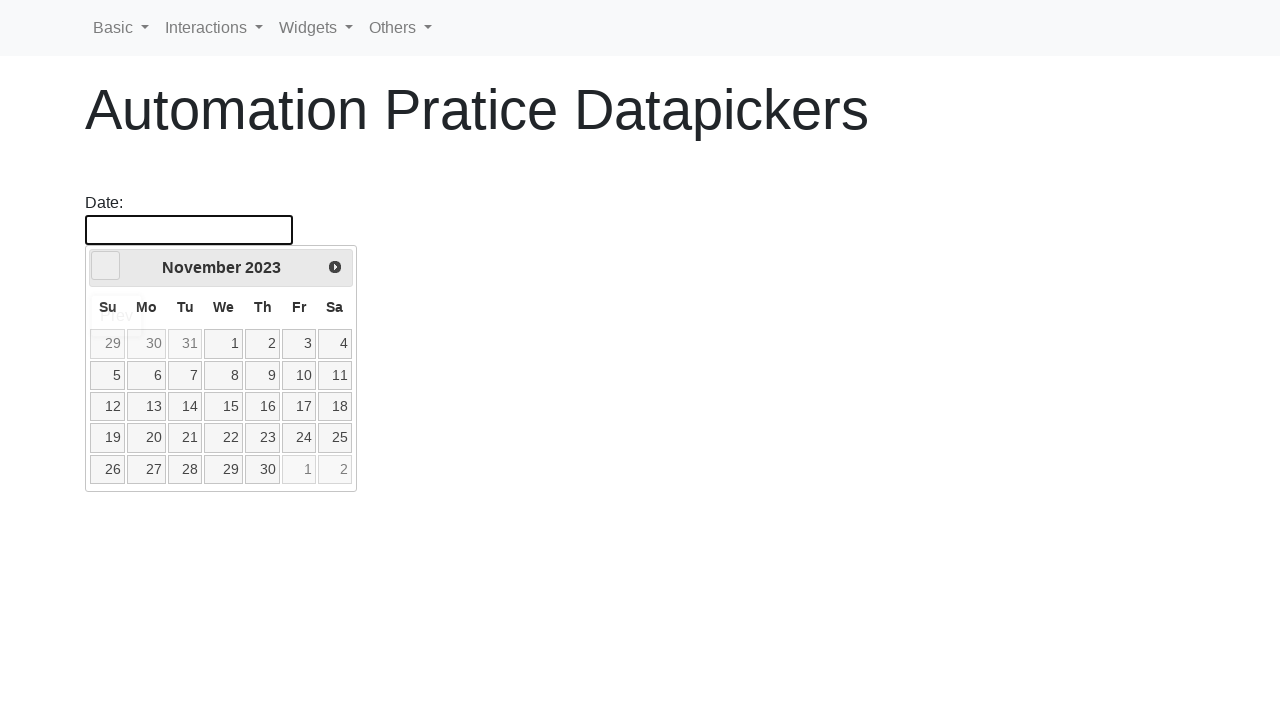

Clicked prev button in datepicker at (106, 266) on [data-handler='prev']
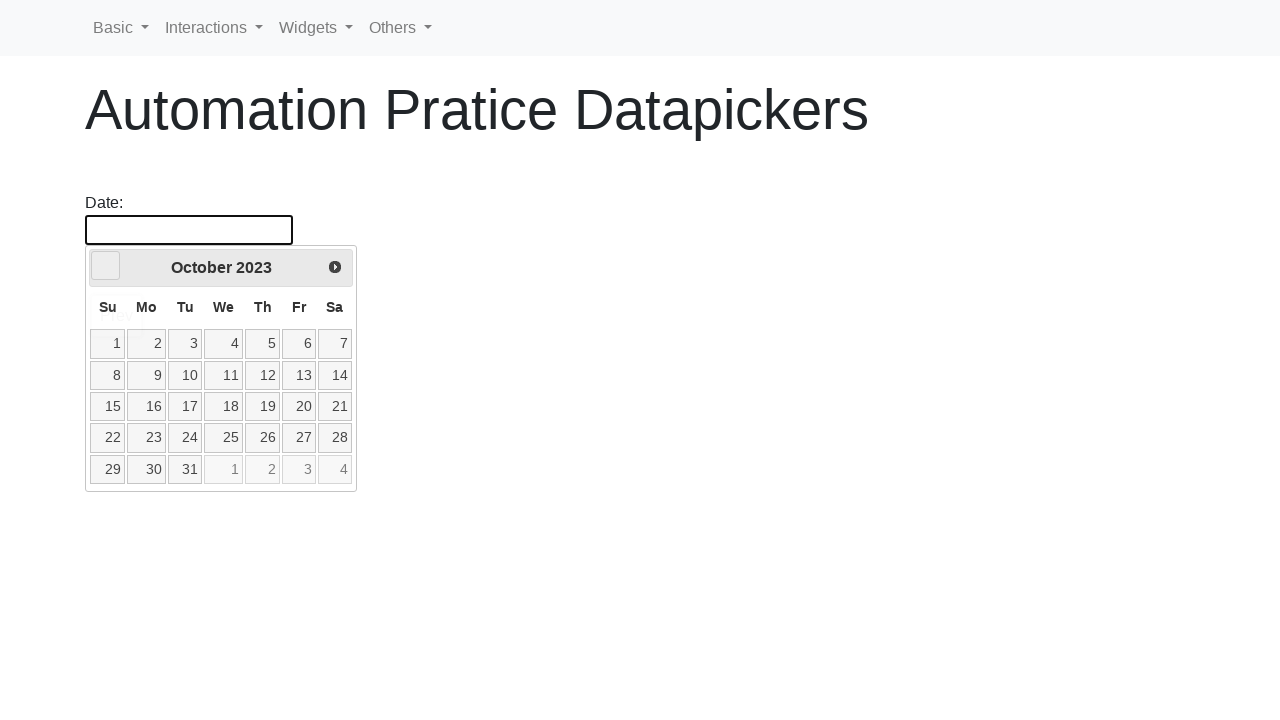

Clicked prev button in datepicker at (106, 266) on [data-handler='prev']
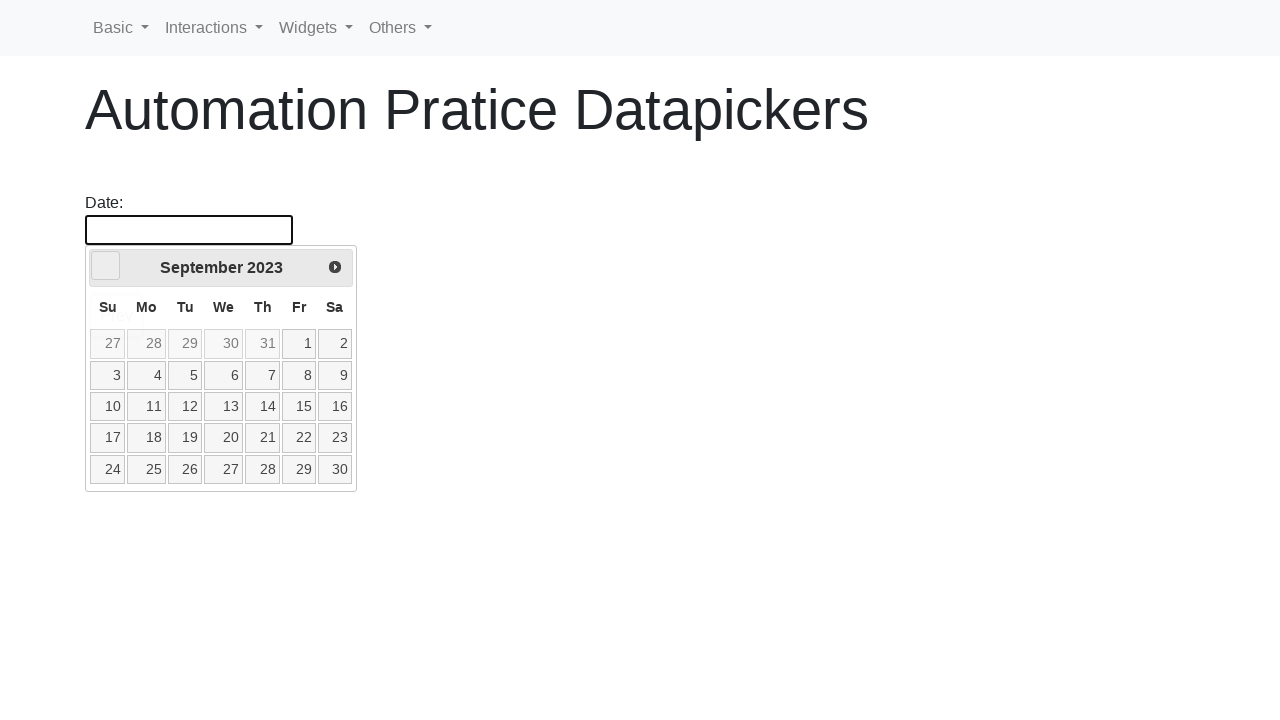

Clicked prev button in datepicker at (106, 266) on [data-handler='prev']
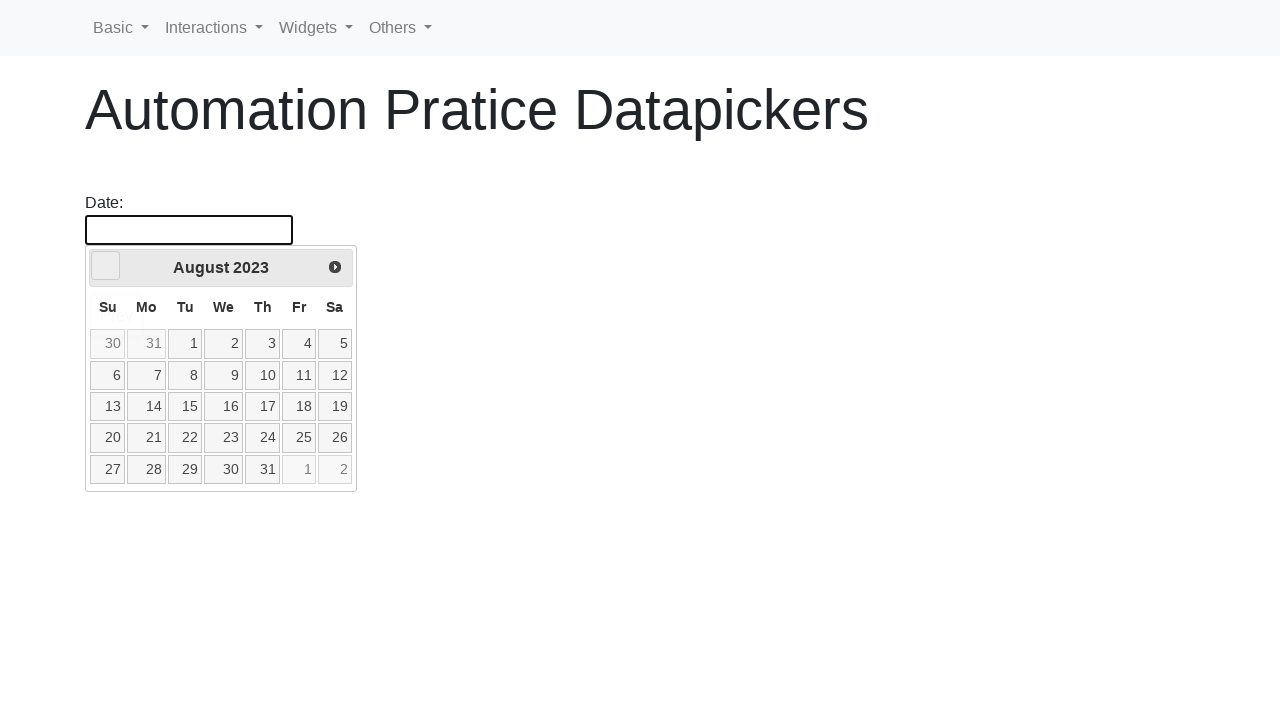

Clicked prev button in datepicker at (106, 266) on [data-handler='prev']
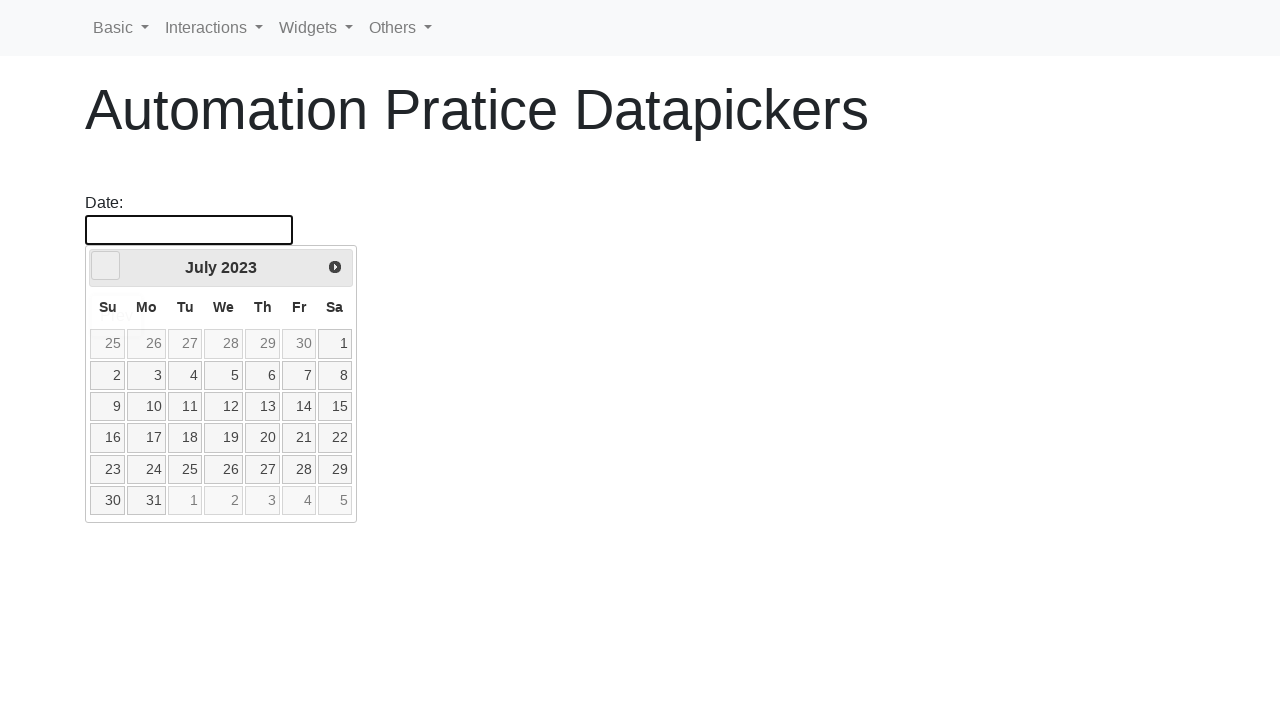

Clicked prev button in datepicker at (106, 266) on [data-handler='prev']
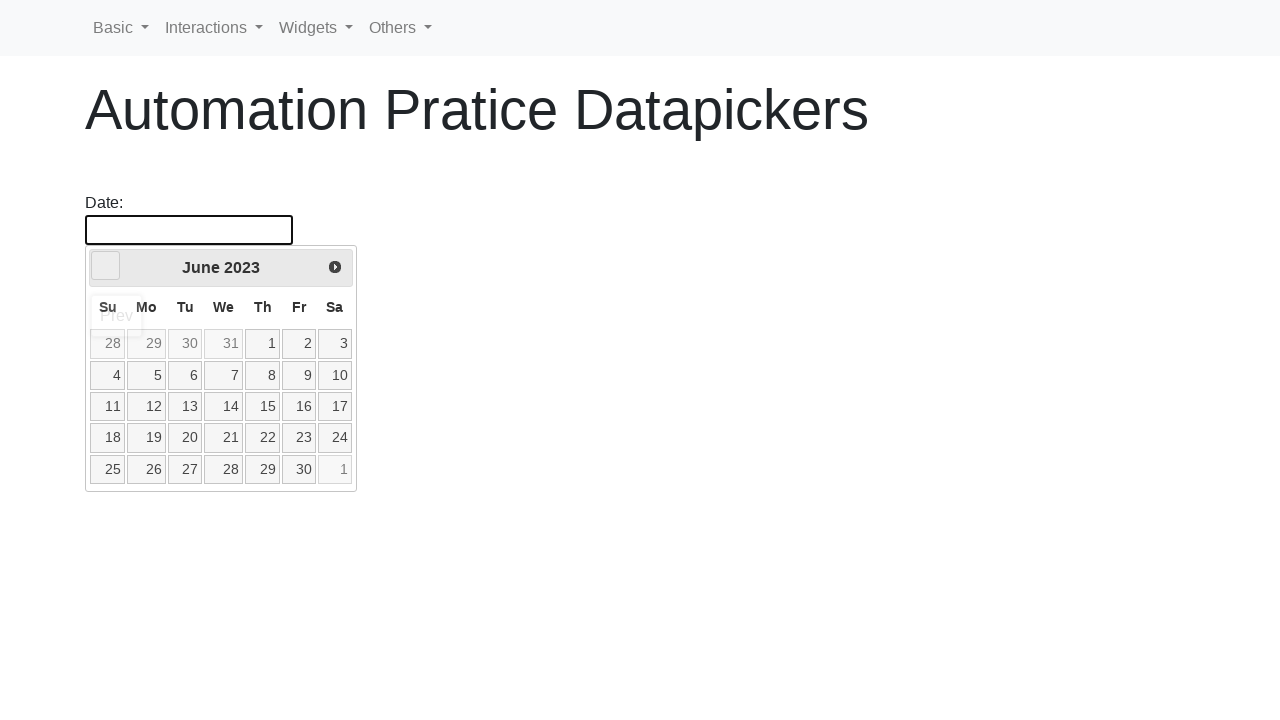

Clicked prev button in datepicker at (106, 266) on [data-handler='prev']
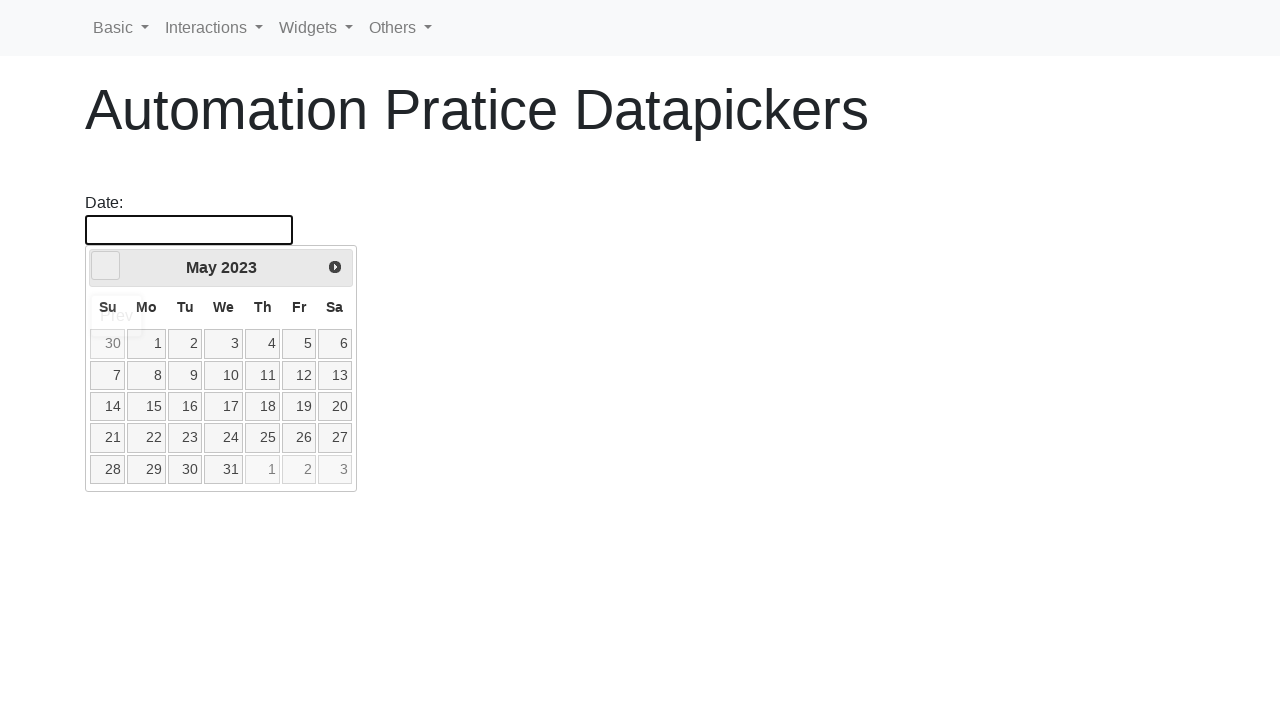

Clicked prev button in datepicker at (106, 266) on [data-handler='prev']
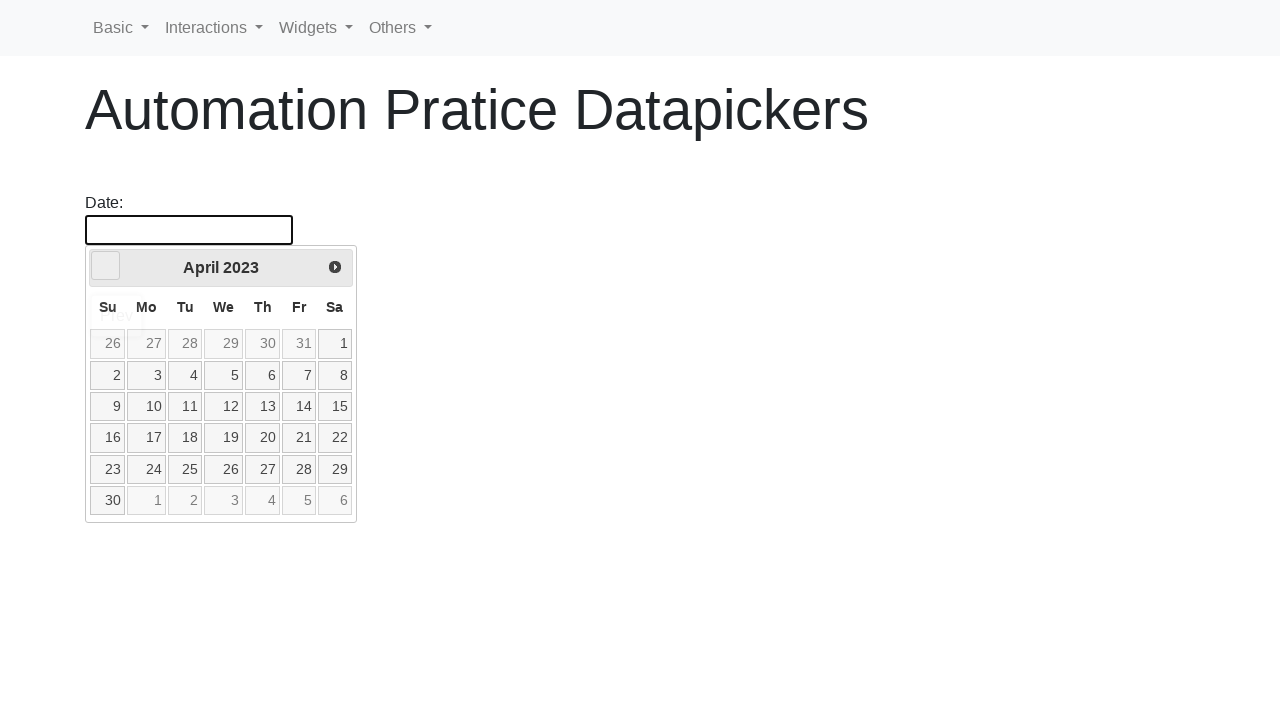

Clicked prev button in datepicker at (106, 266) on [data-handler='prev']
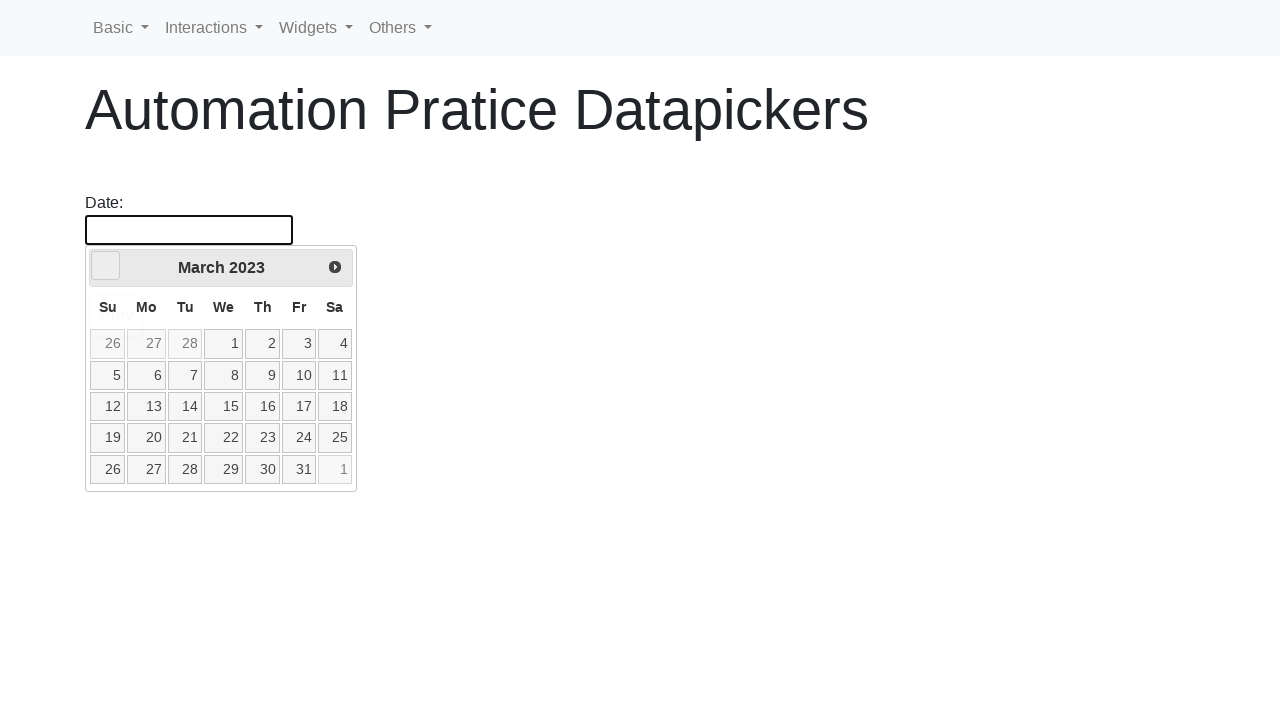

Clicked prev button in datepicker at (106, 266) on [data-handler='prev']
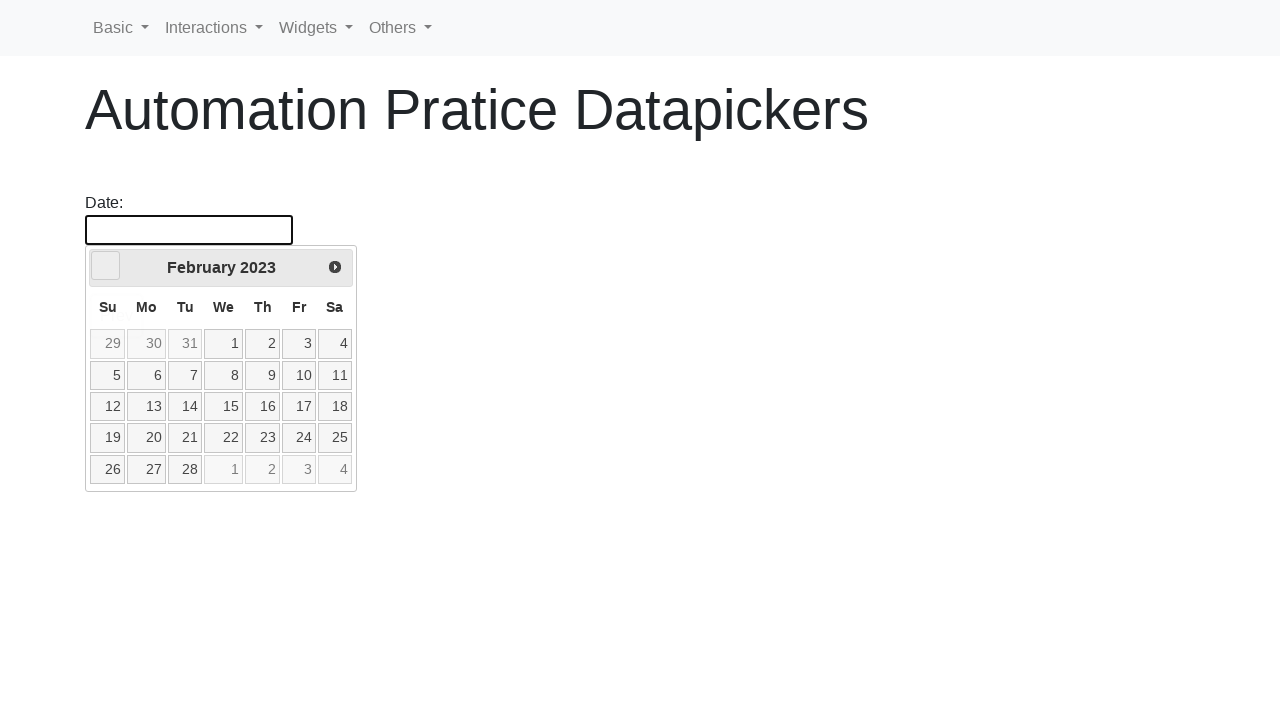

Clicked prev button in datepicker at (106, 266) on [data-handler='prev']
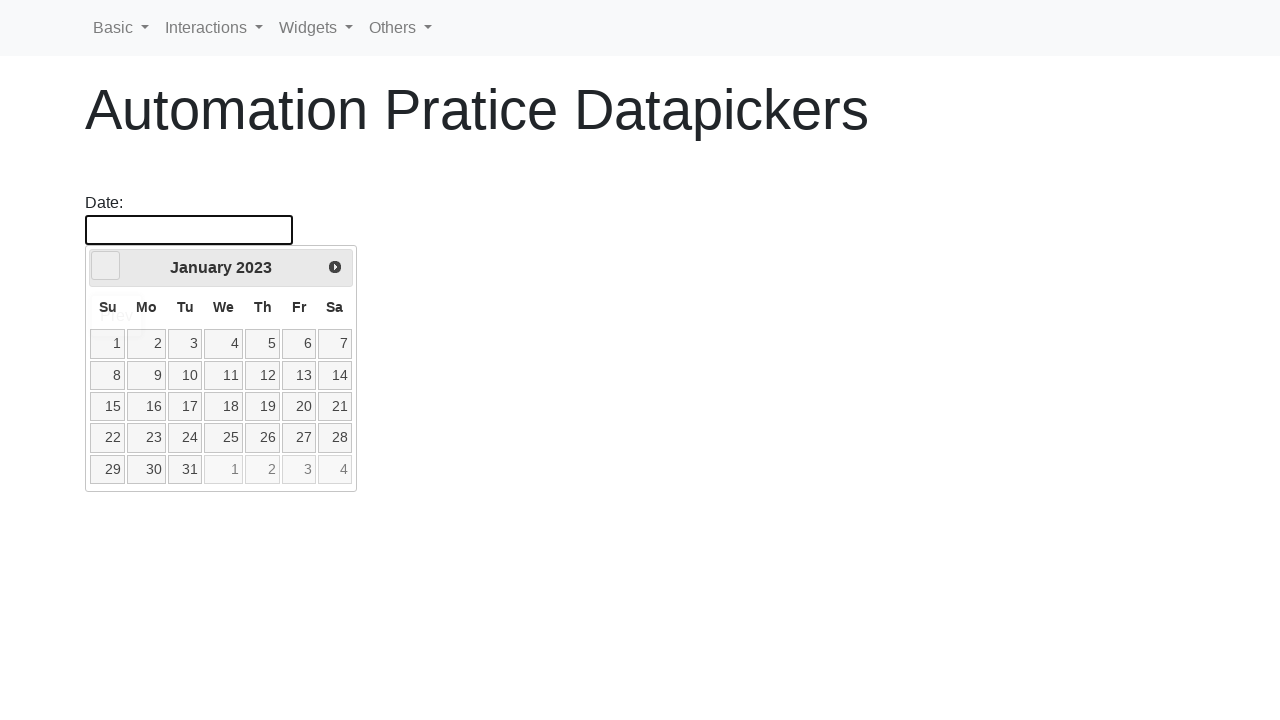

Clicked prev button in datepicker at (106, 266) on [data-handler='prev']
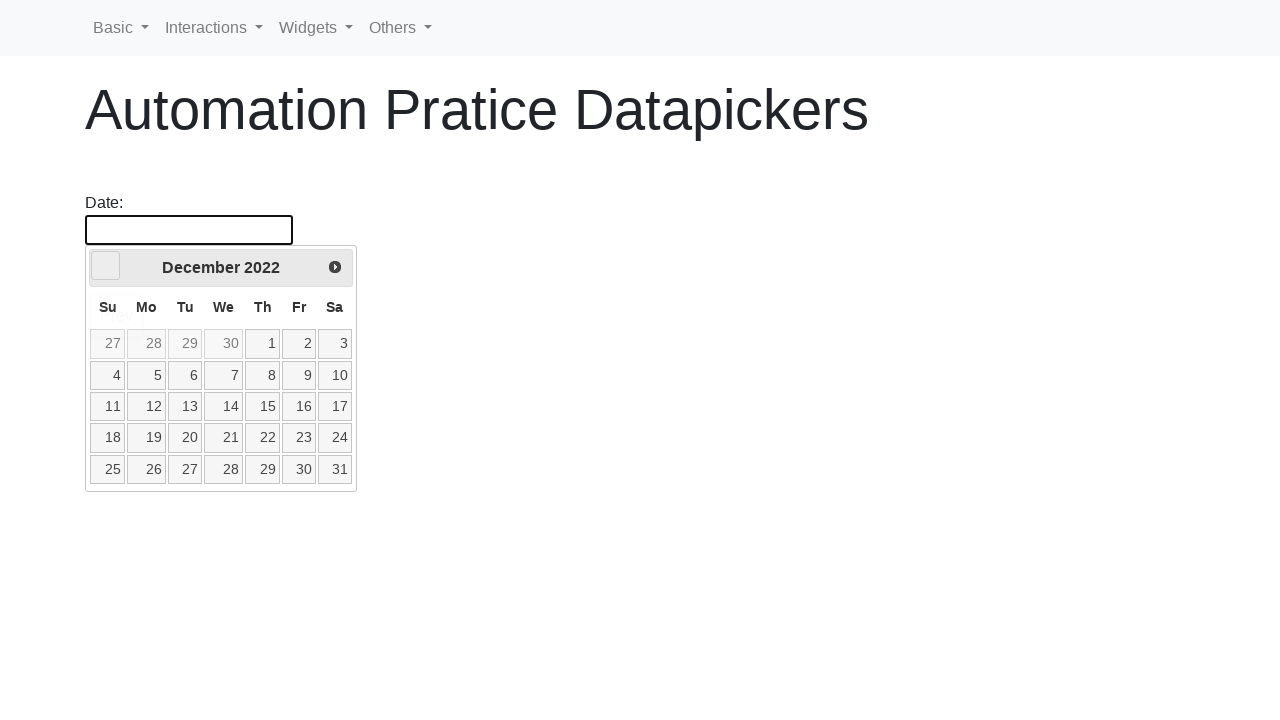

Clicked prev button in datepicker at (106, 266) on [data-handler='prev']
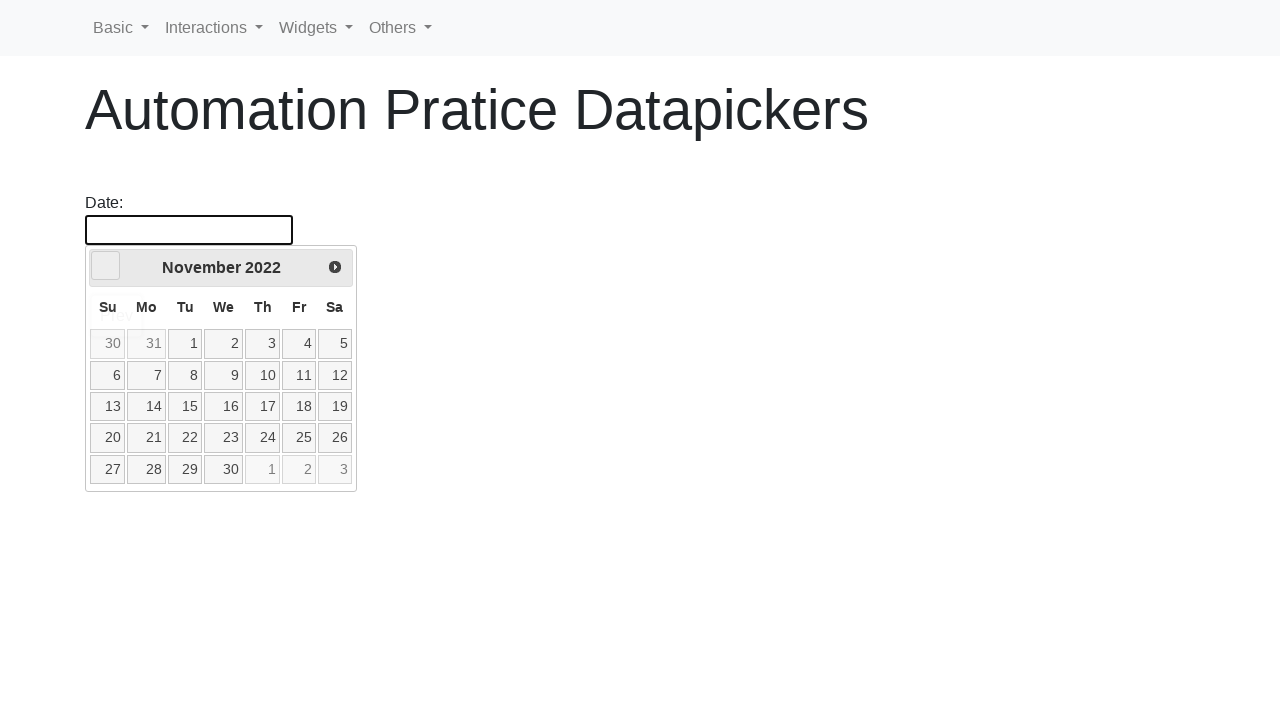

Clicked prev button in datepicker at (106, 266) on [data-handler='prev']
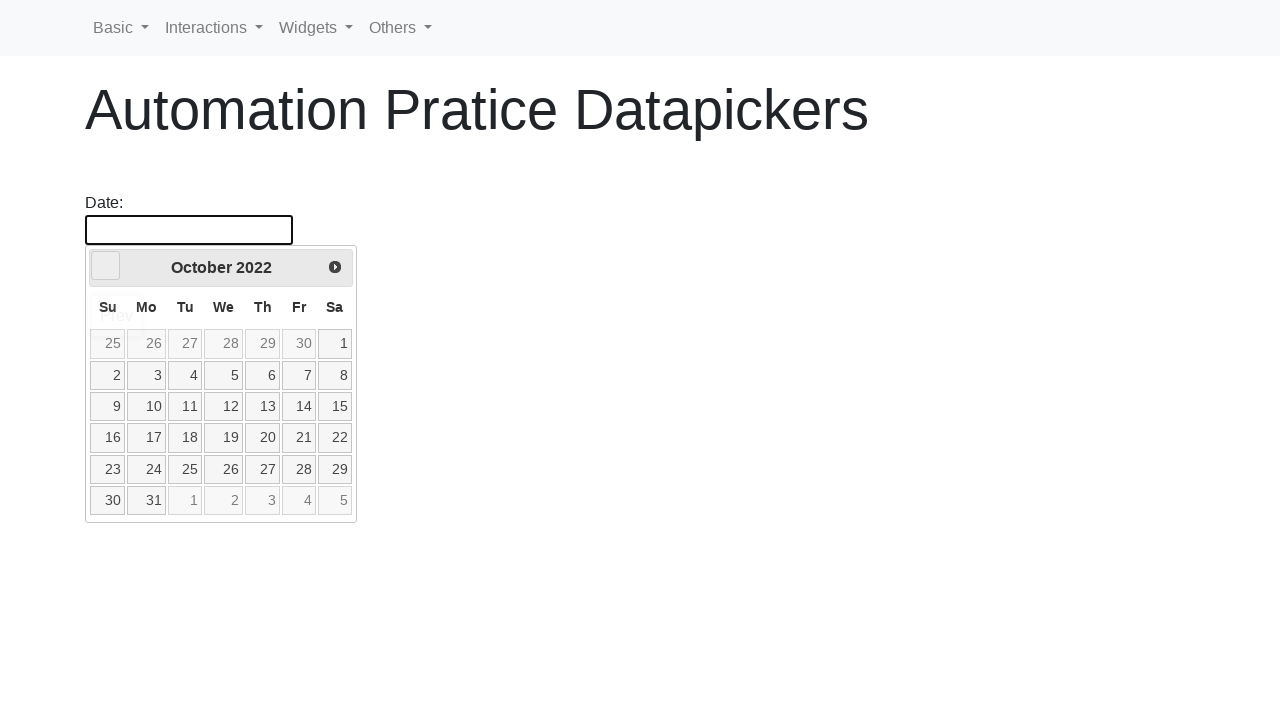

Clicked prev button in datepicker at (106, 266) on [data-handler='prev']
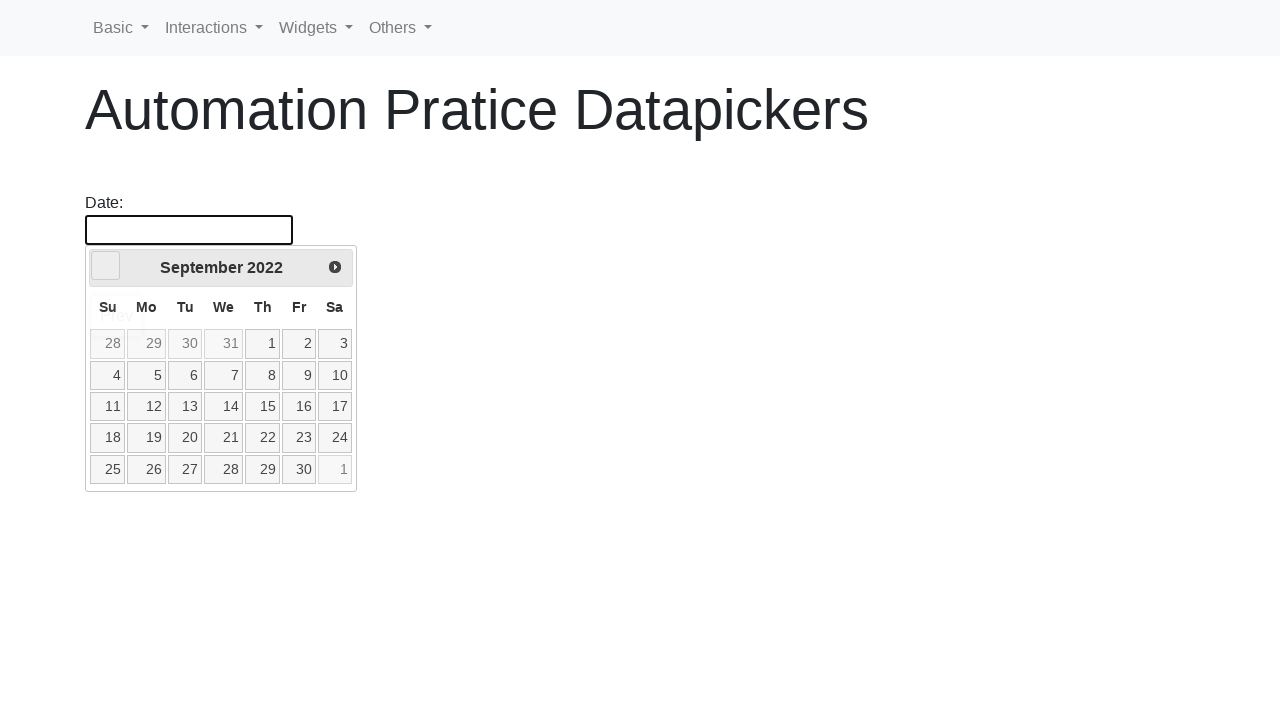

Clicked prev button in datepicker at (106, 266) on [data-handler='prev']
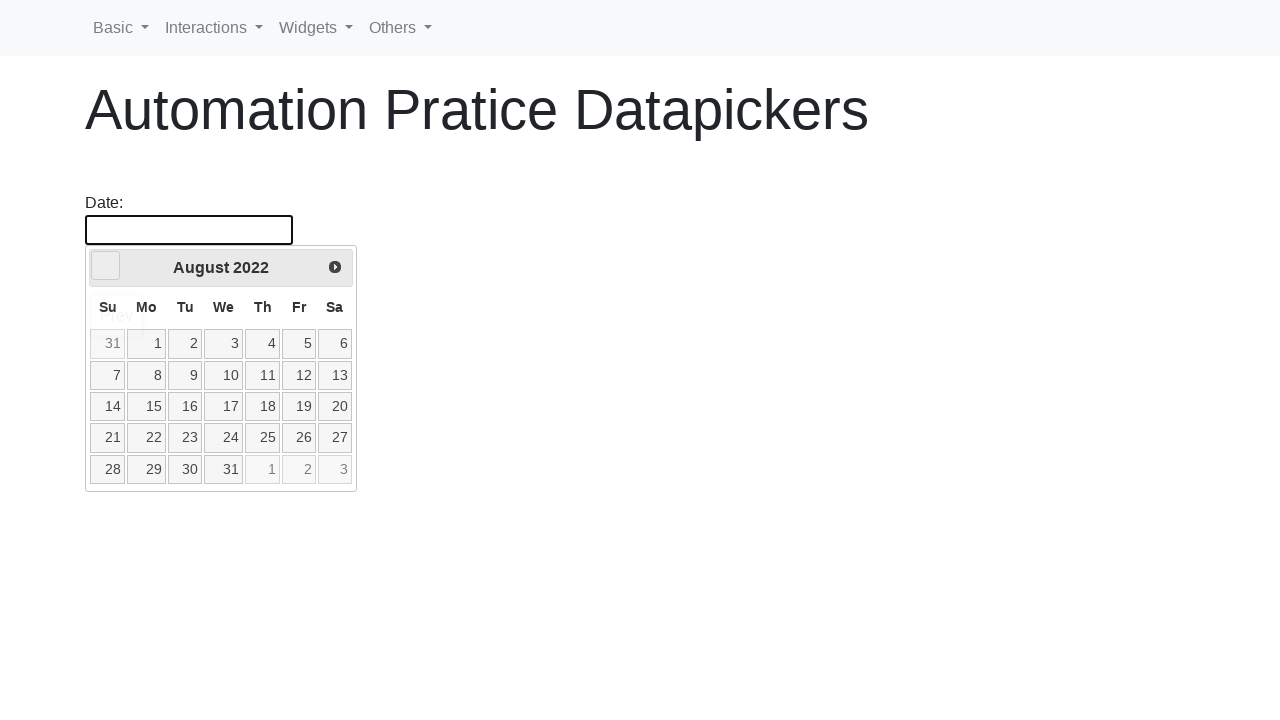

Clicked prev button in datepicker at (106, 266) on [data-handler='prev']
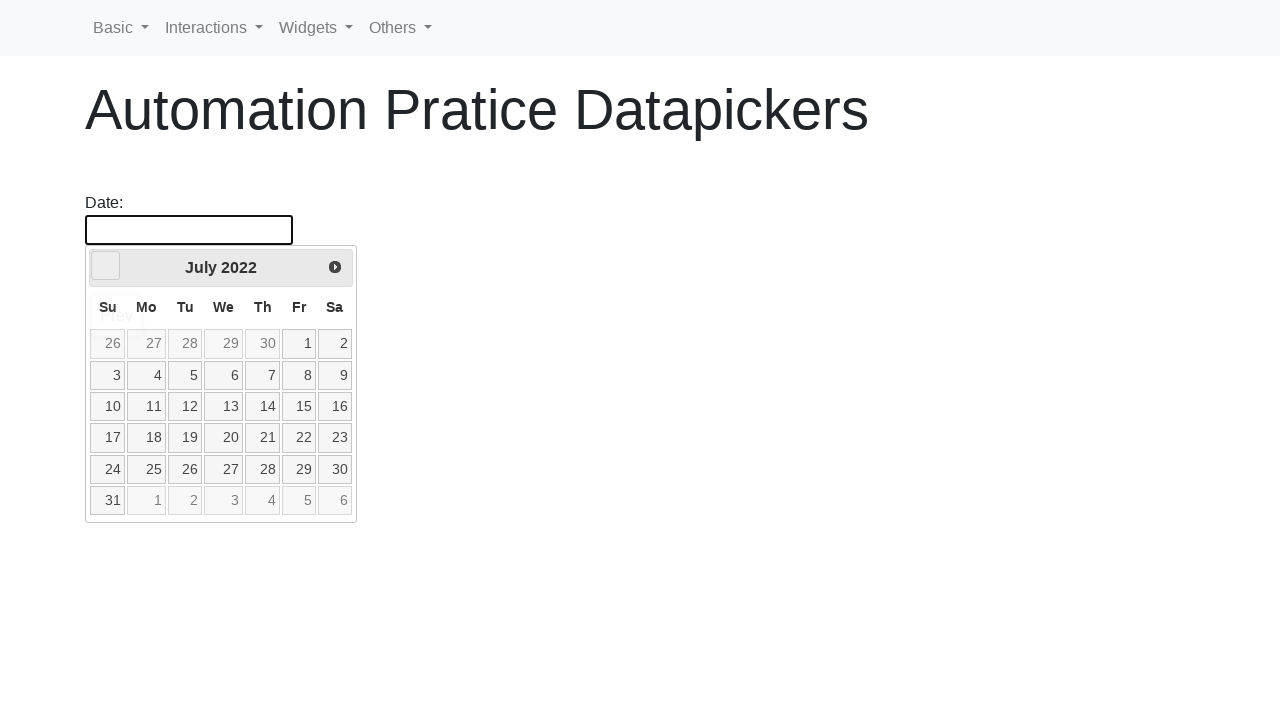

Clicked prev button in datepicker at (106, 266) on [data-handler='prev']
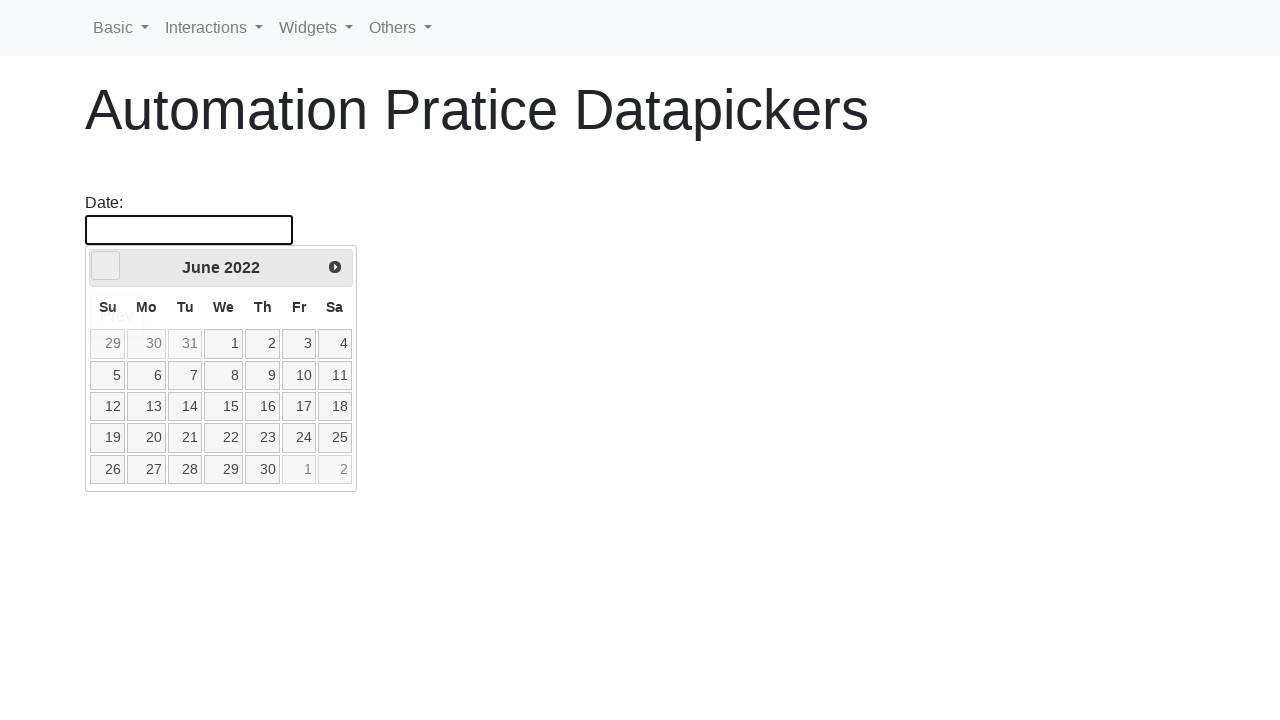

Clicked prev button in datepicker at (106, 266) on [data-handler='prev']
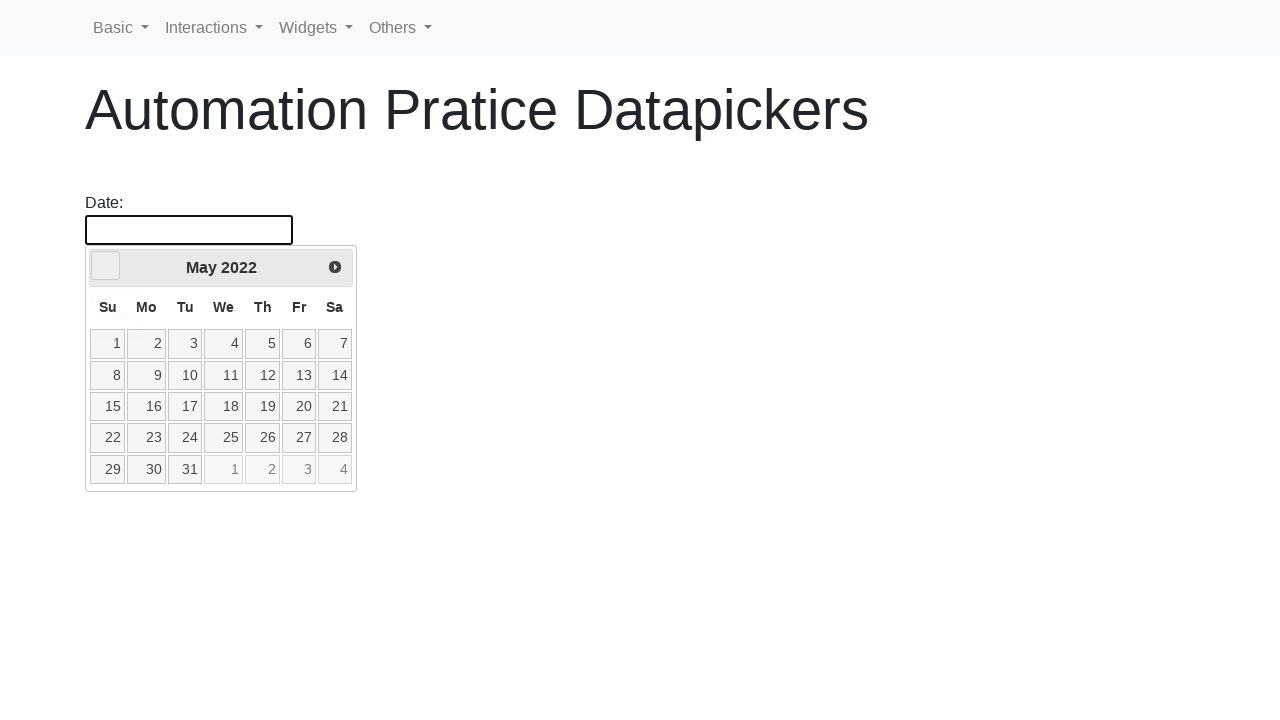

Clicked prev button in datepicker at (106, 266) on [data-handler='prev']
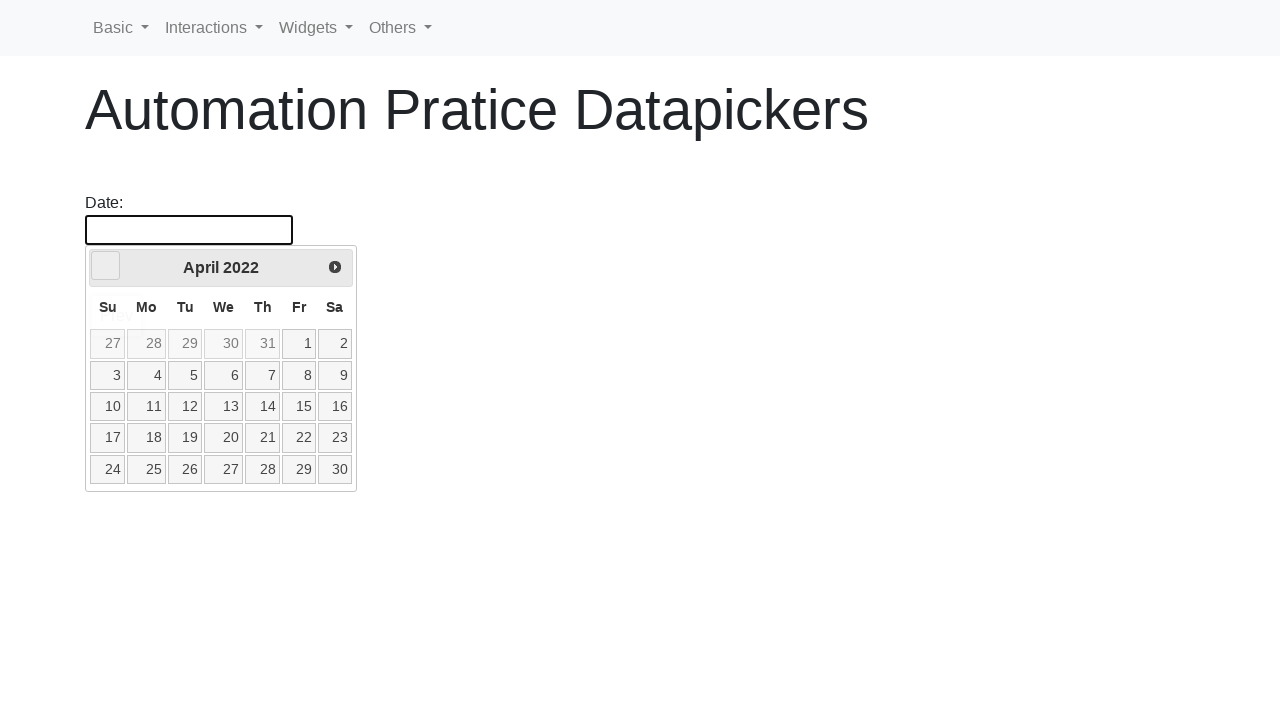

Clicked prev button in datepicker at (106, 266) on [data-handler='prev']
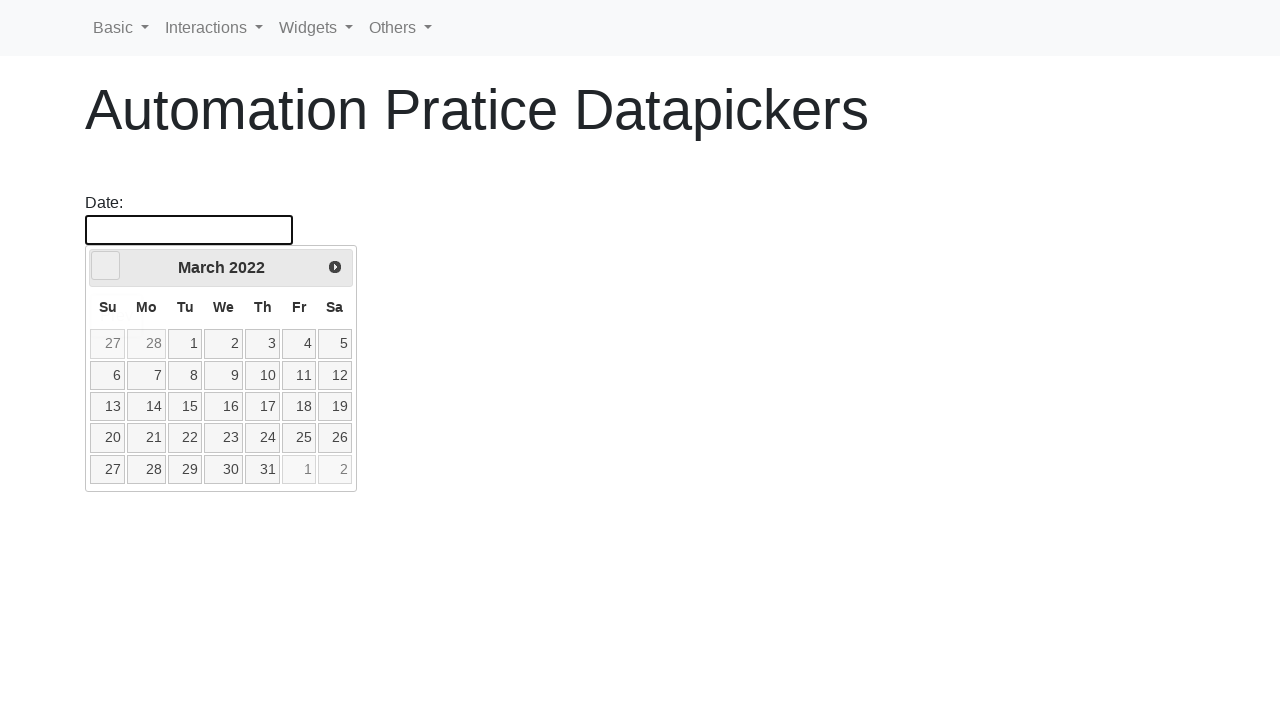

Clicked prev button in datepicker at (106, 266) on [data-handler='prev']
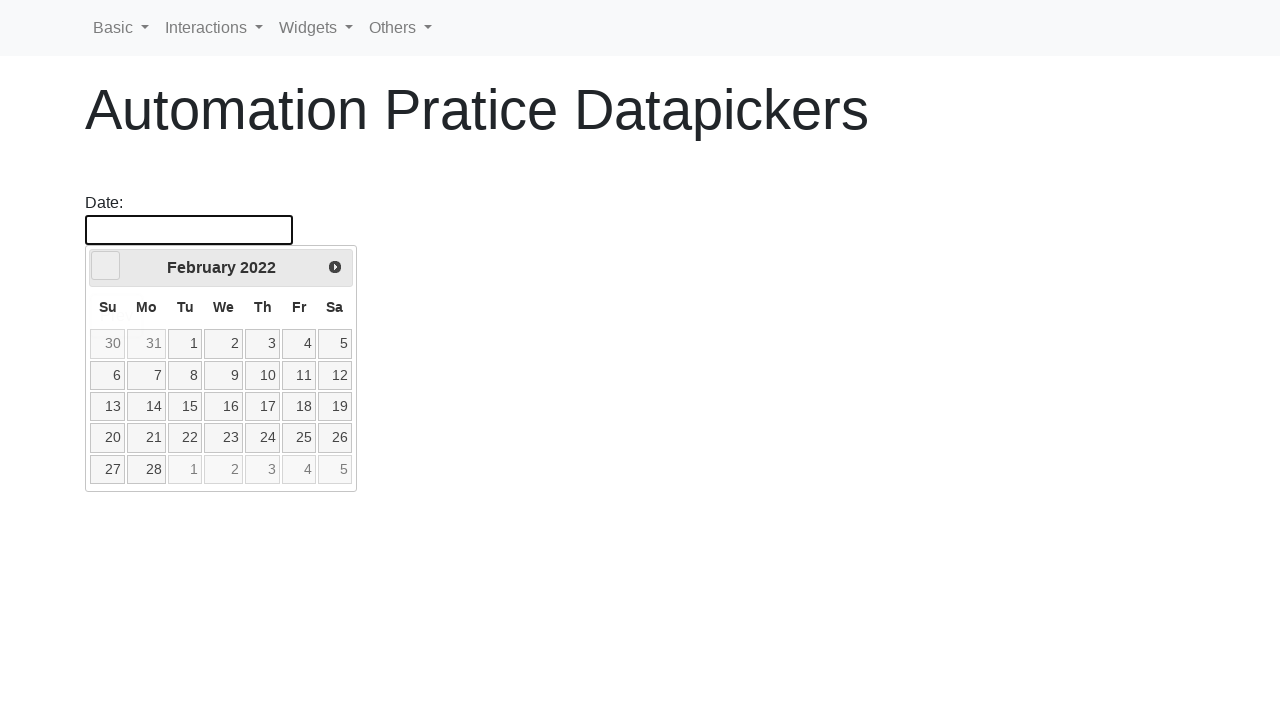

Clicked prev button in datepicker at (106, 266) on [data-handler='prev']
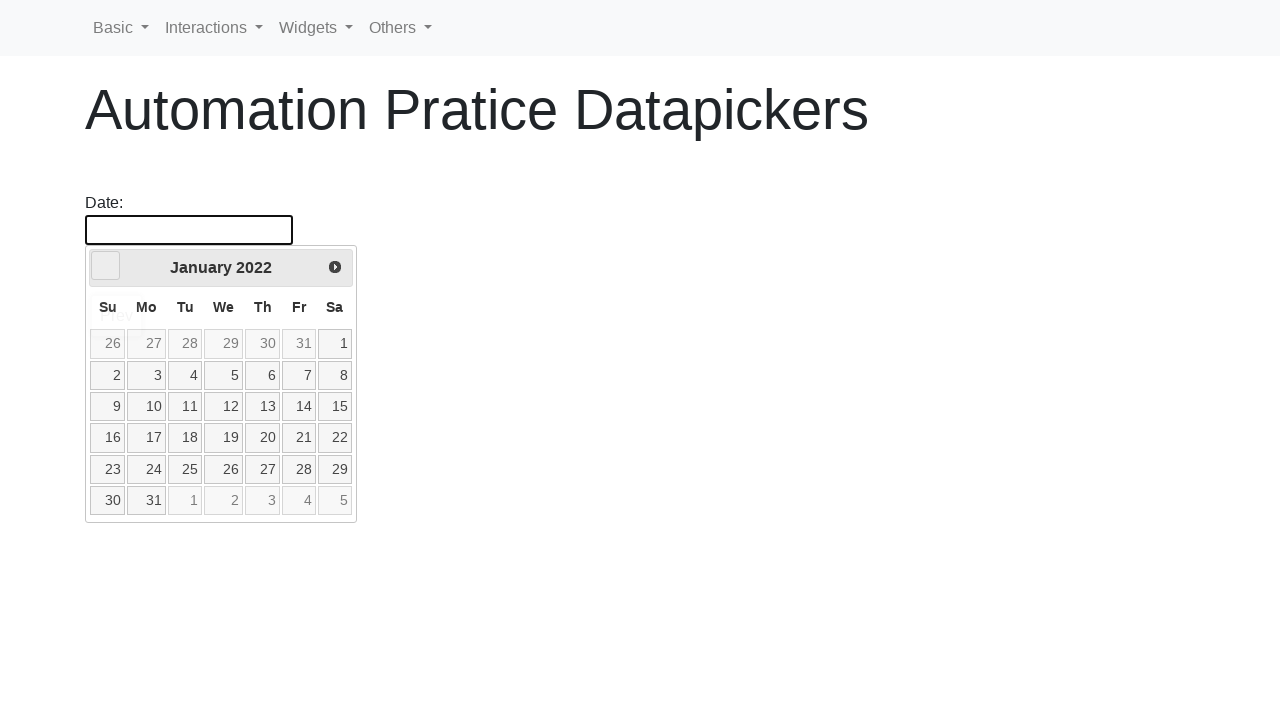

Clicked prev button in datepicker at (106, 266) on [data-handler='prev']
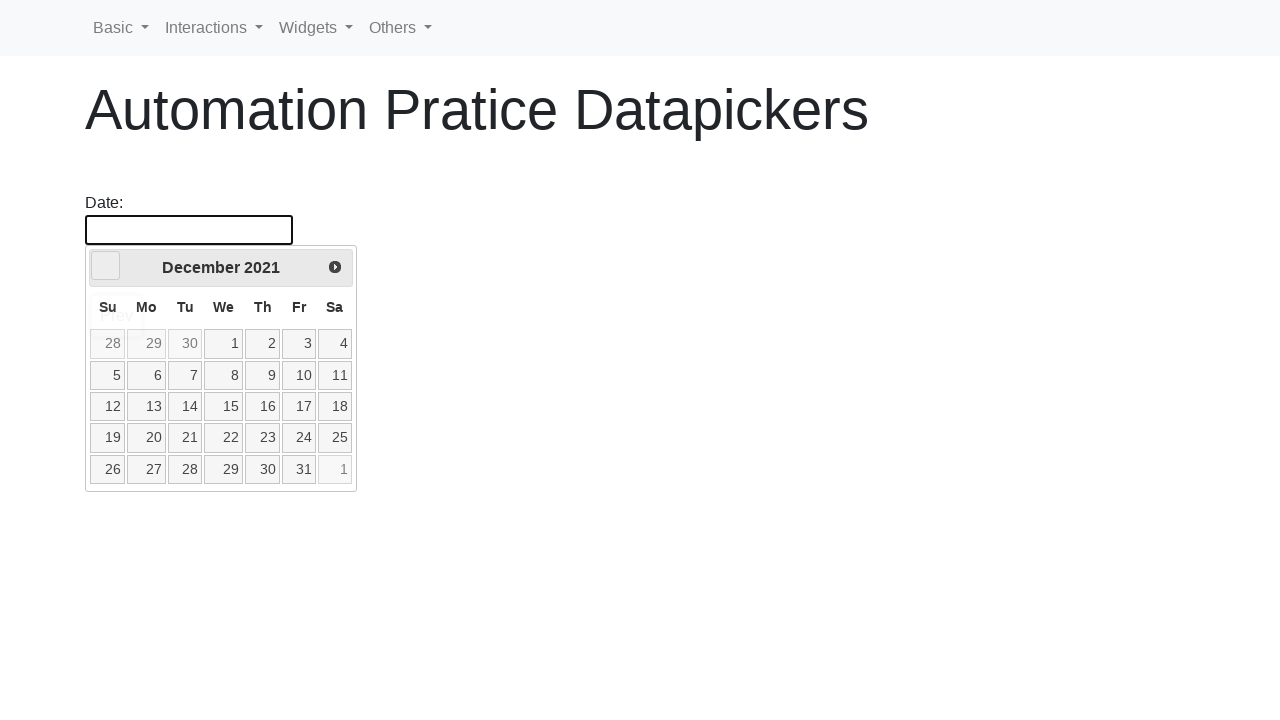

Clicked prev button in datepicker at (106, 266) on [data-handler='prev']
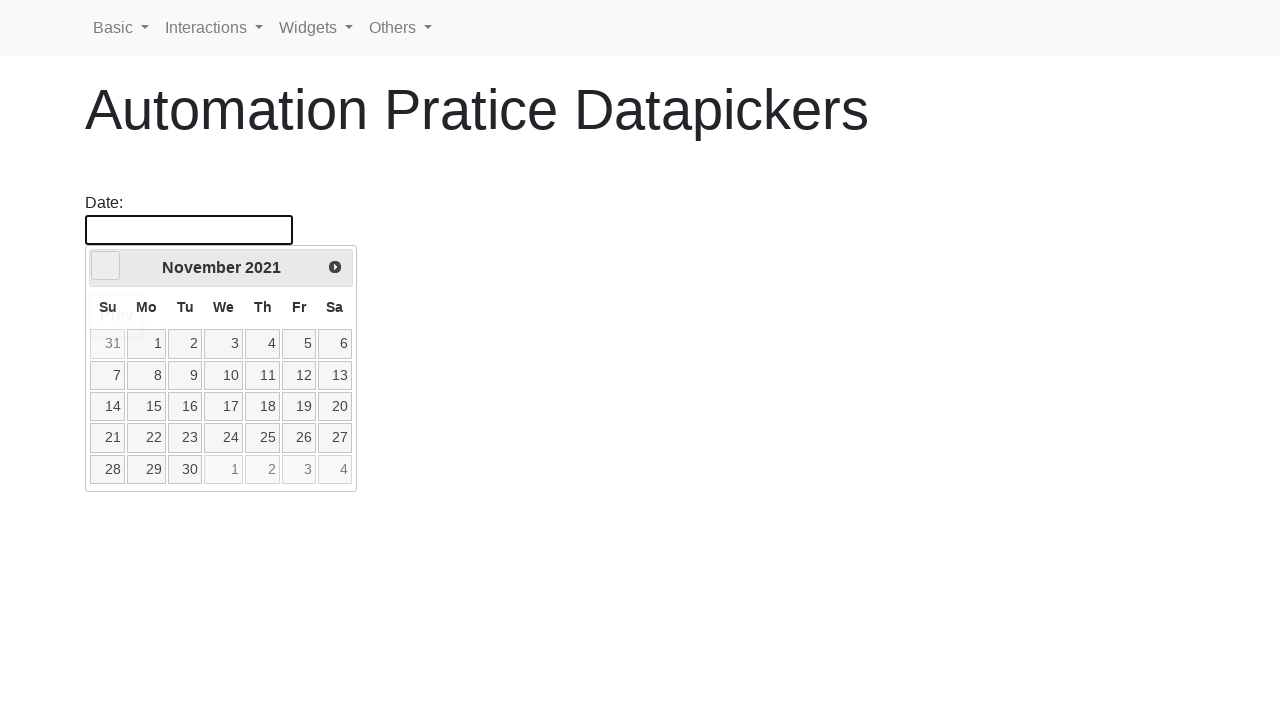

Clicked prev button in datepicker at (106, 266) on [data-handler='prev']
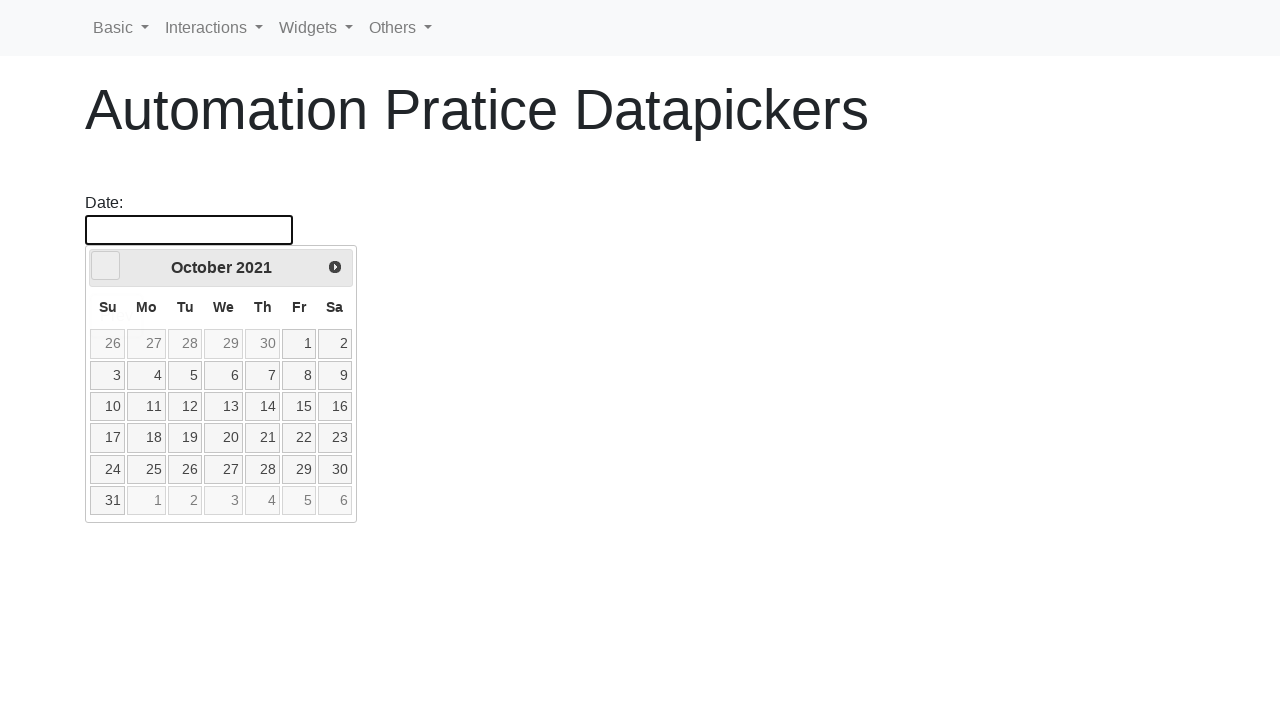

Clicked prev button in datepicker at (106, 266) on [data-handler='prev']
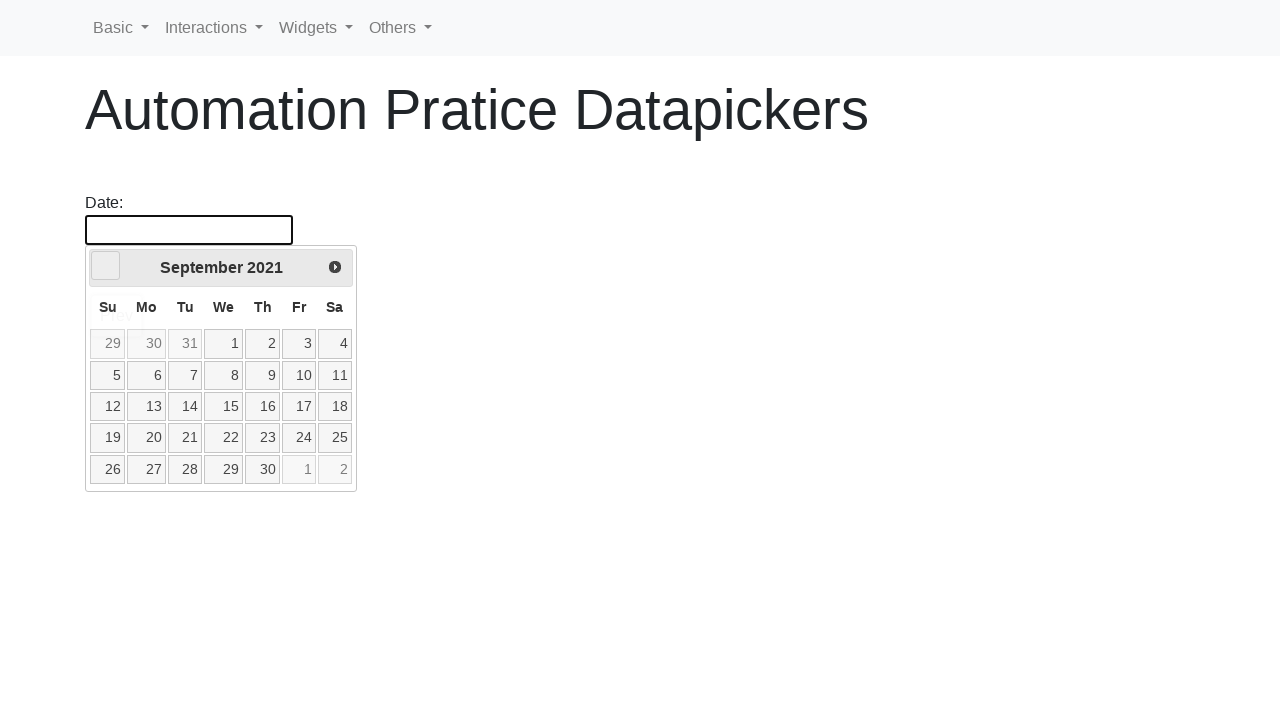

Clicked prev button in datepicker at (106, 266) on [data-handler='prev']
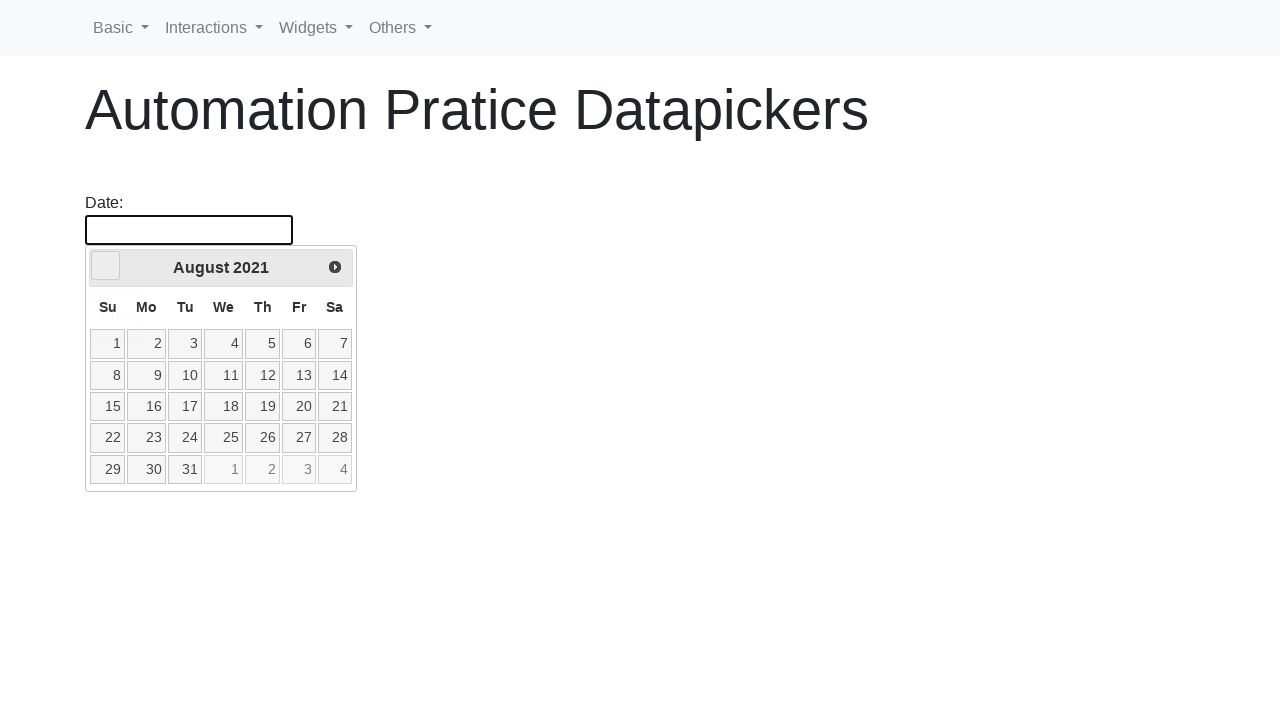

Clicked prev button in datepicker at (106, 266) on [data-handler='prev']
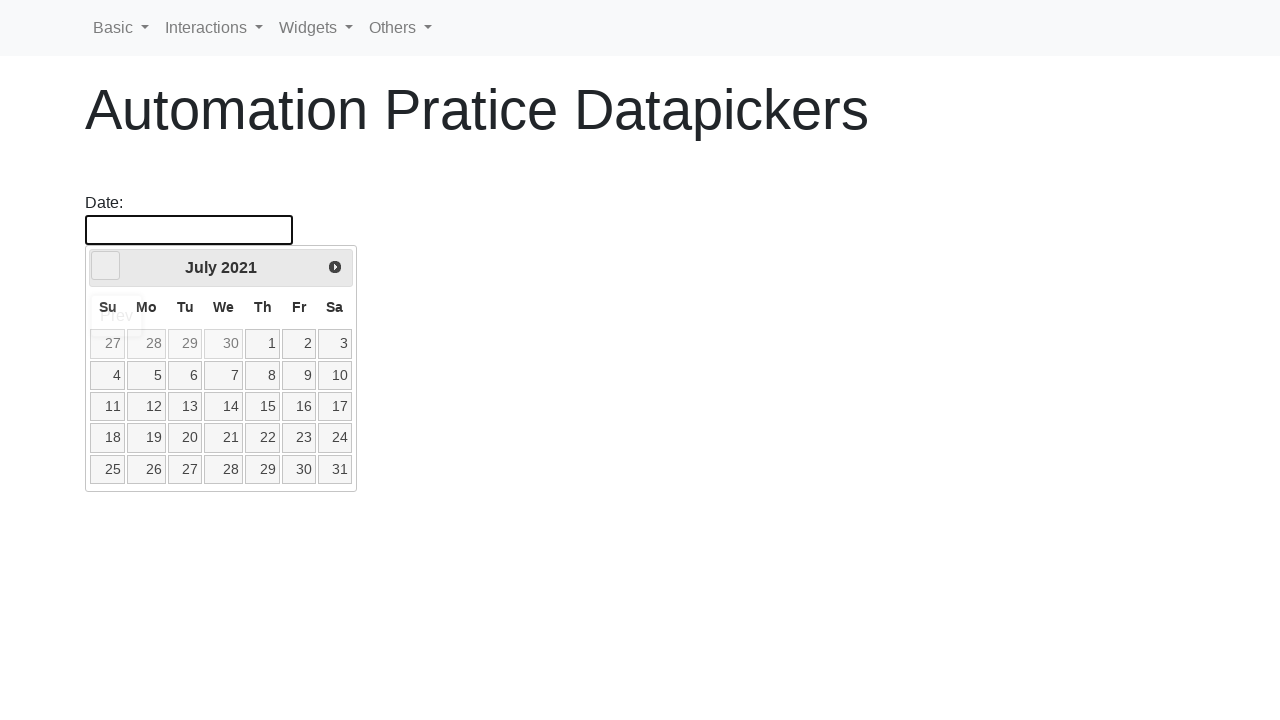

Clicked prev button in datepicker at (106, 266) on [data-handler='prev']
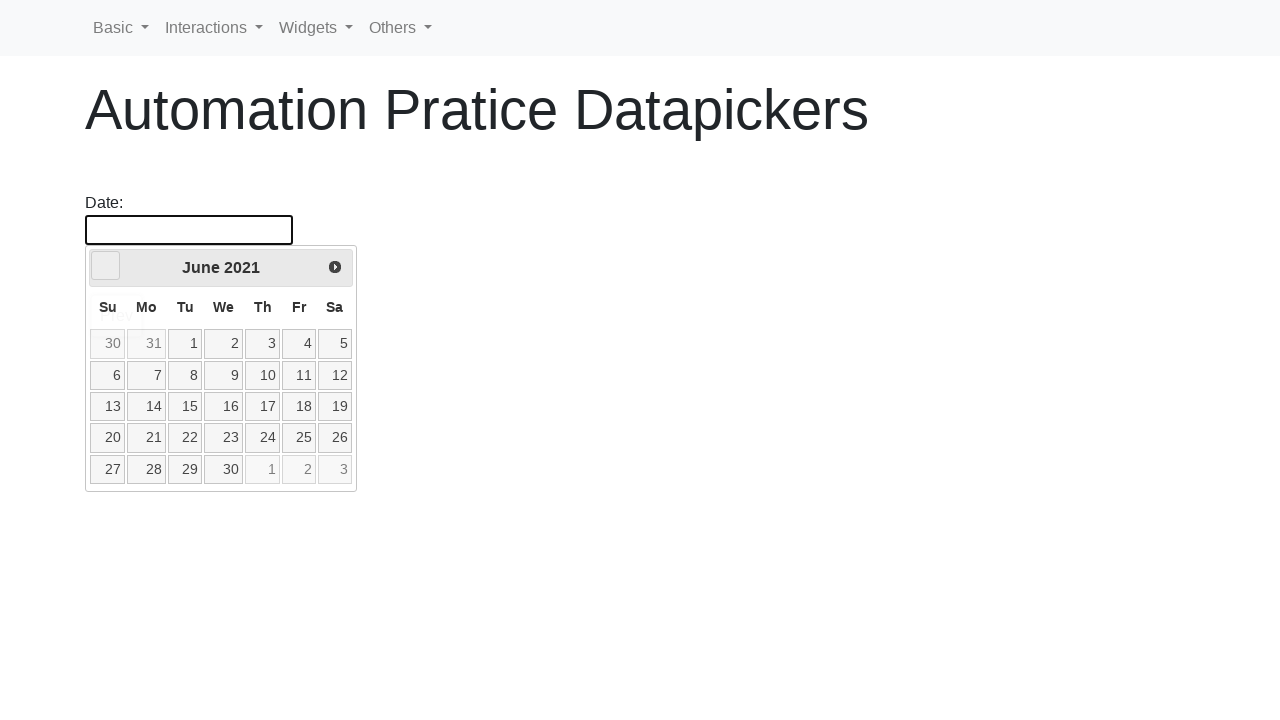

Clicked prev button in datepicker at (106, 266) on [data-handler='prev']
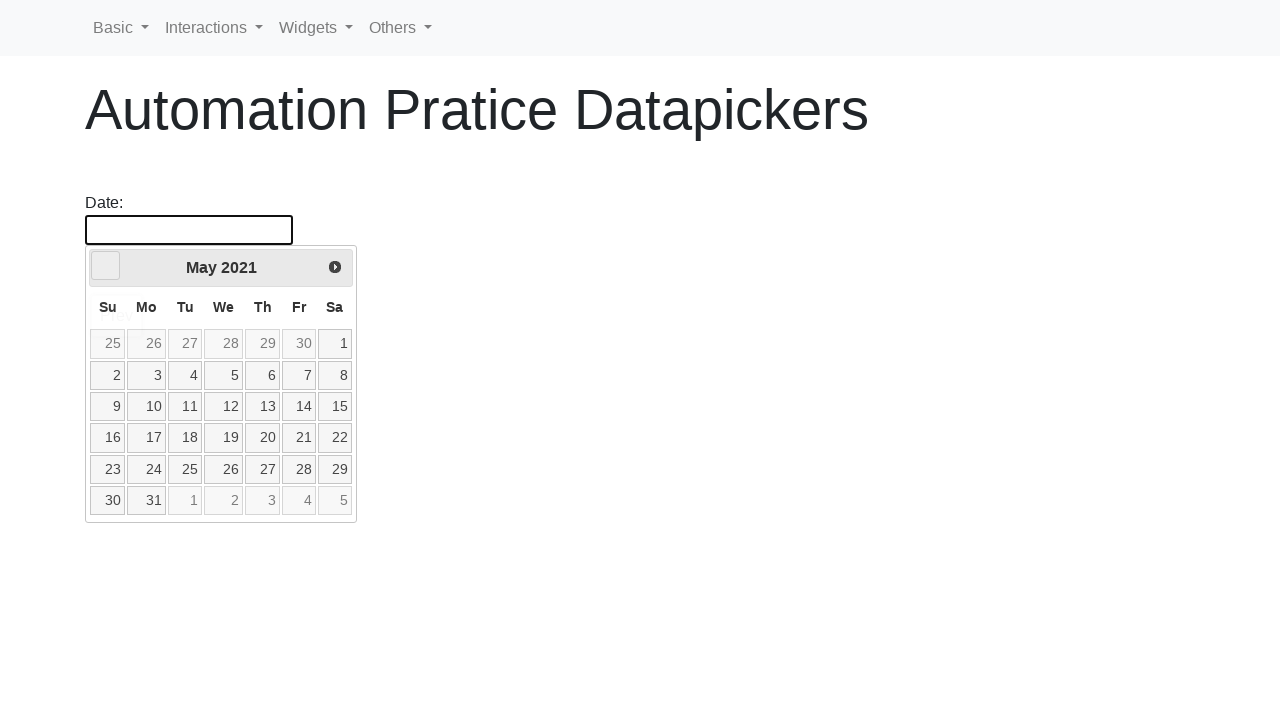

Clicked prev button in datepicker at (106, 266) on [data-handler='prev']
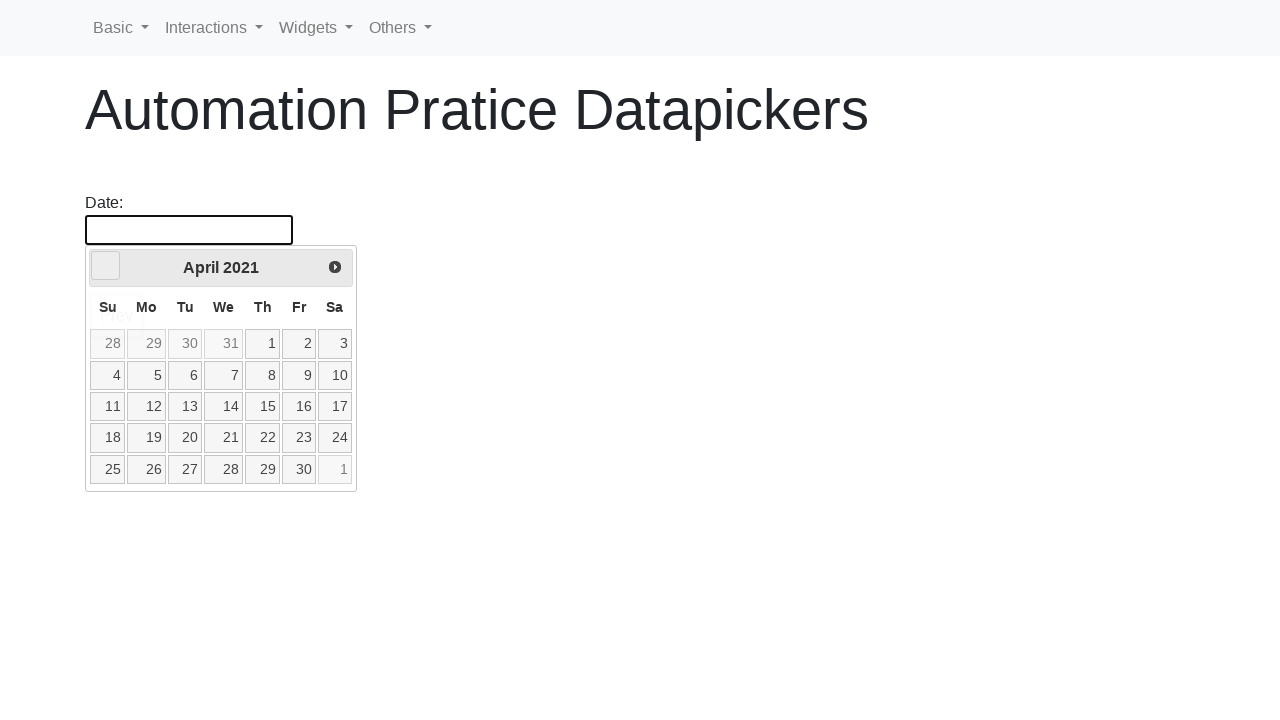

Clicked prev button in datepicker at (106, 266) on [data-handler='prev']
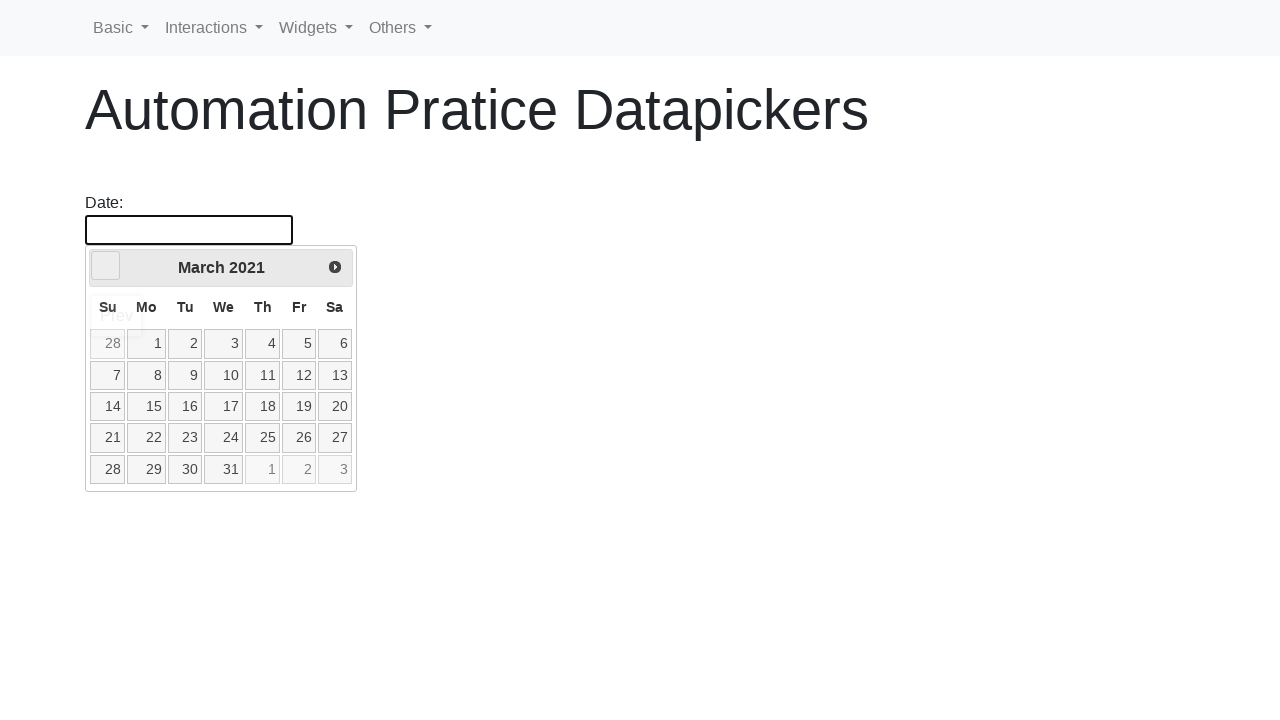

Clicked prev button in datepicker at (106, 266) on [data-handler='prev']
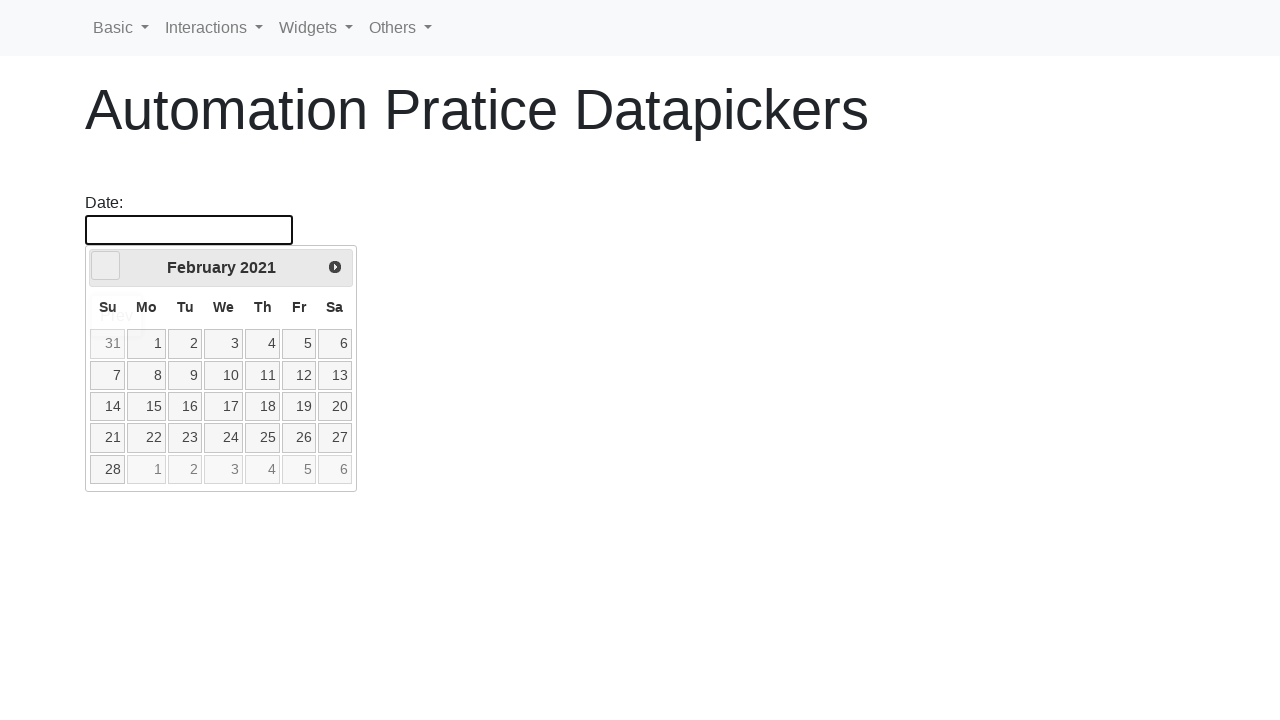

Clicked prev button in datepicker at (106, 266) on [data-handler='prev']
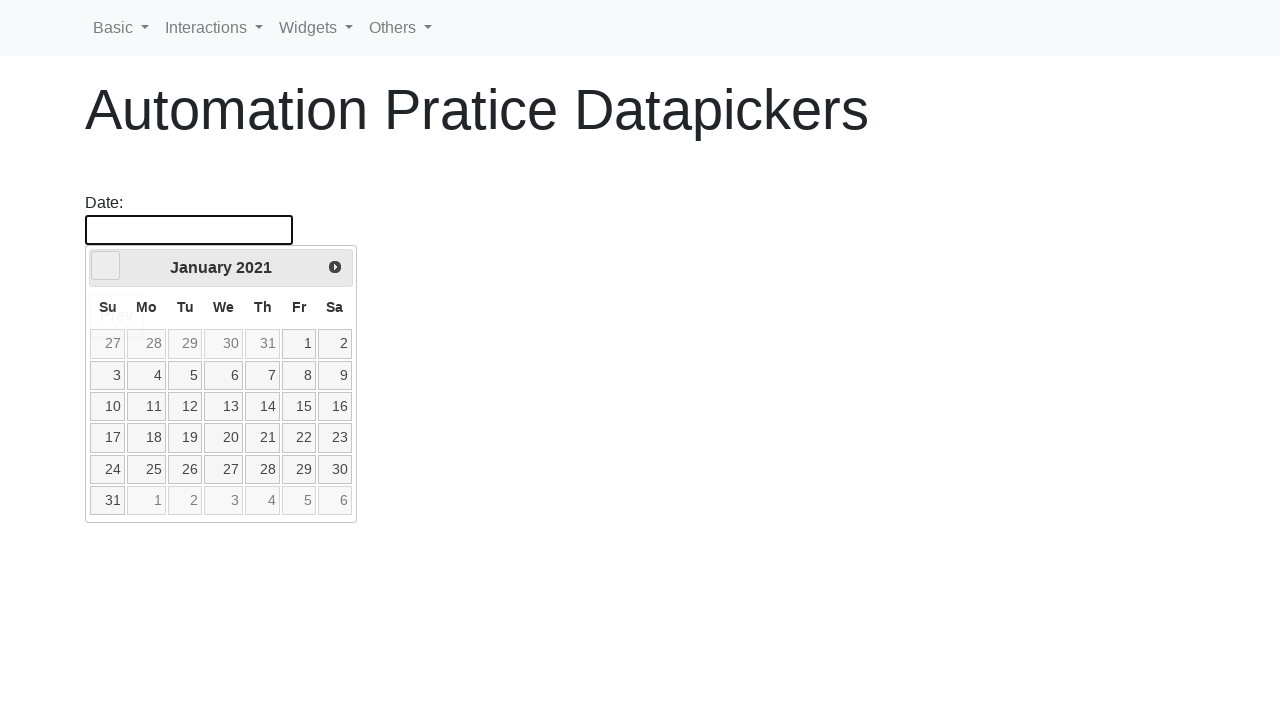

Clicked prev button in datepicker at (106, 266) on [data-handler='prev']
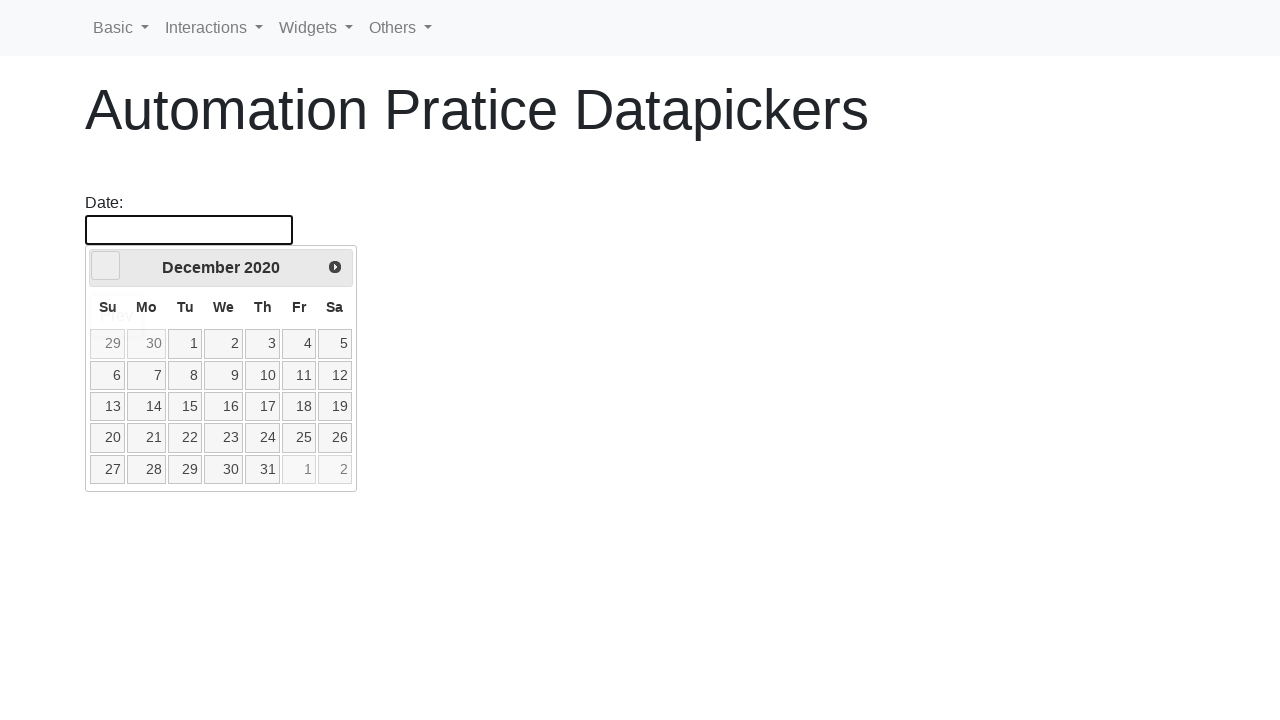

Clicked prev button in datepicker at (106, 266) on [data-handler='prev']
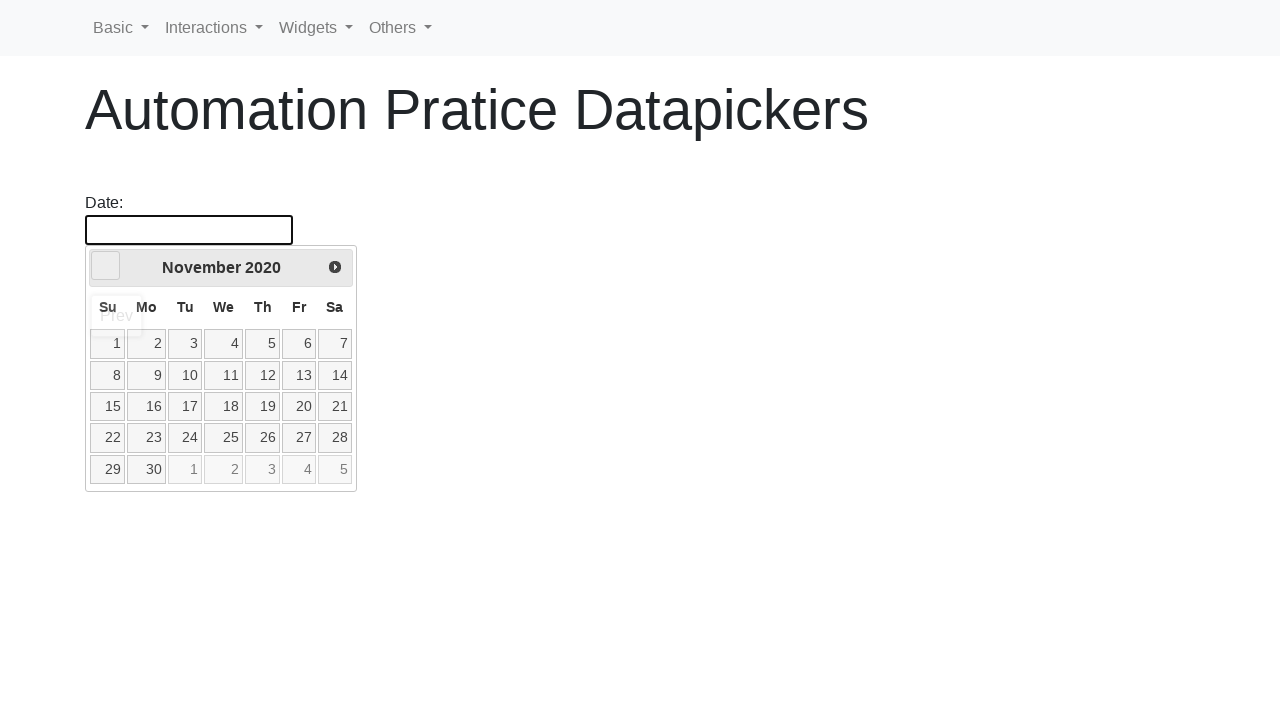

Clicked prev button in datepicker at (106, 266) on [data-handler='prev']
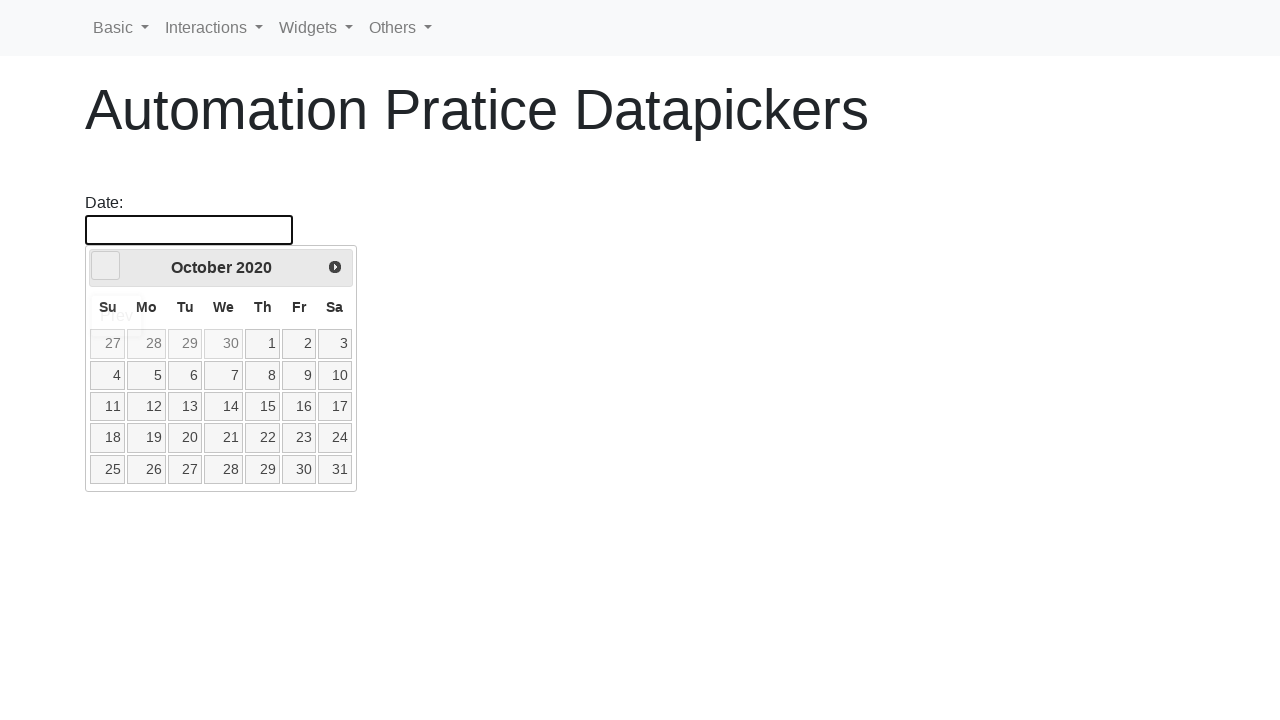

Clicked prev button in datepicker at (106, 266) on [data-handler='prev']
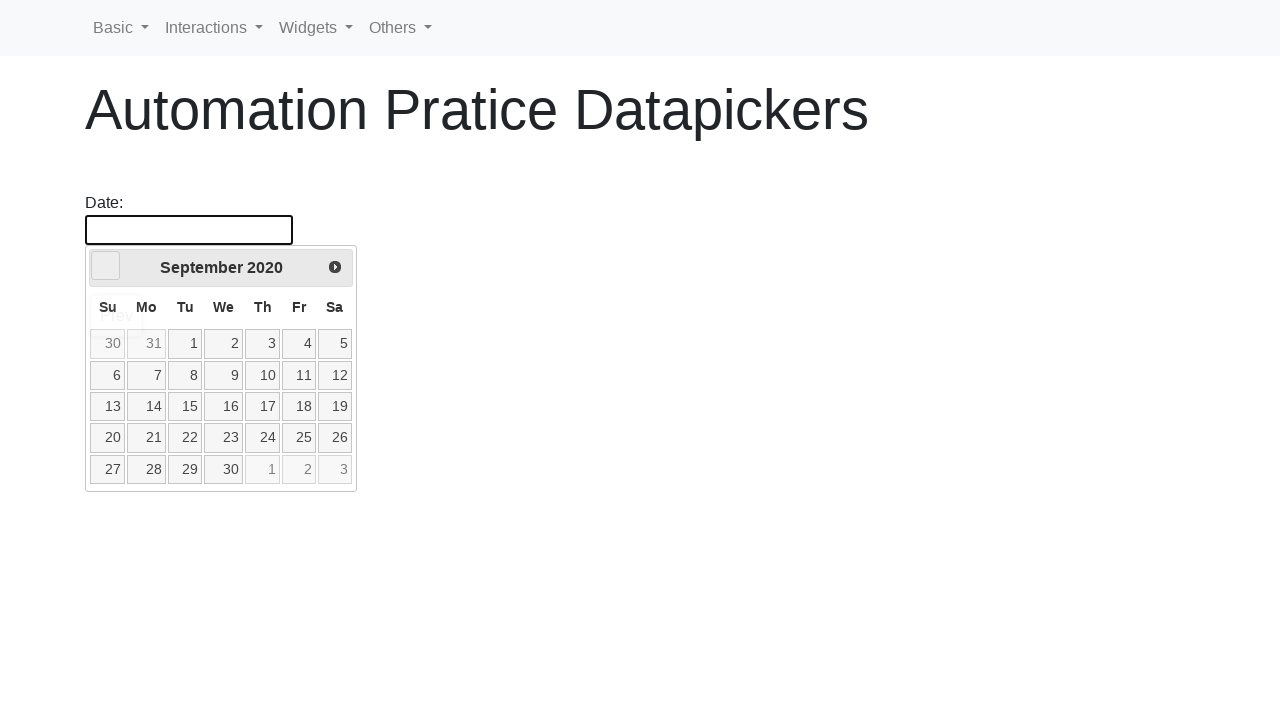

Clicked prev button in datepicker at (106, 266) on [data-handler='prev']
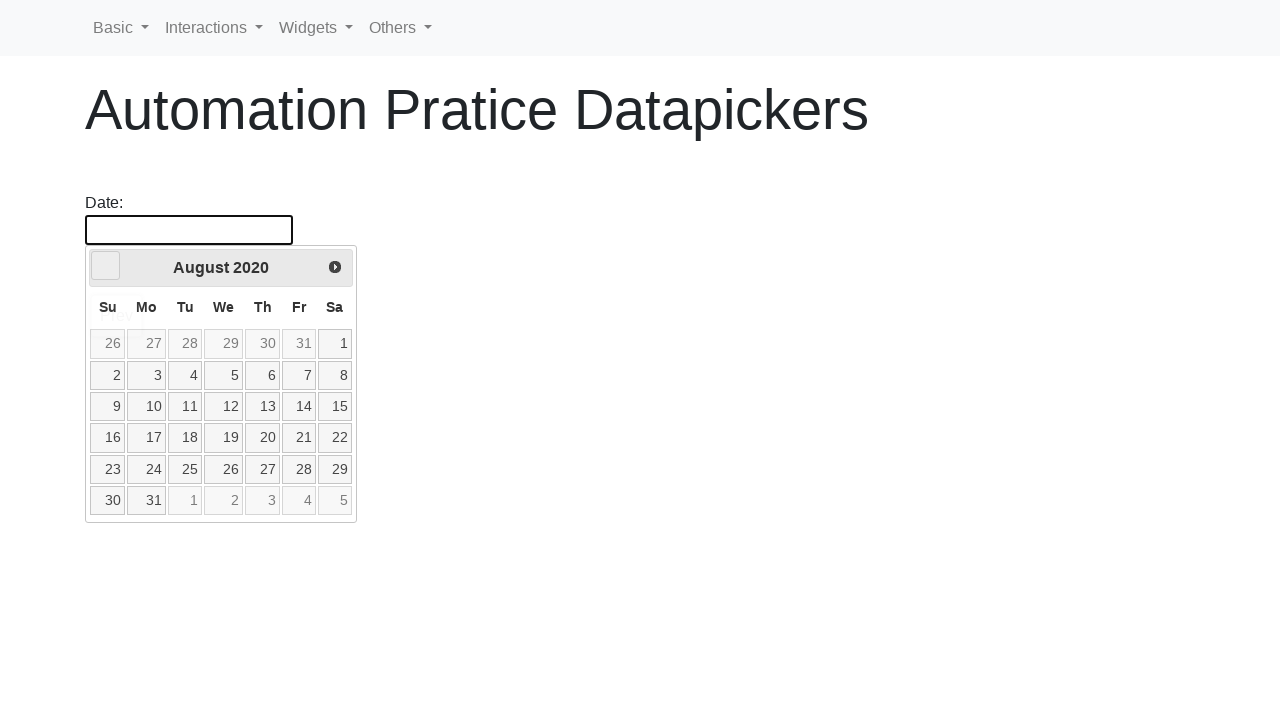

Clicked prev button in datepicker at (106, 266) on [data-handler='prev']
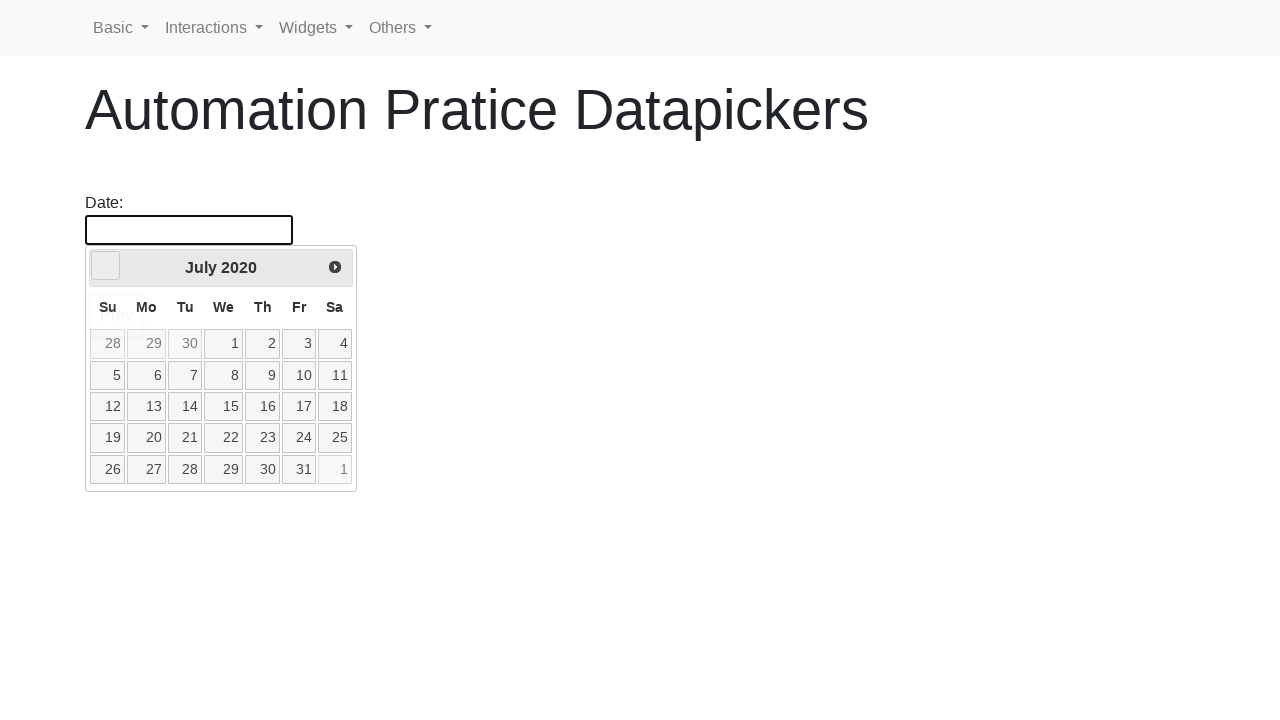

Clicked prev button in datepicker at (106, 266) on [data-handler='prev']
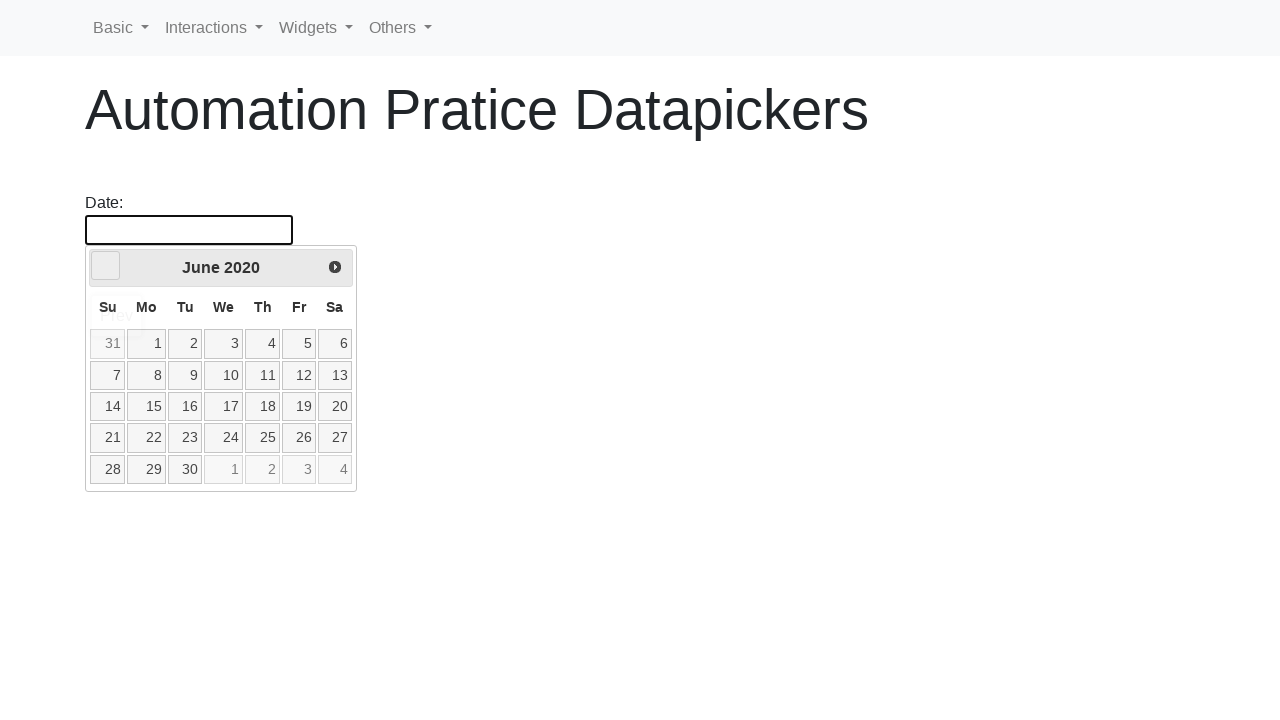

Clicked prev button in datepicker at (106, 266) on [data-handler='prev']
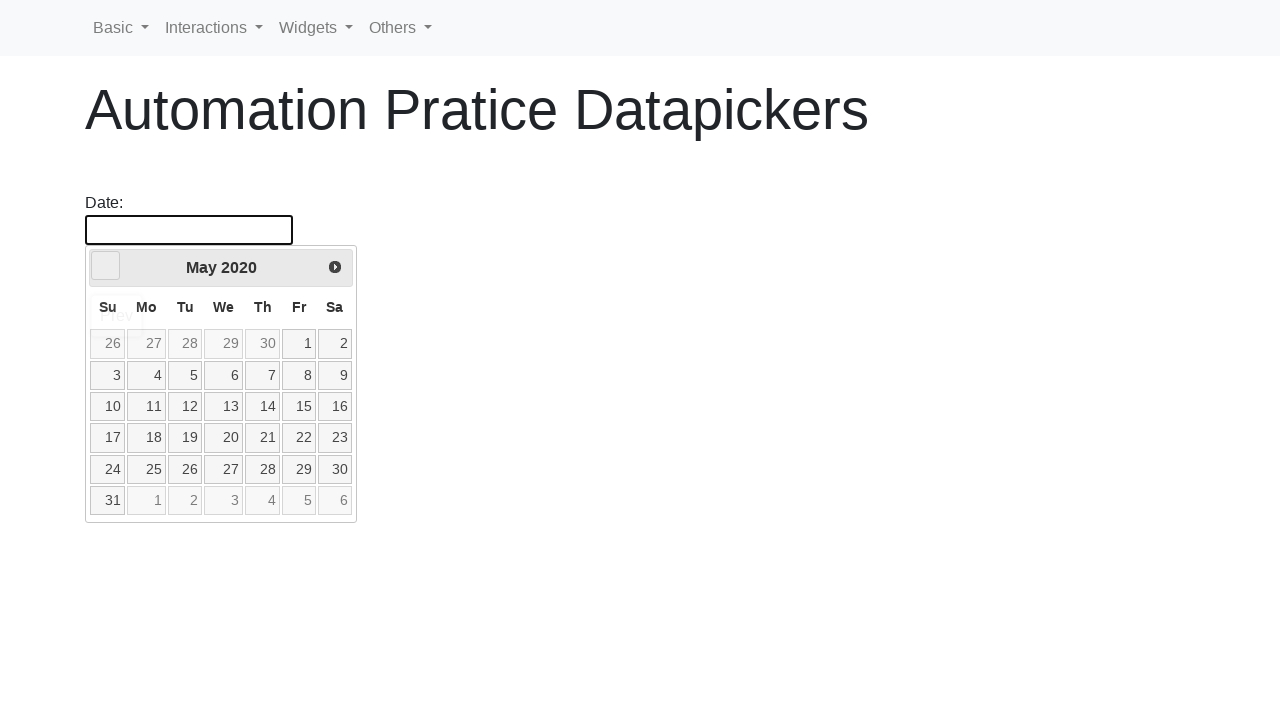

Clicked prev button in datepicker at (106, 266) on [data-handler='prev']
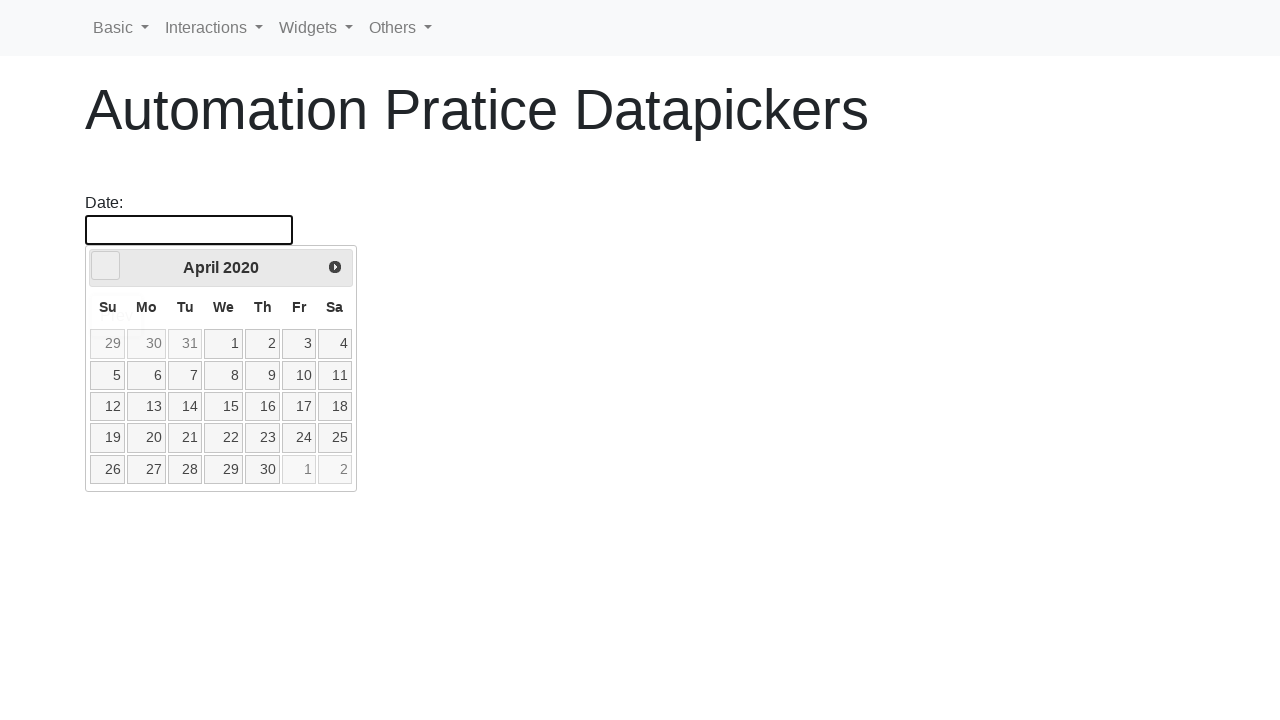

Clicked prev button in datepicker at (106, 266) on [data-handler='prev']
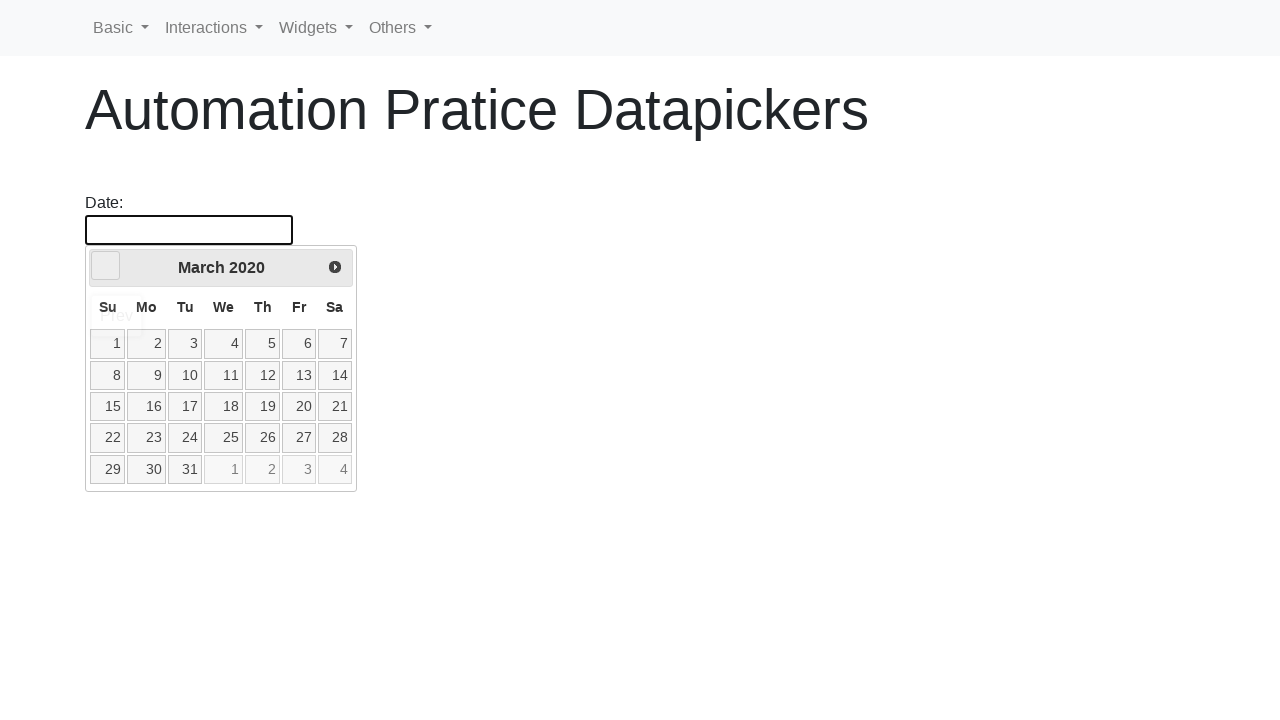

Clicked day 1 in datepicker at (108, 344) on td:not(.ui-datepicker-other-month) >> nth=0
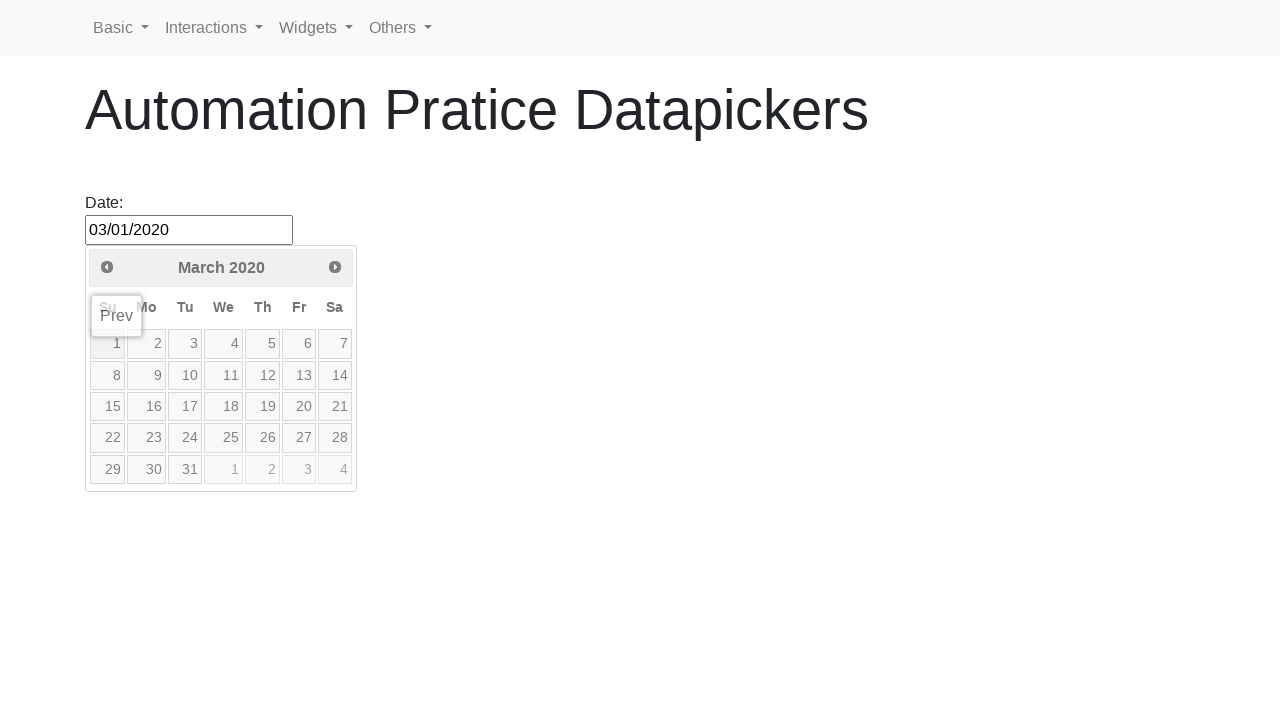

Successfully set first date to March 1, 2020
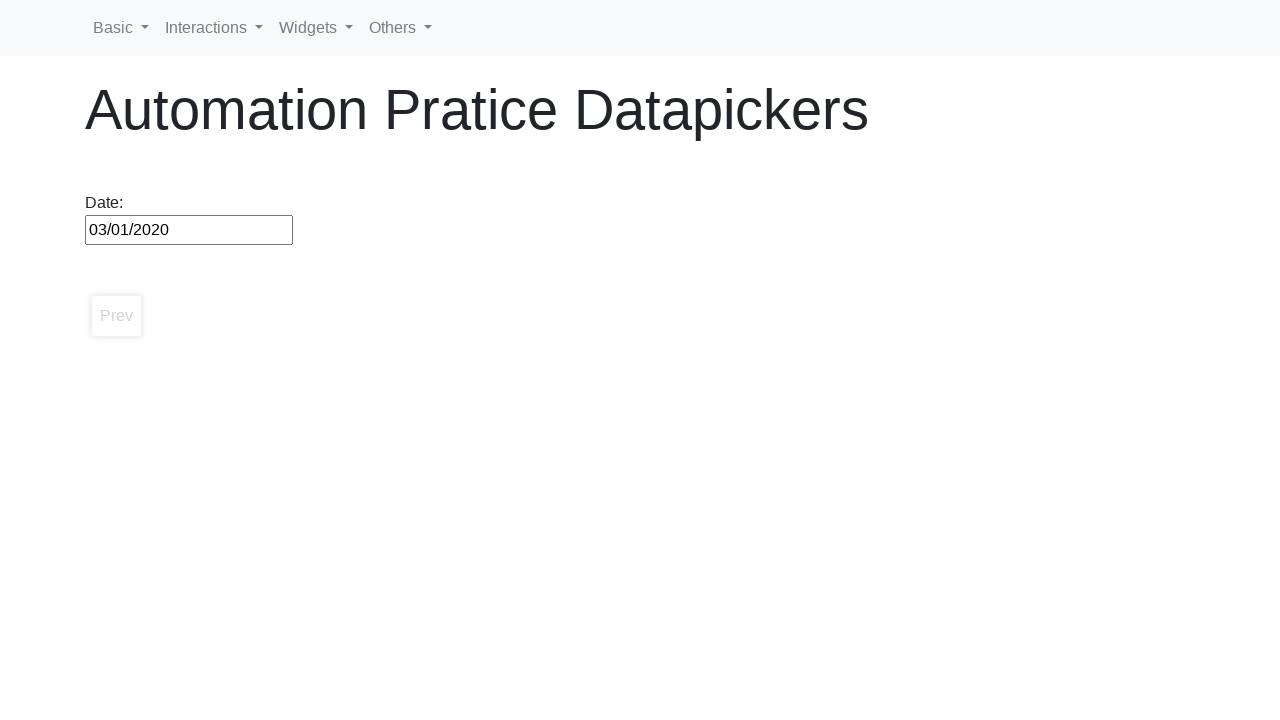

Clicked datepicker input field at (189, 230) on #datepicker
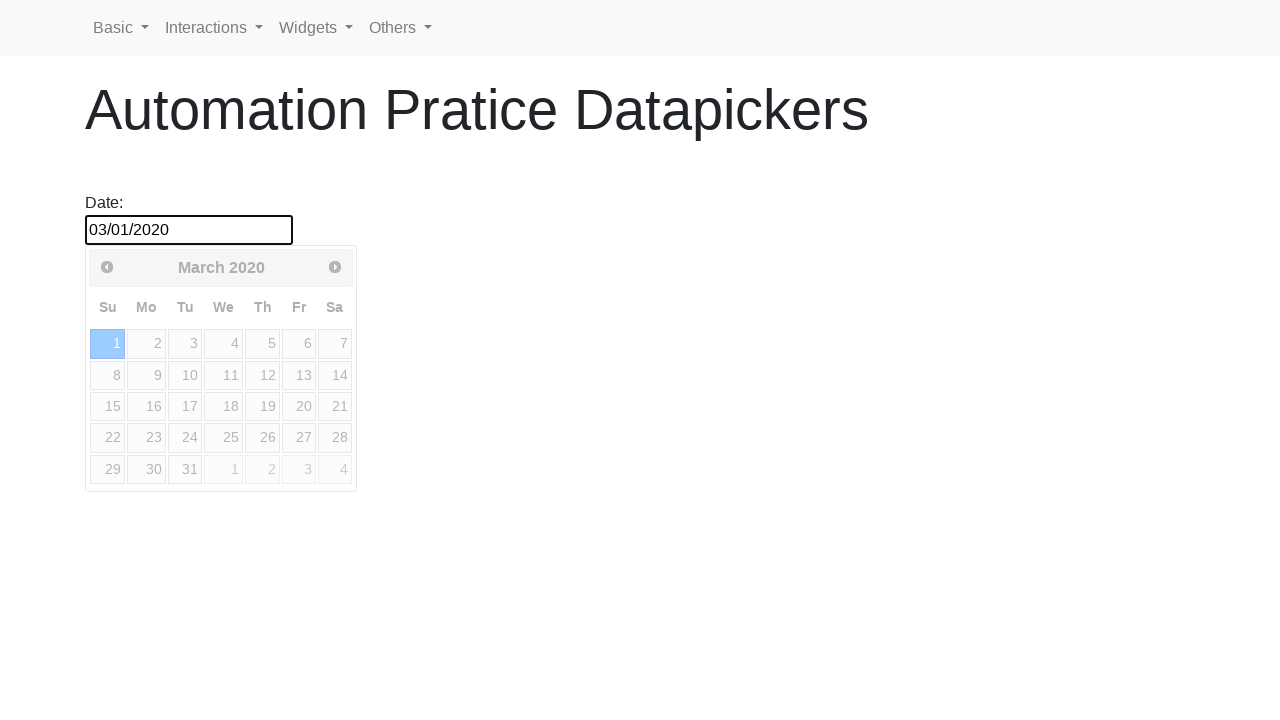

Datepicker widget appeared
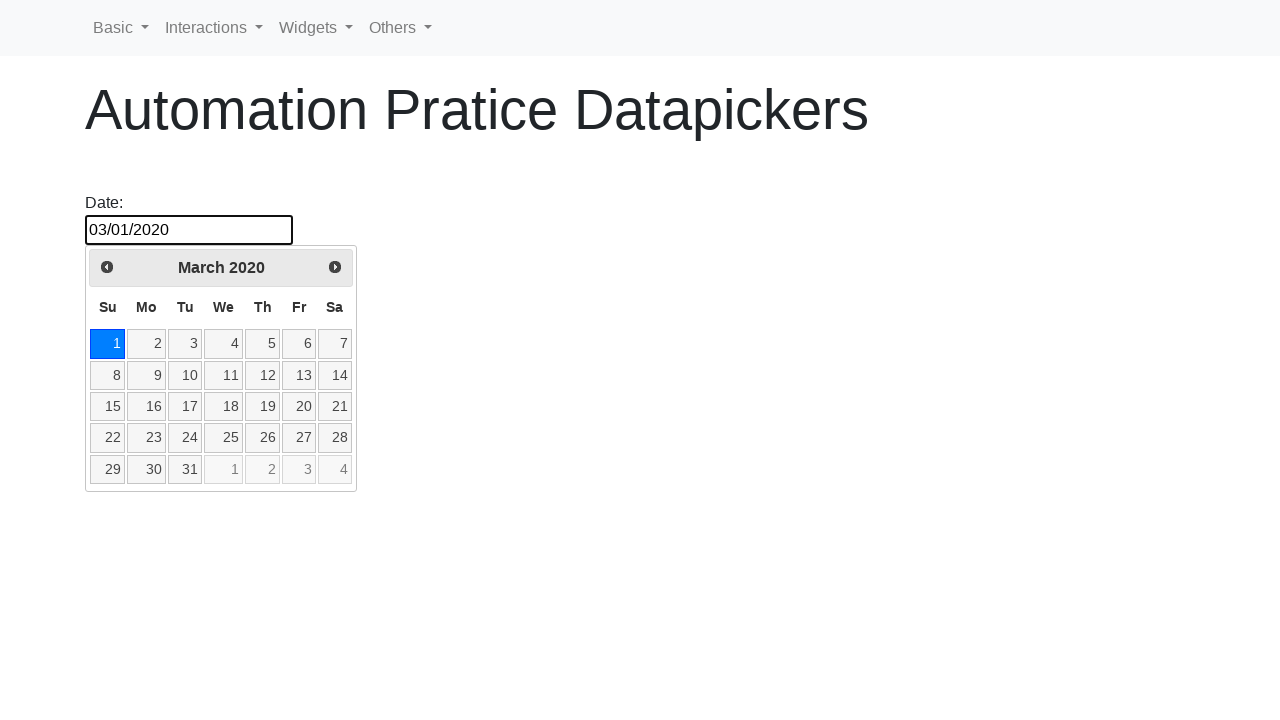

Clicked next button in datepicker at (335, 267) on [data-handler='next']
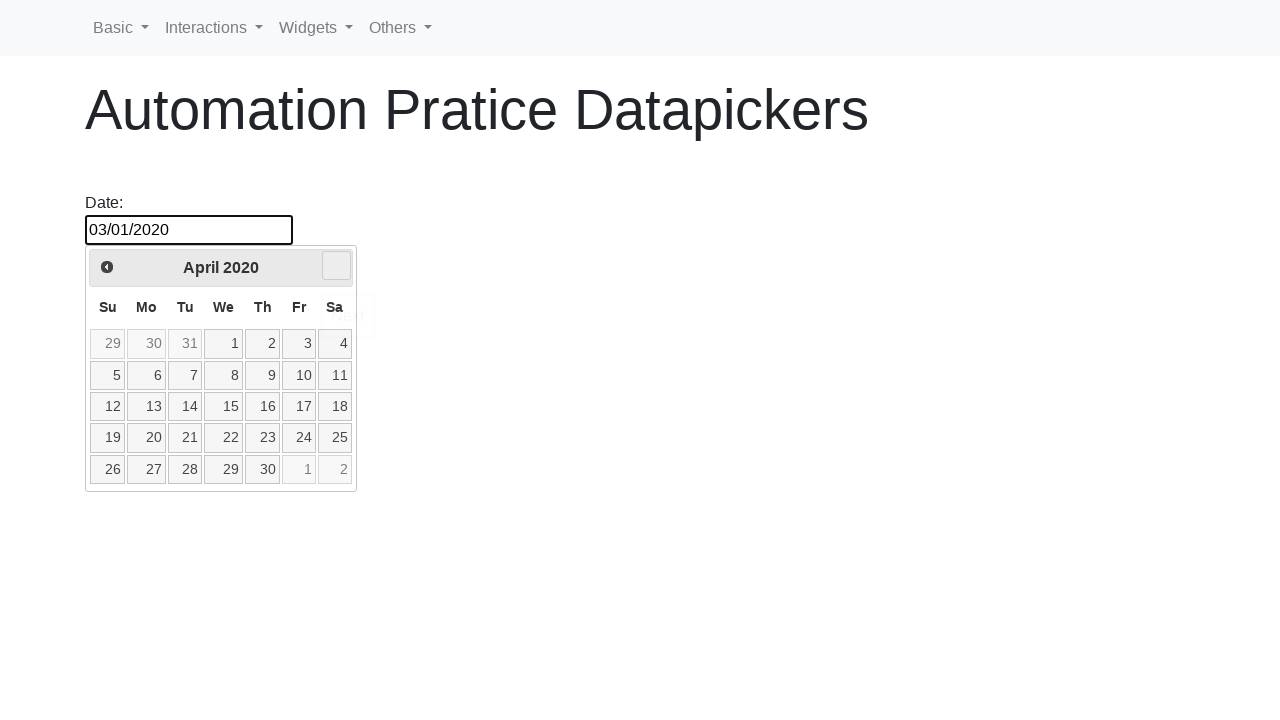

Clicked next button in datepicker at (336, 266) on [data-handler='next']
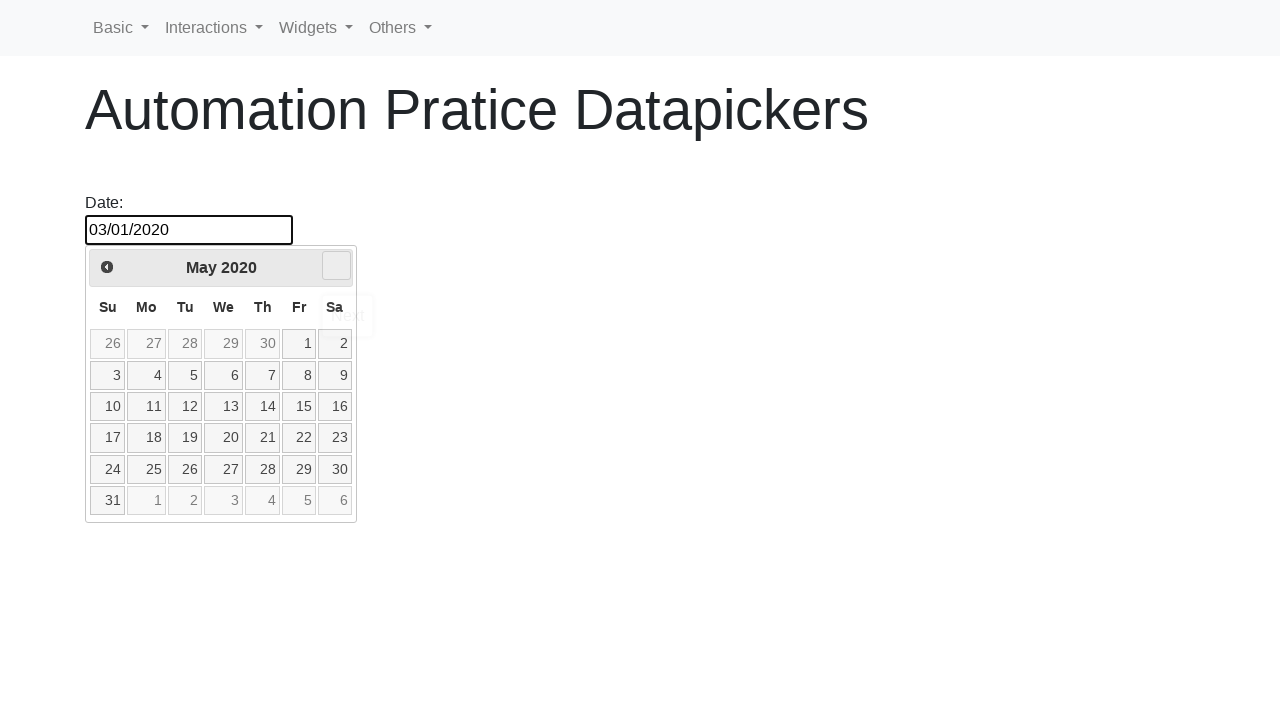

Clicked next button in datepicker at (336, 266) on [data-handler='next']
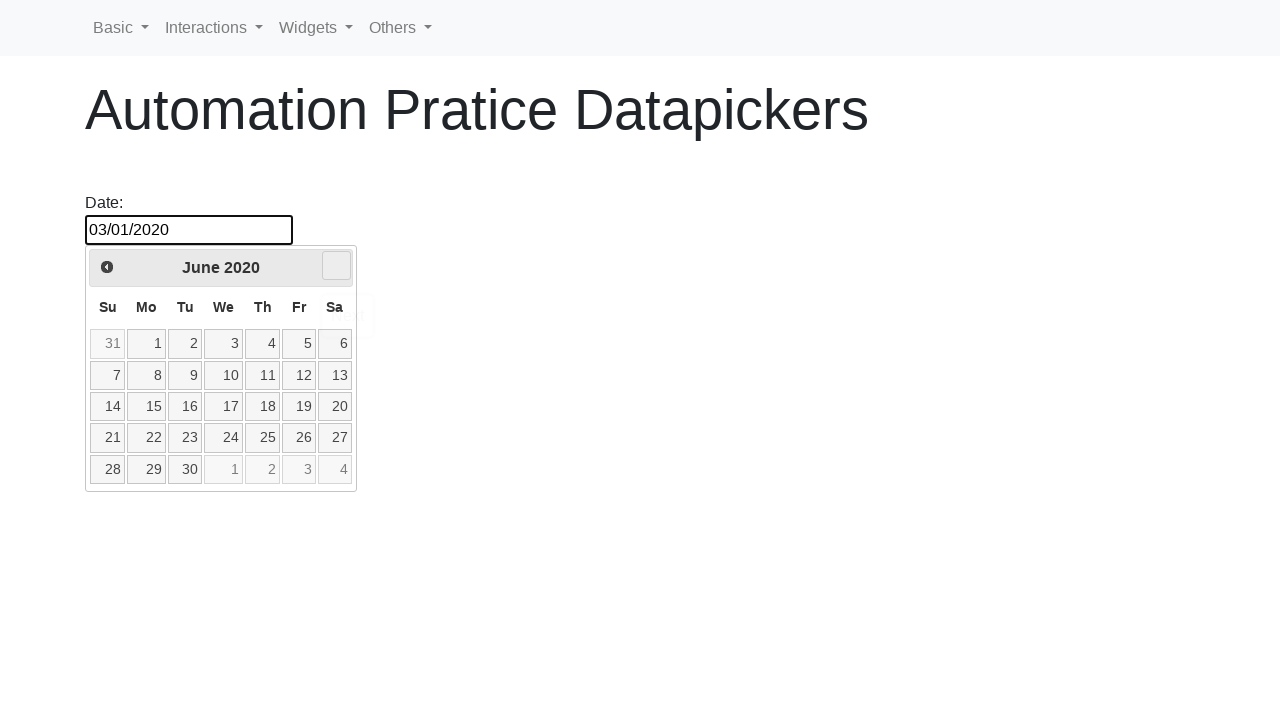

Clicked next button in datepicker at (336, 266) on [data-handler='next']
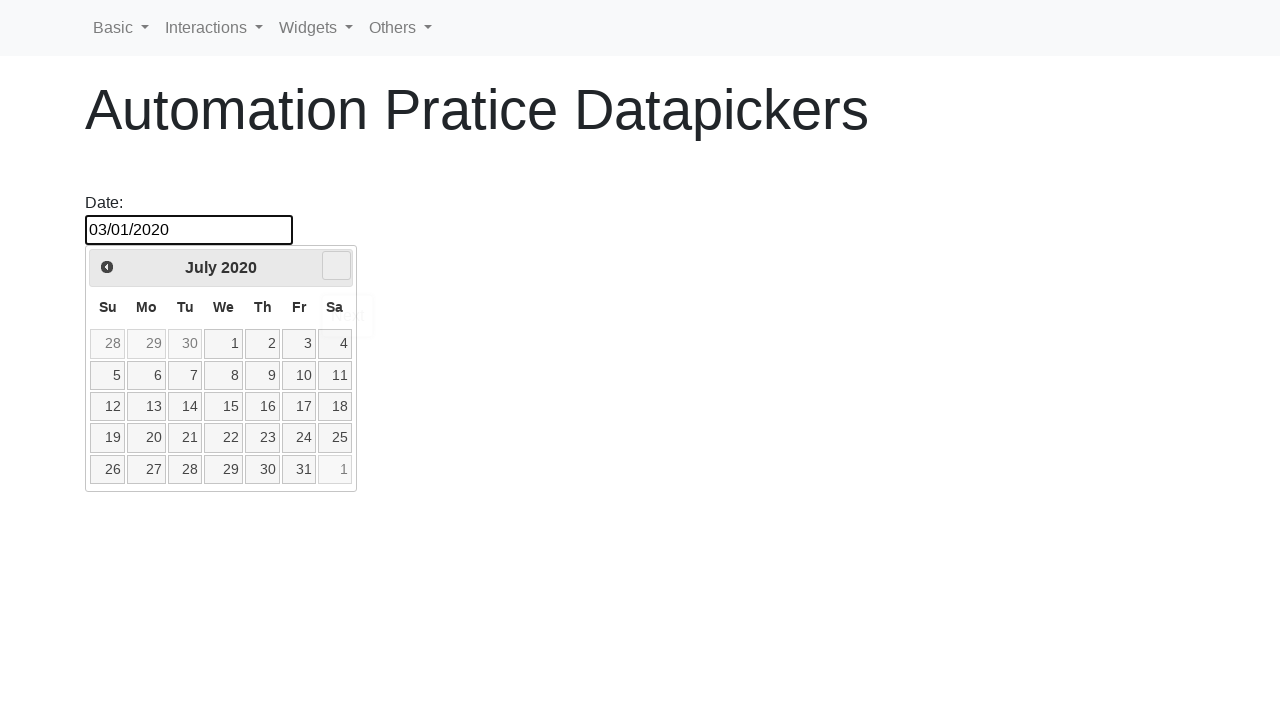

Clicked next button in datepicker at (336, 266) on [data-handler='next']
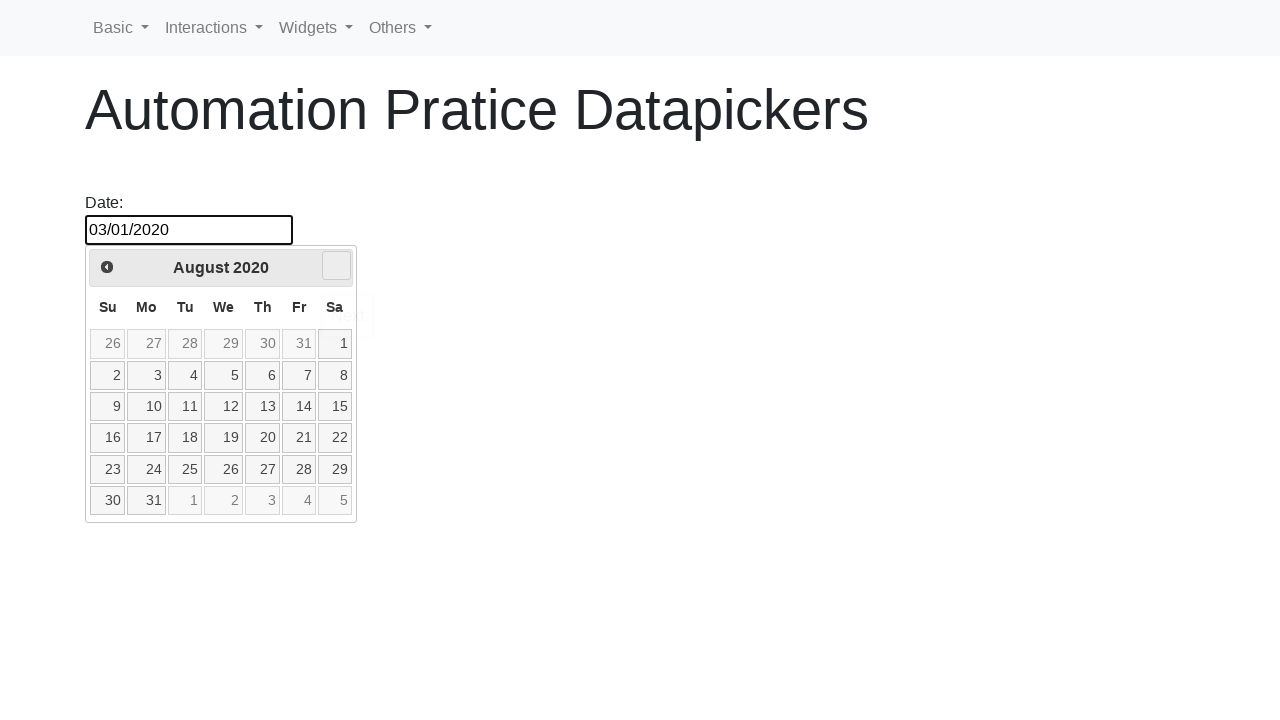

Clicked next button in datepicker at (336, 266) on [data-handler='next']
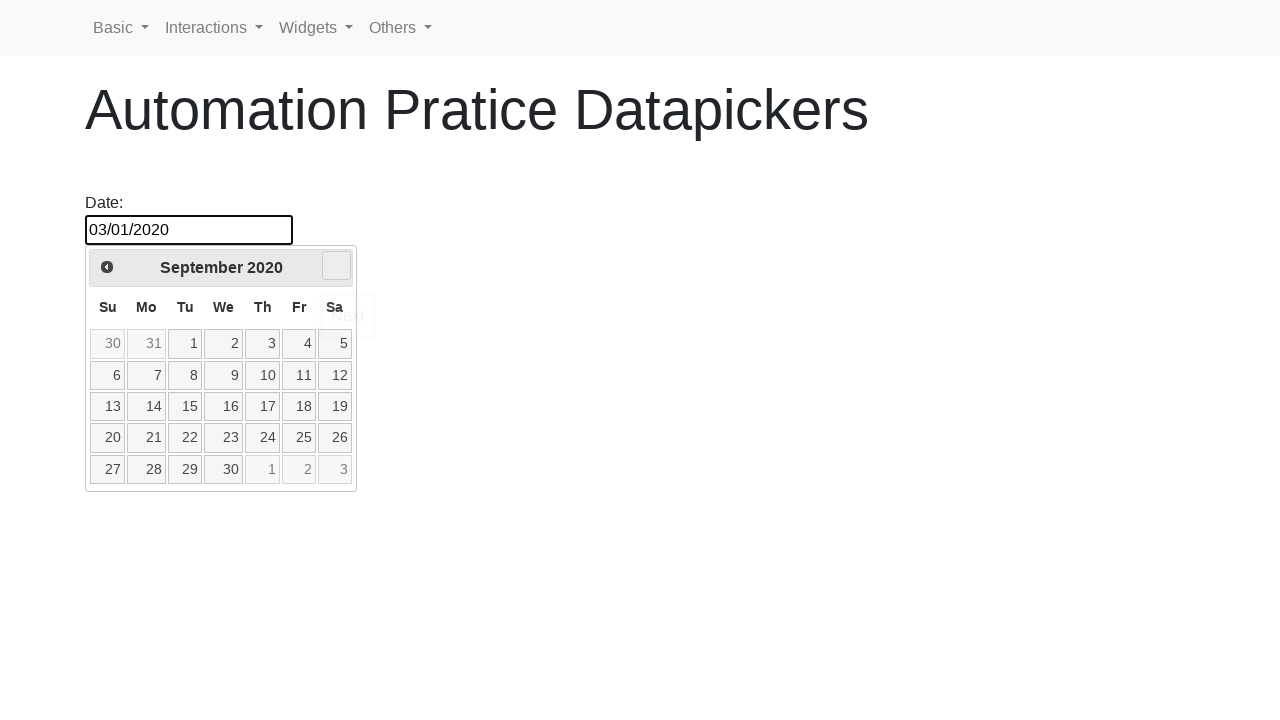

Clicked next button in datepicker at (336, 266) on [data-handler='next']
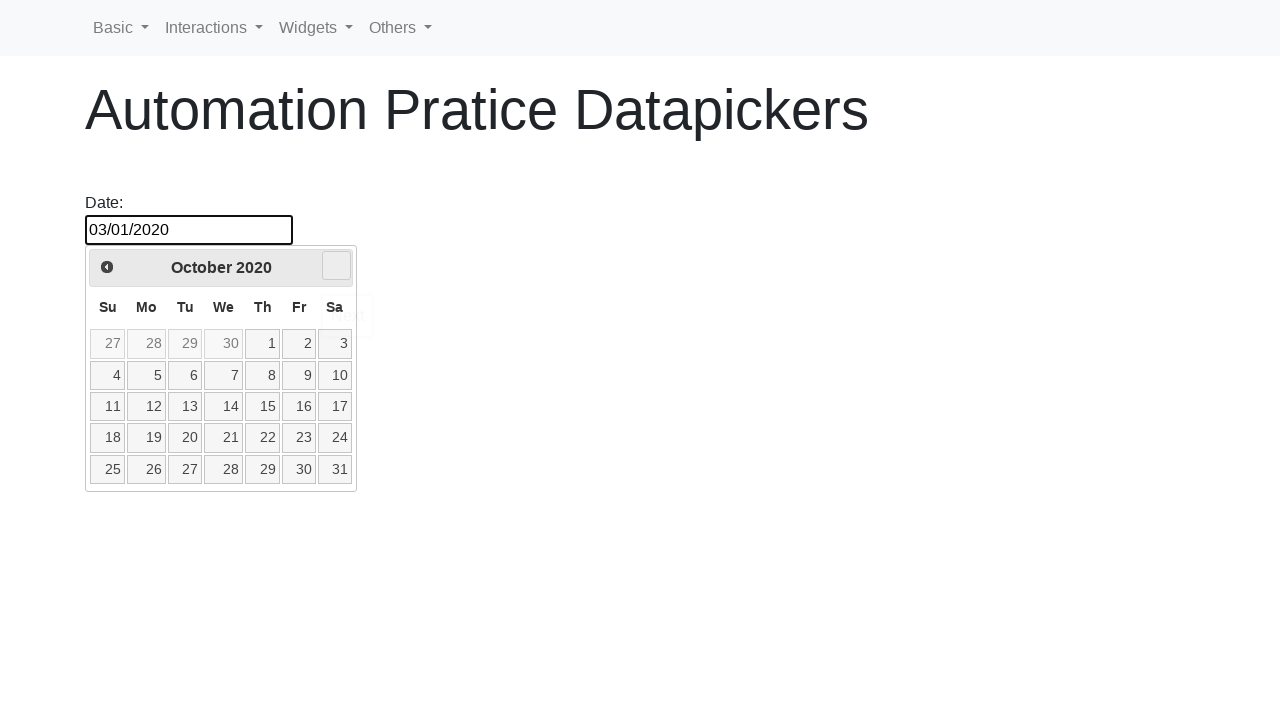

Clicked next button in datepicker at (336, 266) on [data-handler='next']
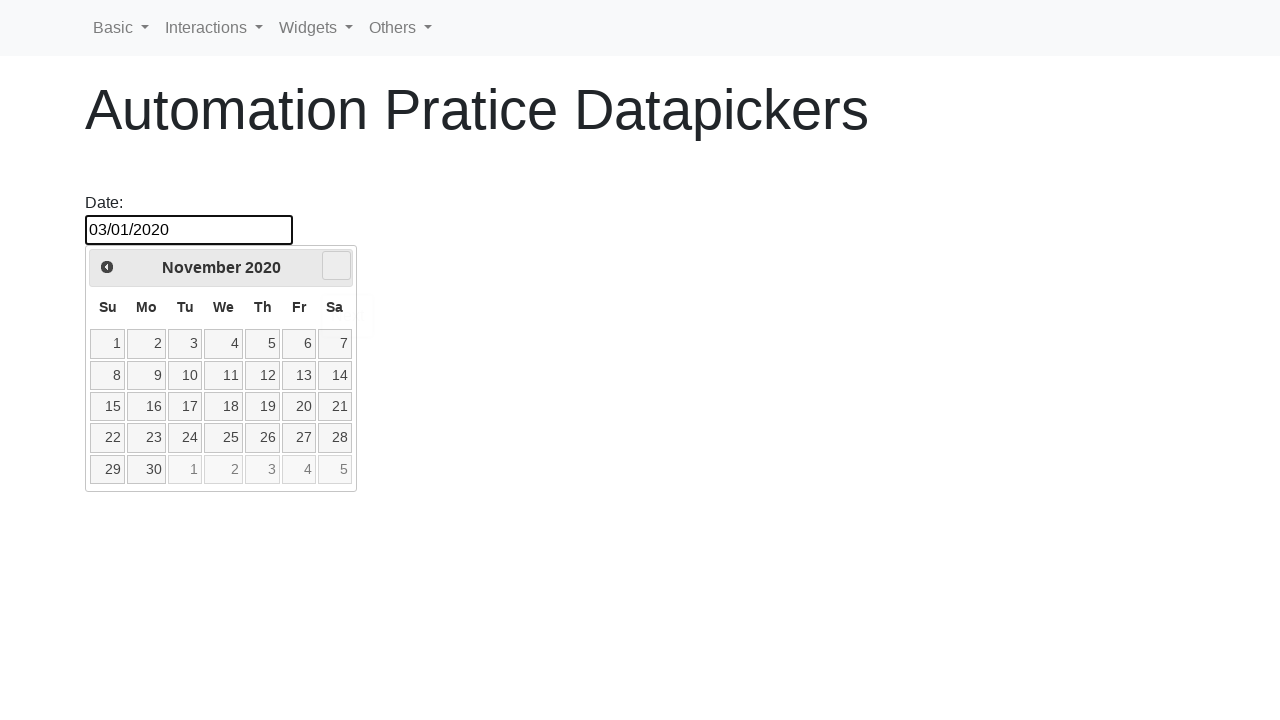

Clicked next button in datepicker at (336, 266) on [data-handler='next']
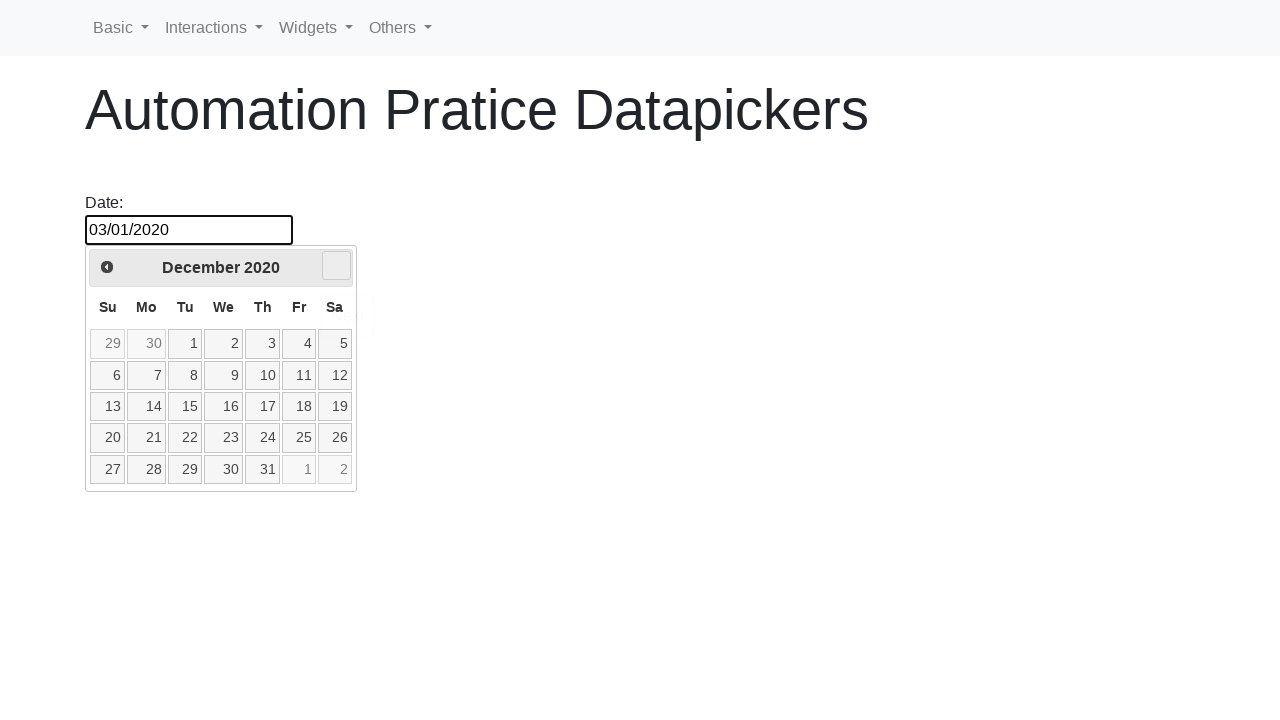

Clicked next button in datepicker at (336, 266) on [data-handler='next']
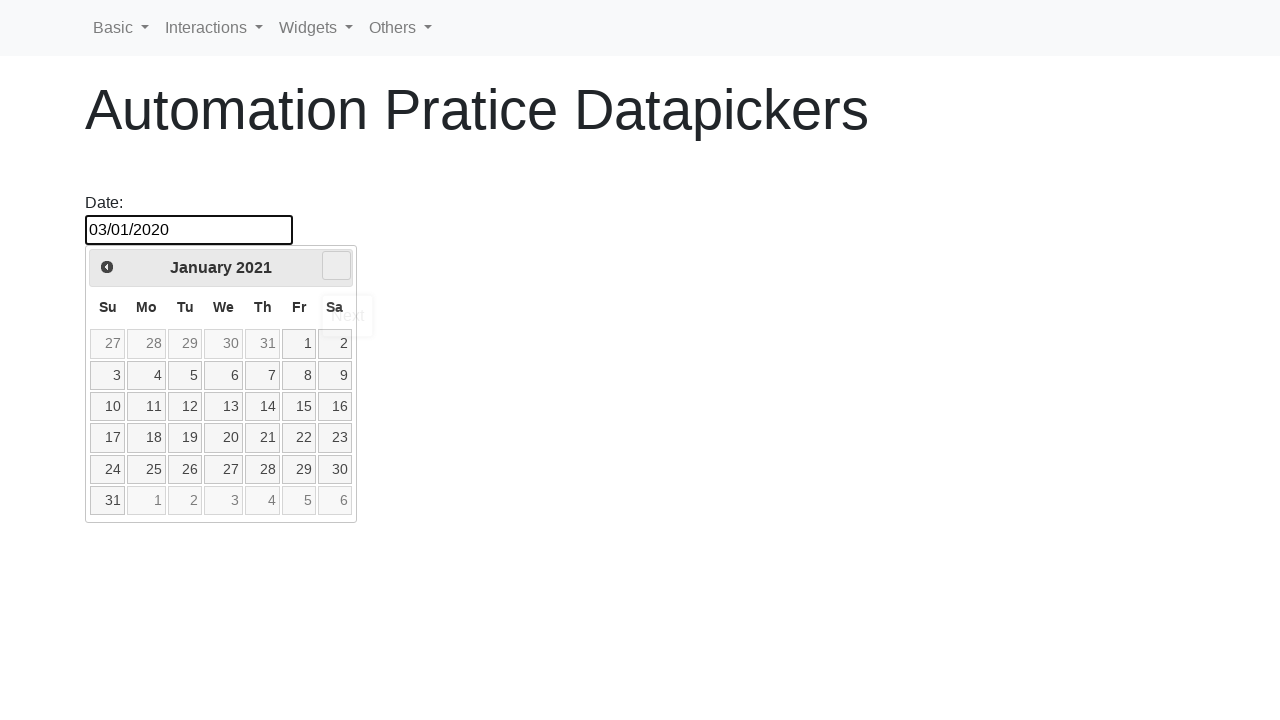

Clicked next button in datepicker at (336, 266) on [data-handler='next']
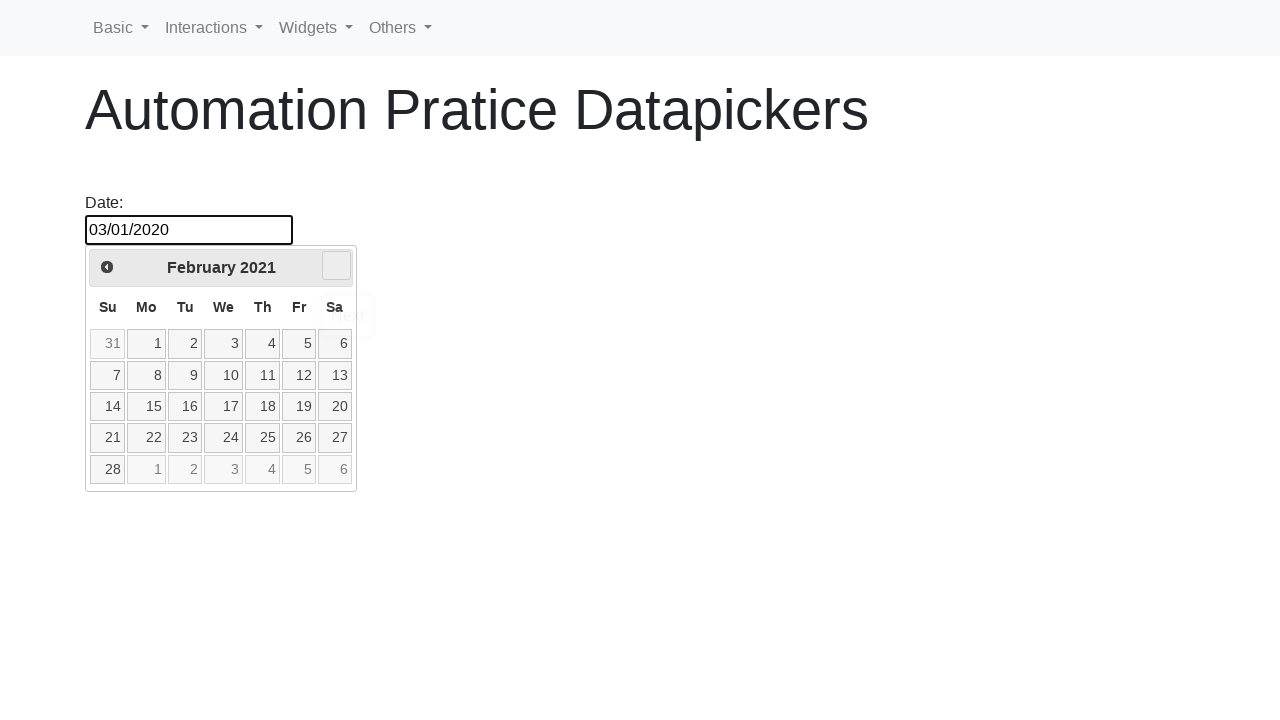

Clicked next button in datepicker at (336, 266) on [data-handler='next']
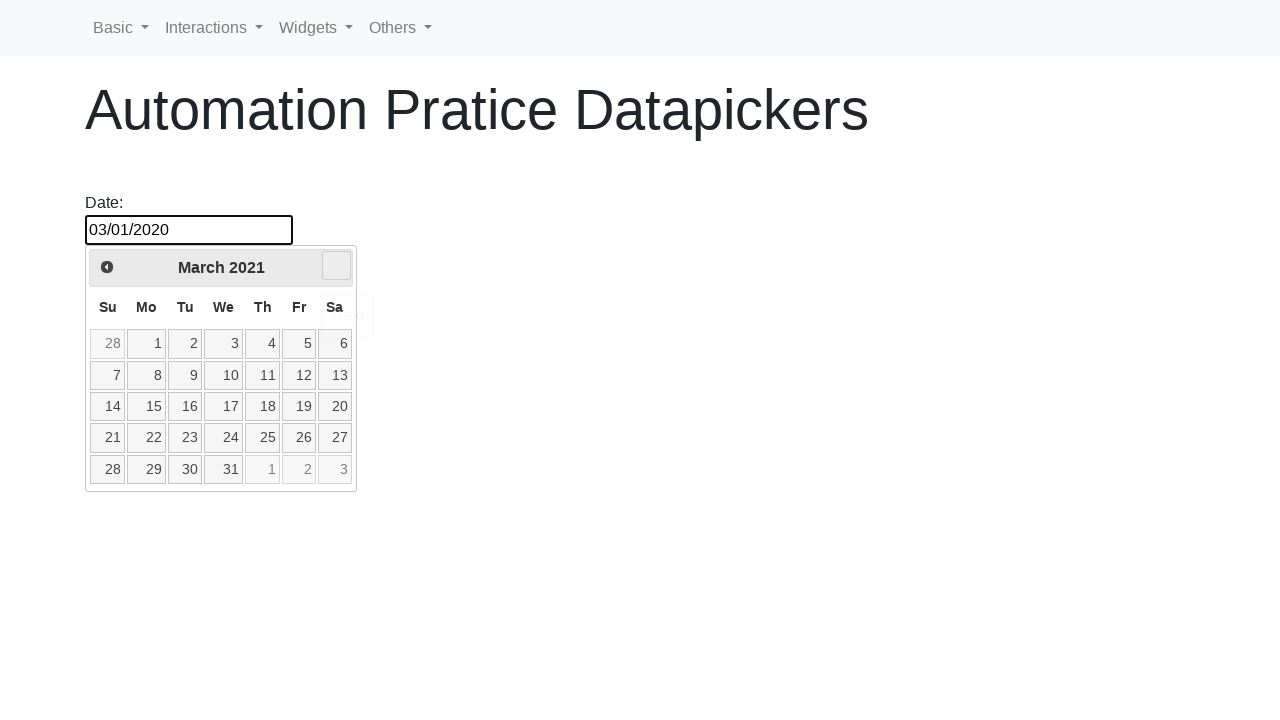

Clicked day 1 in datepicker at (147, 344) on td:not(.ui-datepicker-other-month) >> nth=0
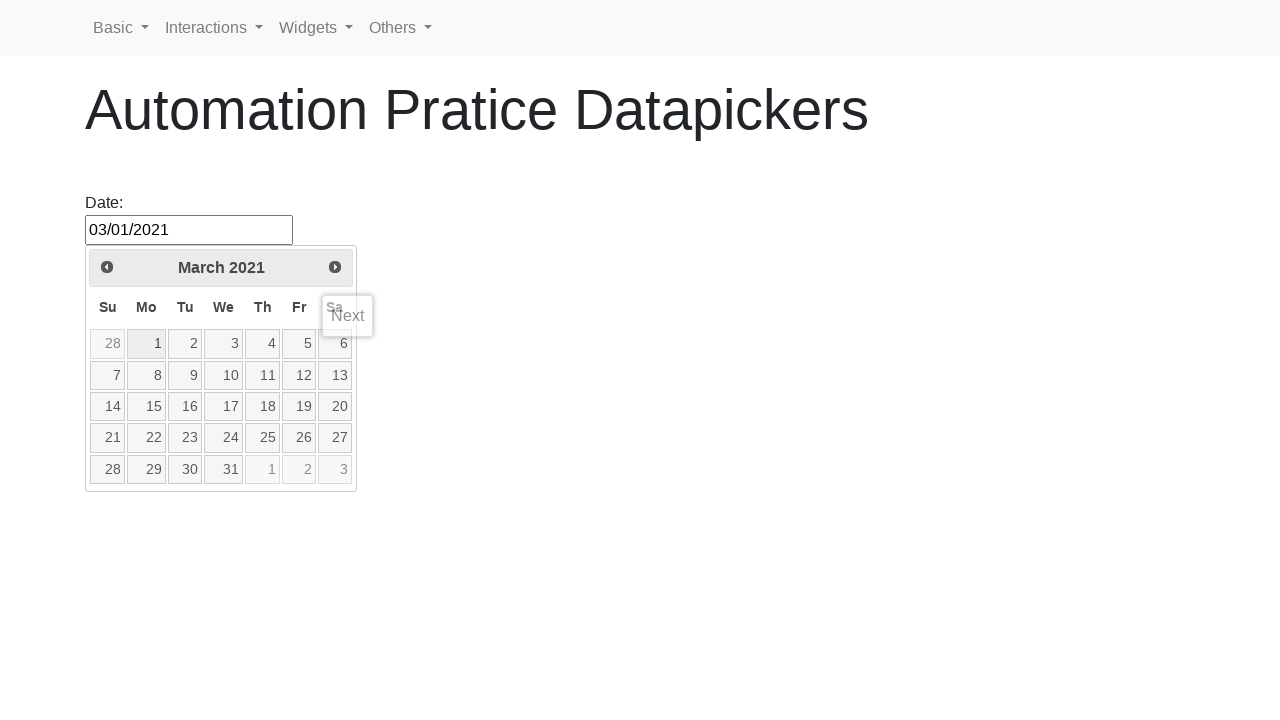

Successfully set second date to March 1, 2021
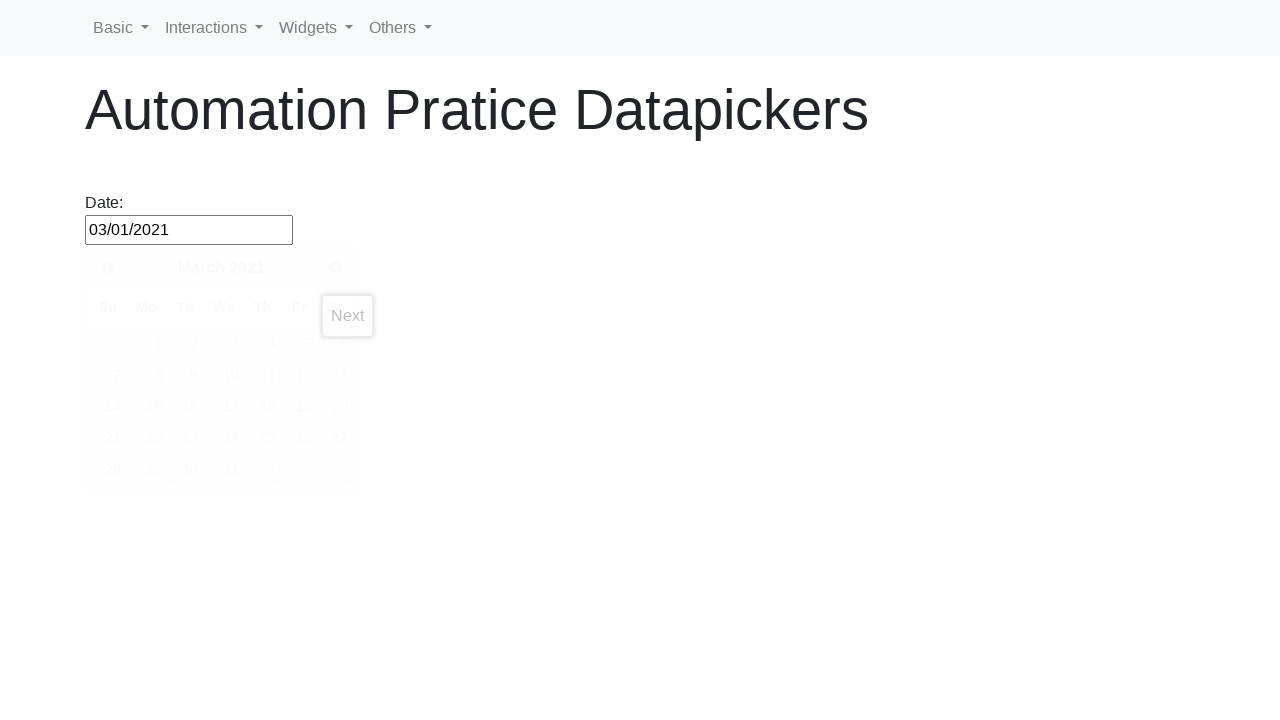

Clicked datepicker input field at (189, 230) on #datepicker
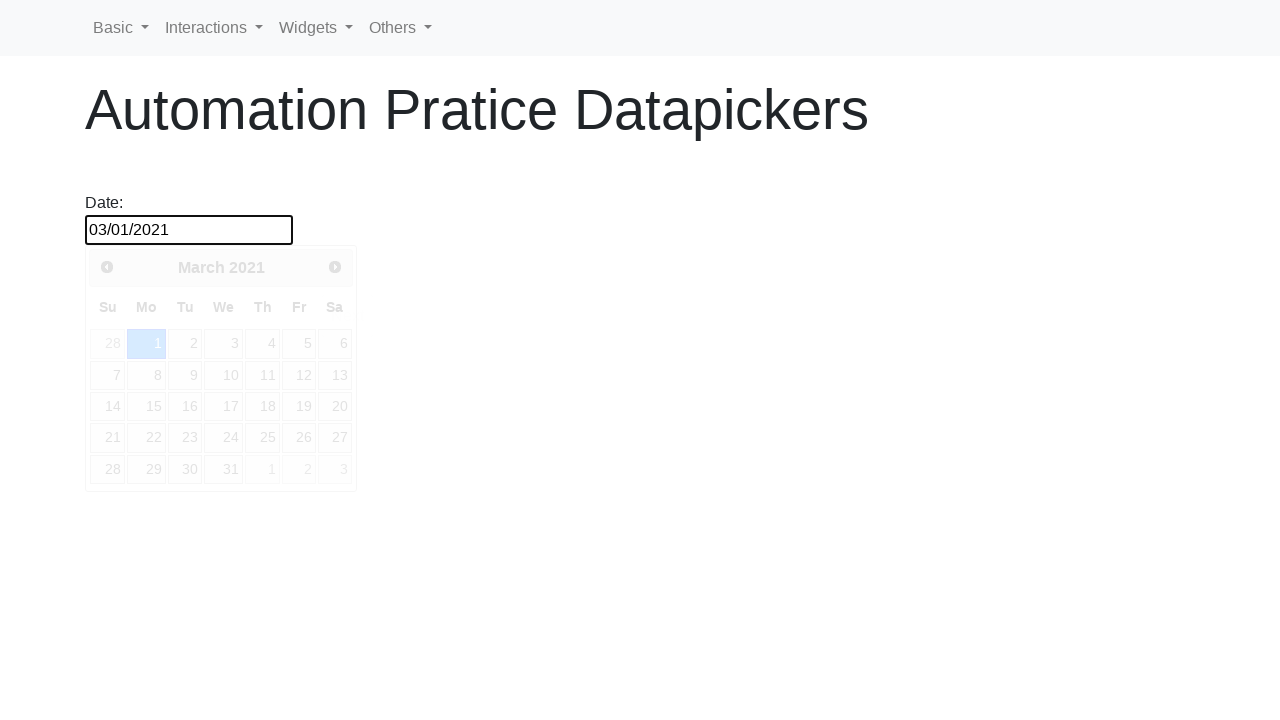

Datepicker widget appeared
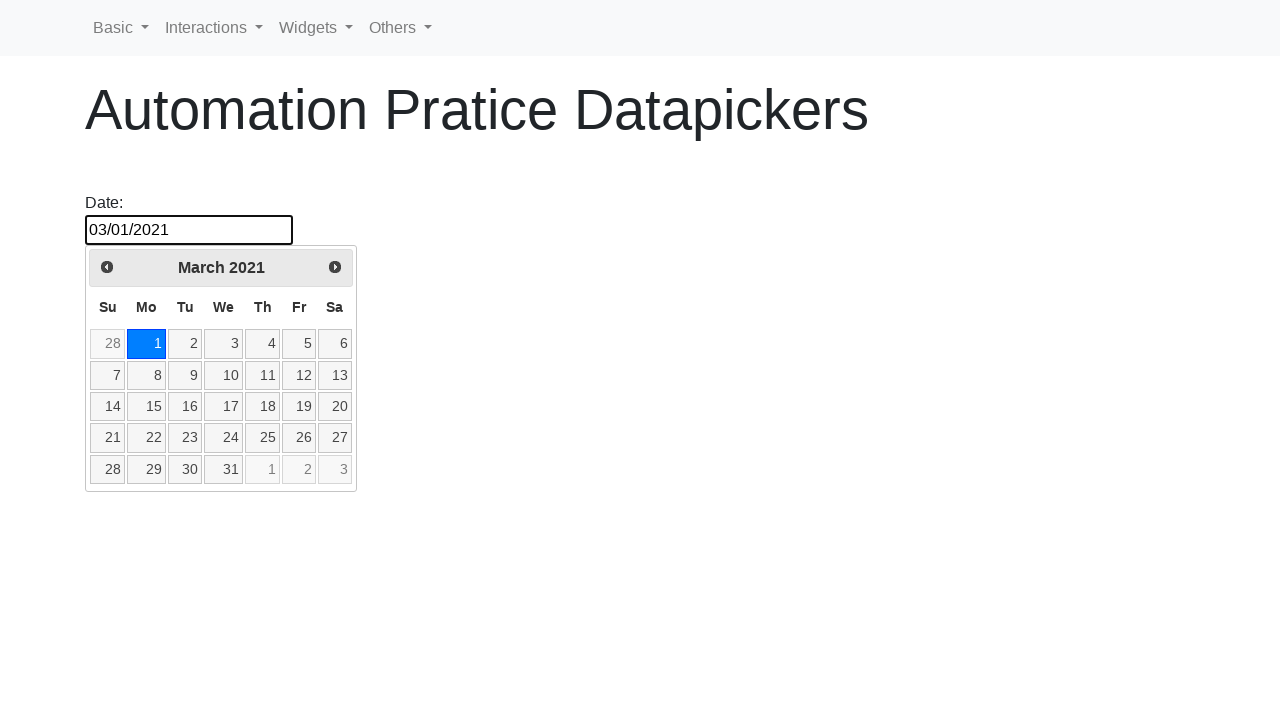

Clicked next button in datepicker at (335, 267) on [data-handler='next']
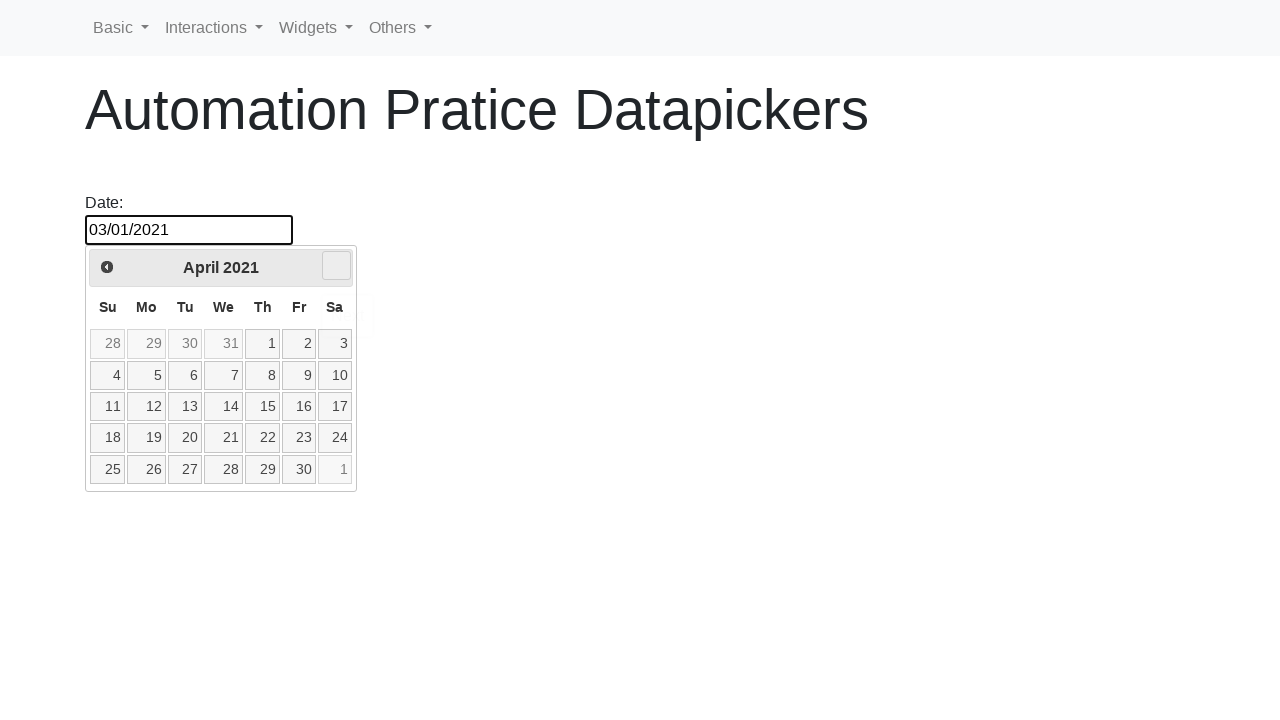

Clicked next button in datepicker at (336, 266) on [data-handler='next']
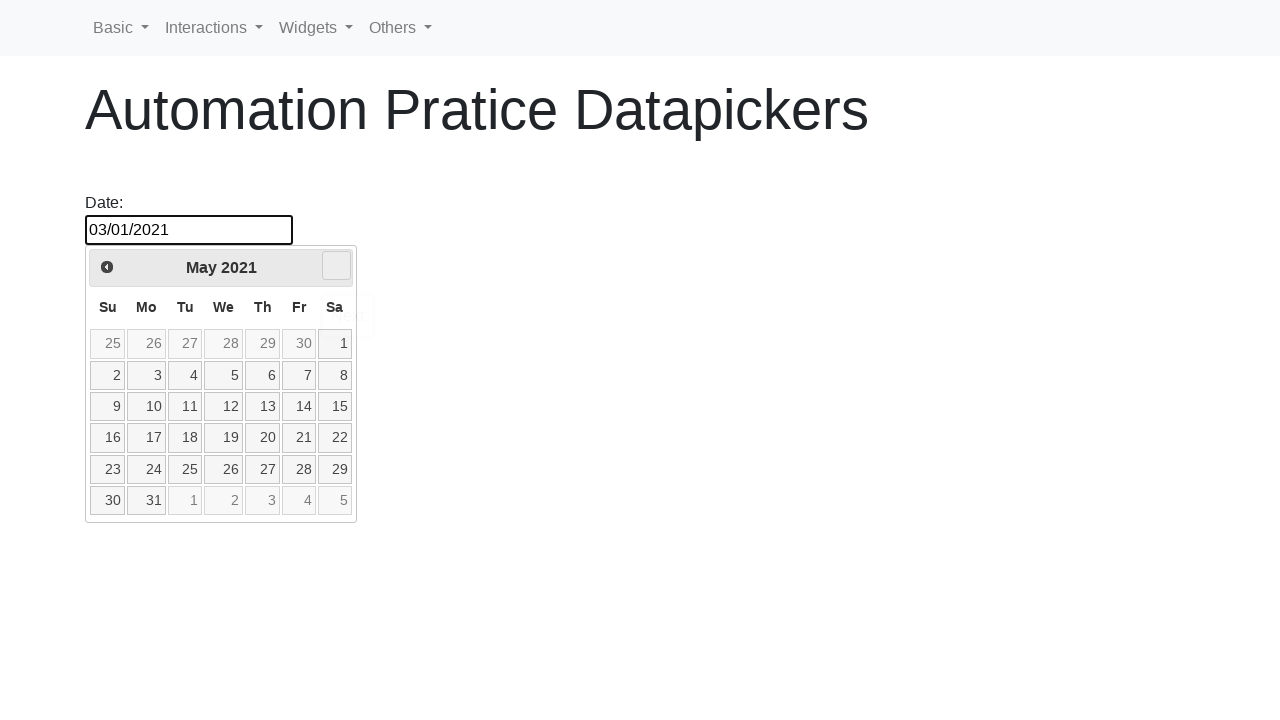

Clicked next button in datepicker at (336, 266) on [data-handler='next']
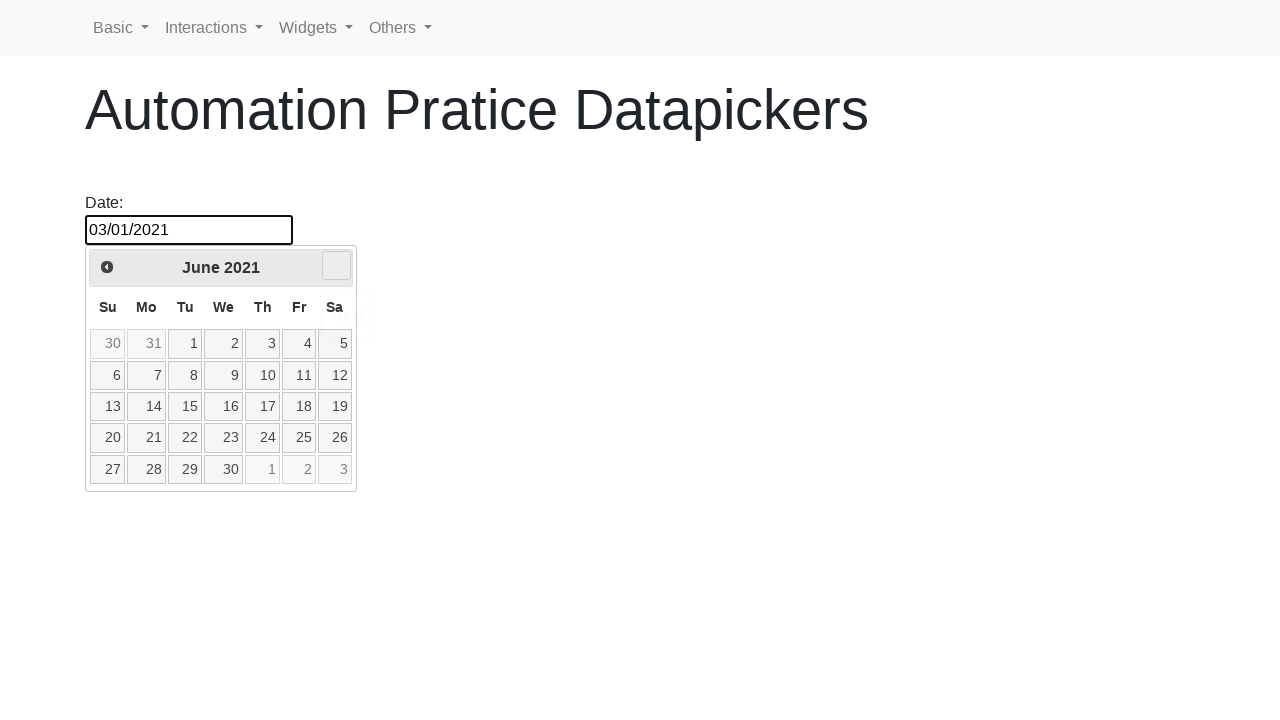

Clicked next button in datepicker at (336, 266) on [data-handler='next']
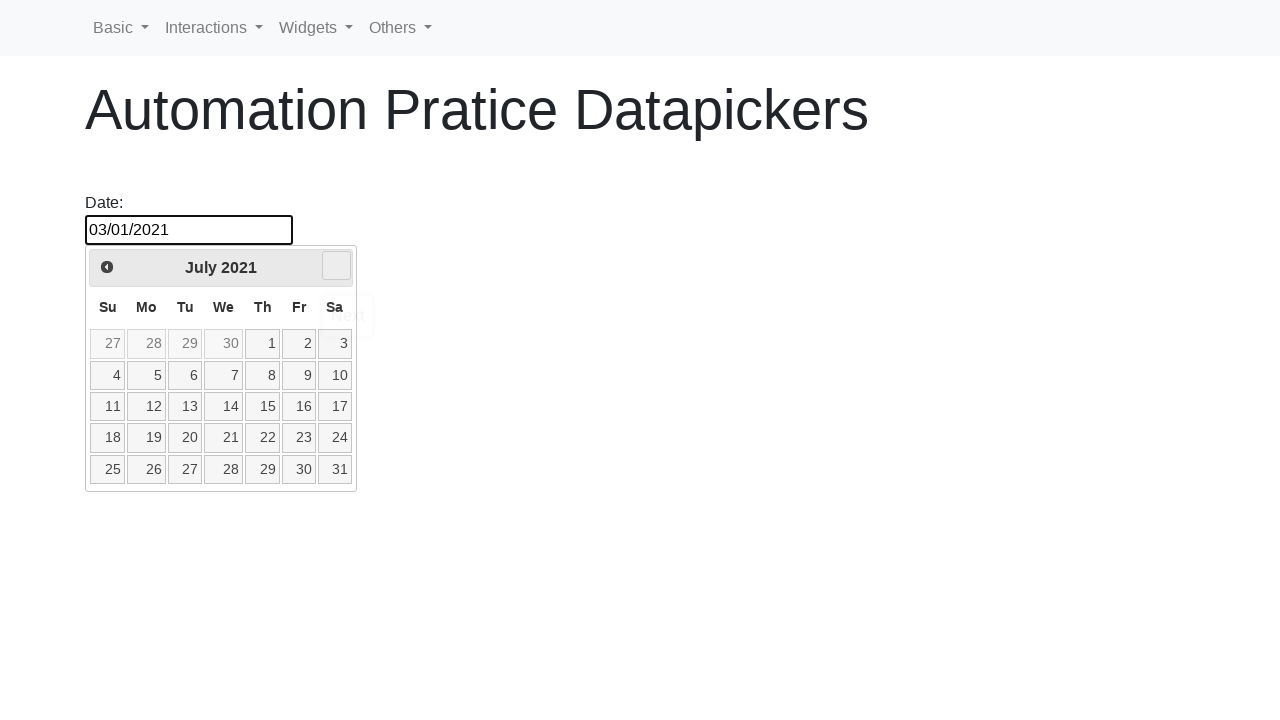

Clicked next button in datepicker at (336, 266) on [data-handler='next']
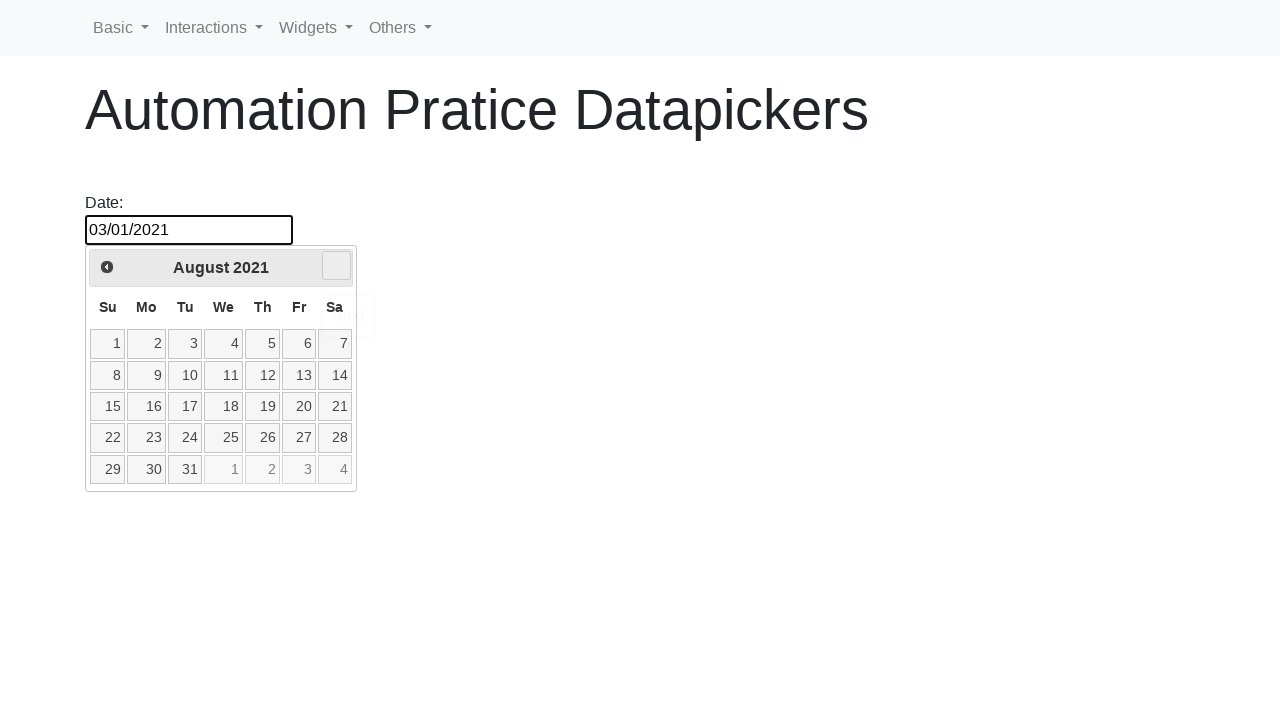

Clicked next button in datepicker at (336, 266) on [data-handler='next']
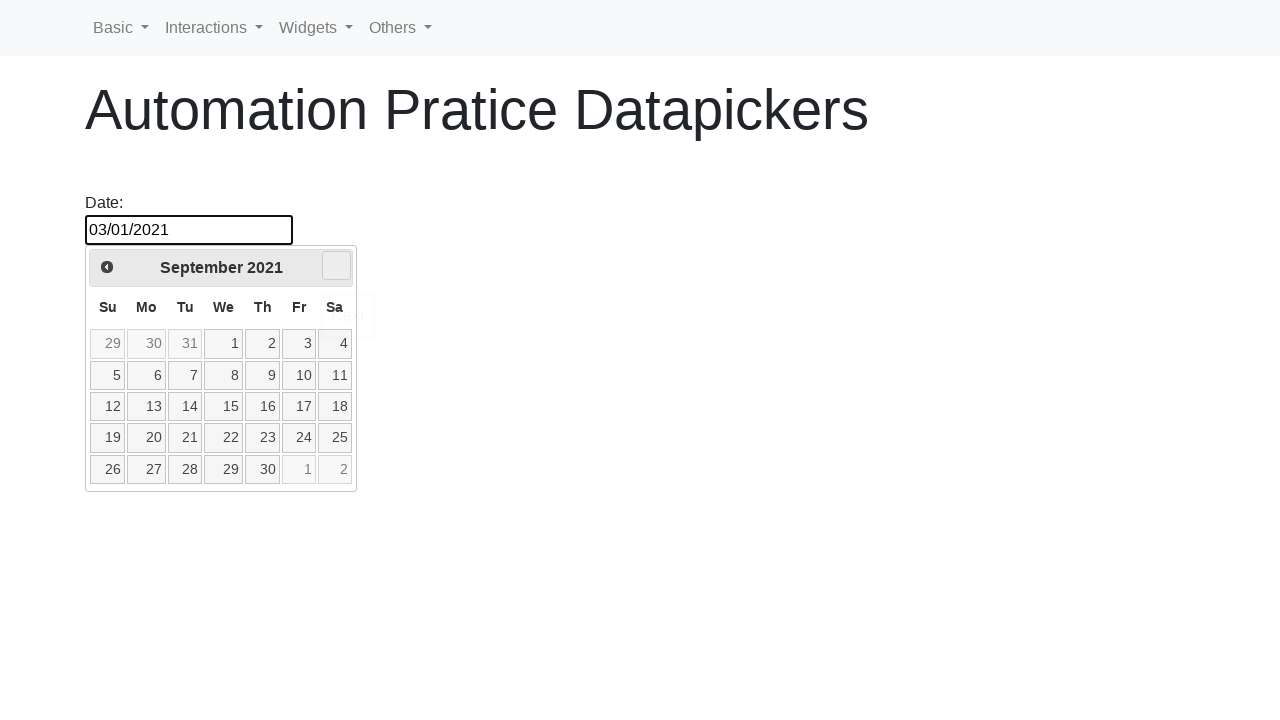

Clicked next button in datepicker at (336, 266) on [data-handler='next']
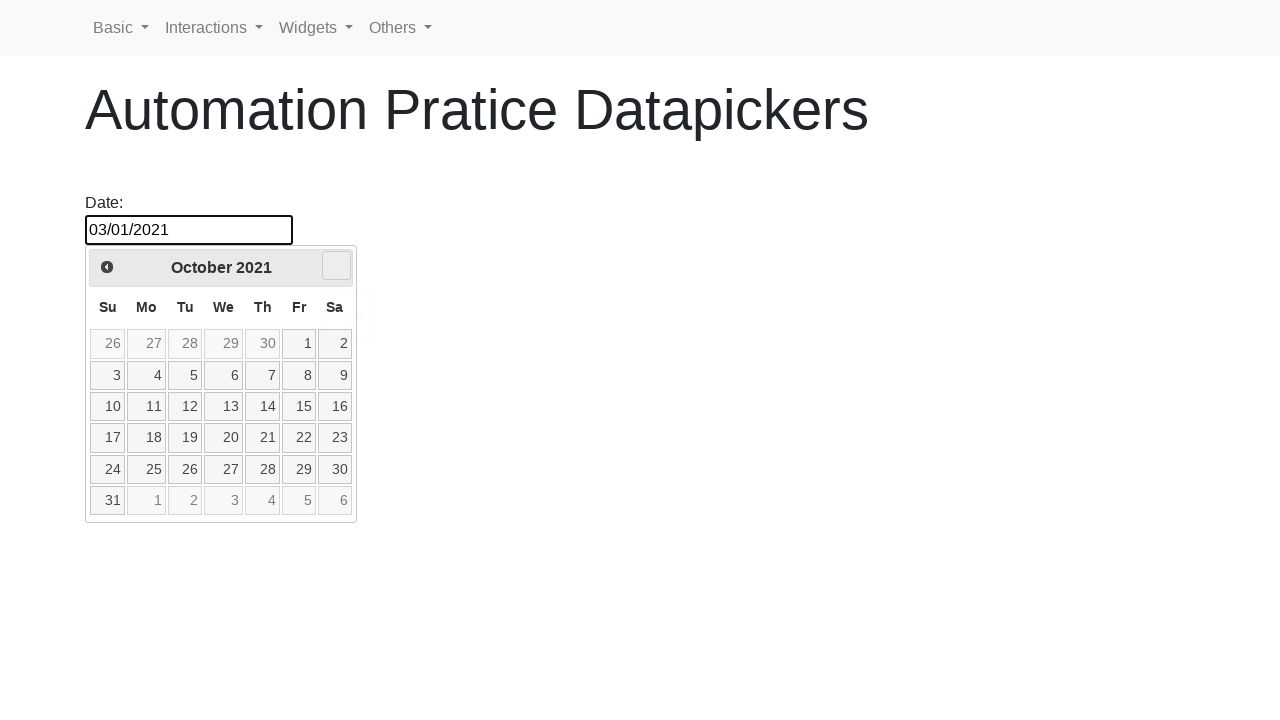

Clicked next button in datepicker at (336, 266) on [data-handler='next']
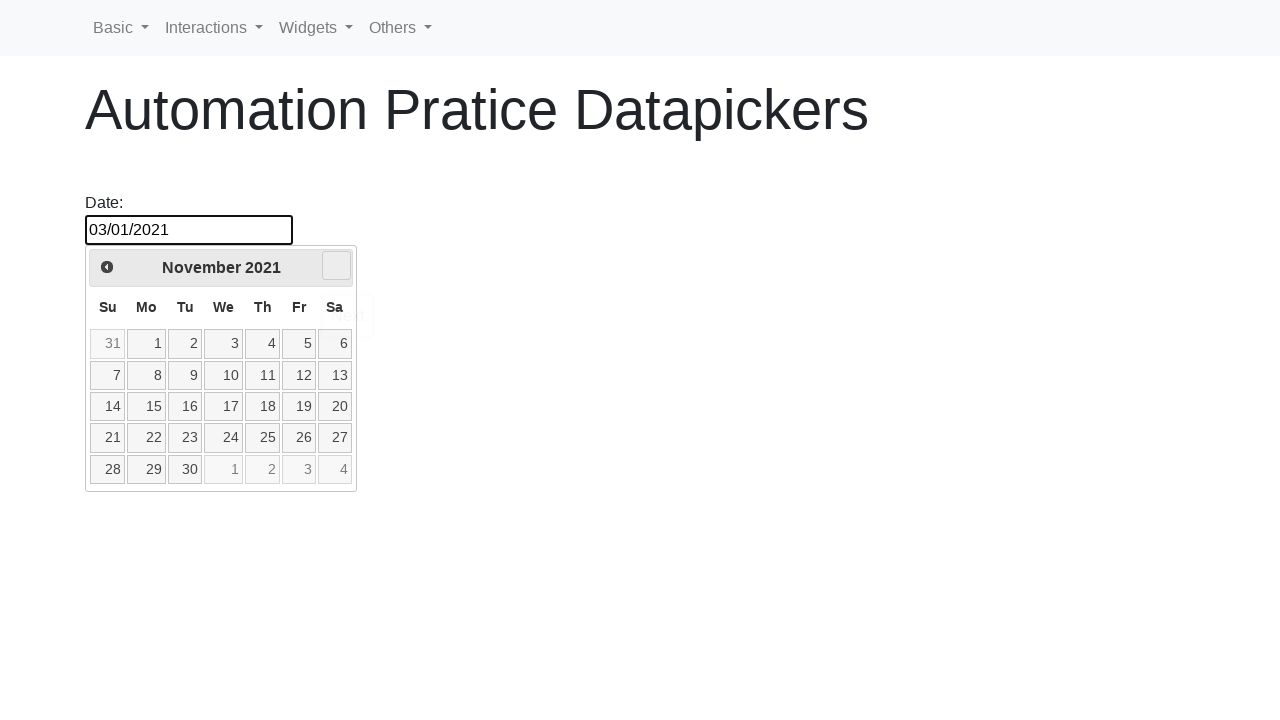

Clicked next button in datepicker at (336, 266) on [data-handler='next']
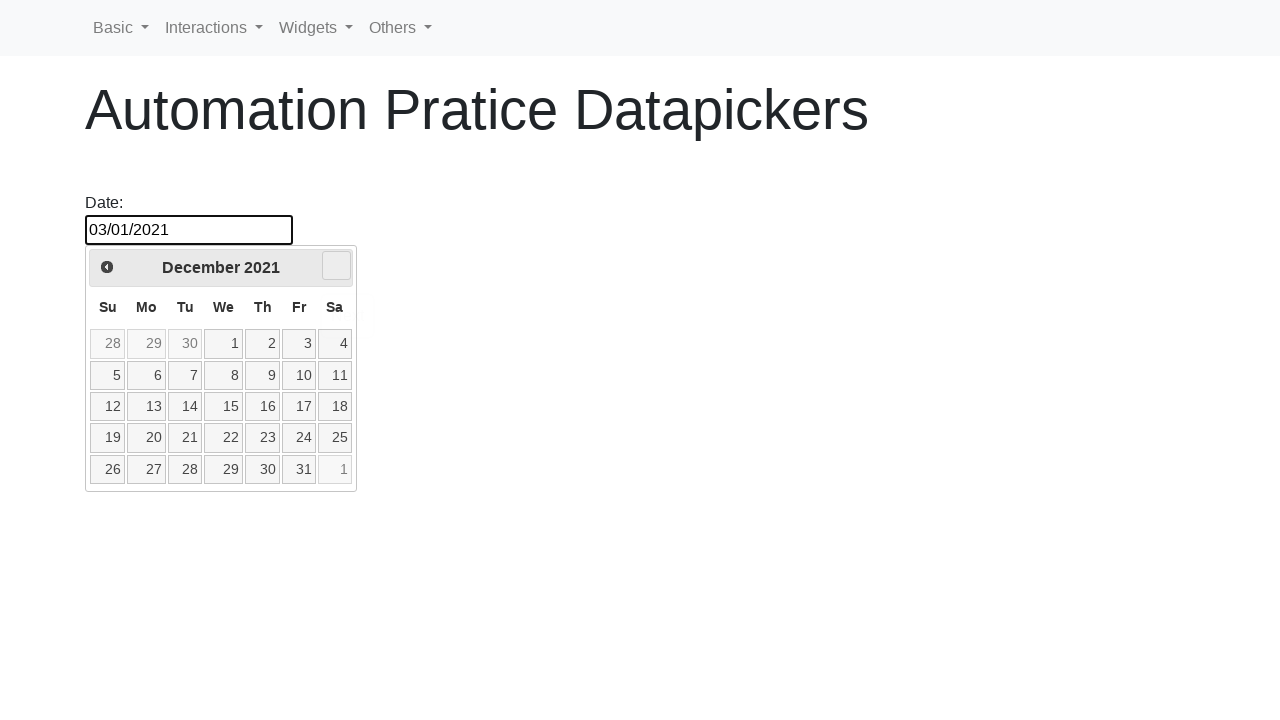

Clicked next button in datepicker at (336, 266) on [data-handler='next']
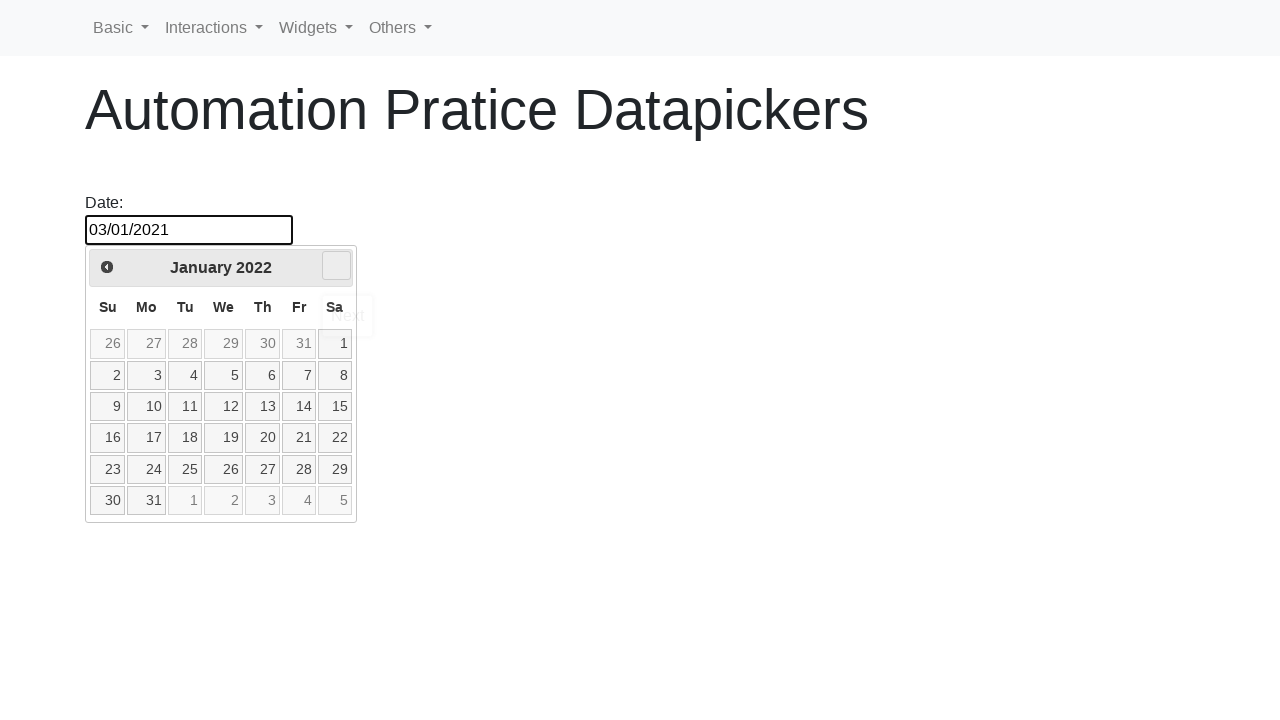

Clicked next button in datepicker at (336, 266) on [data-handler='next']
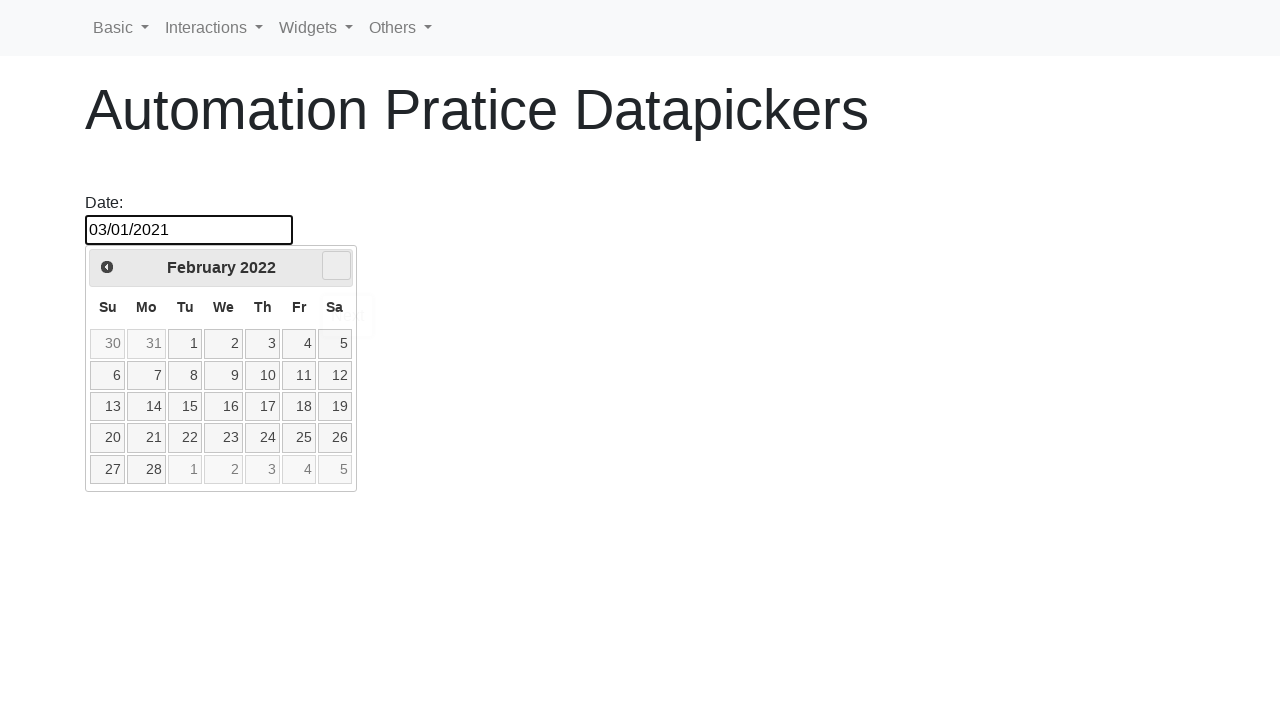

Clicked next button in datepicker at (336, 266) on [data-handler='next']
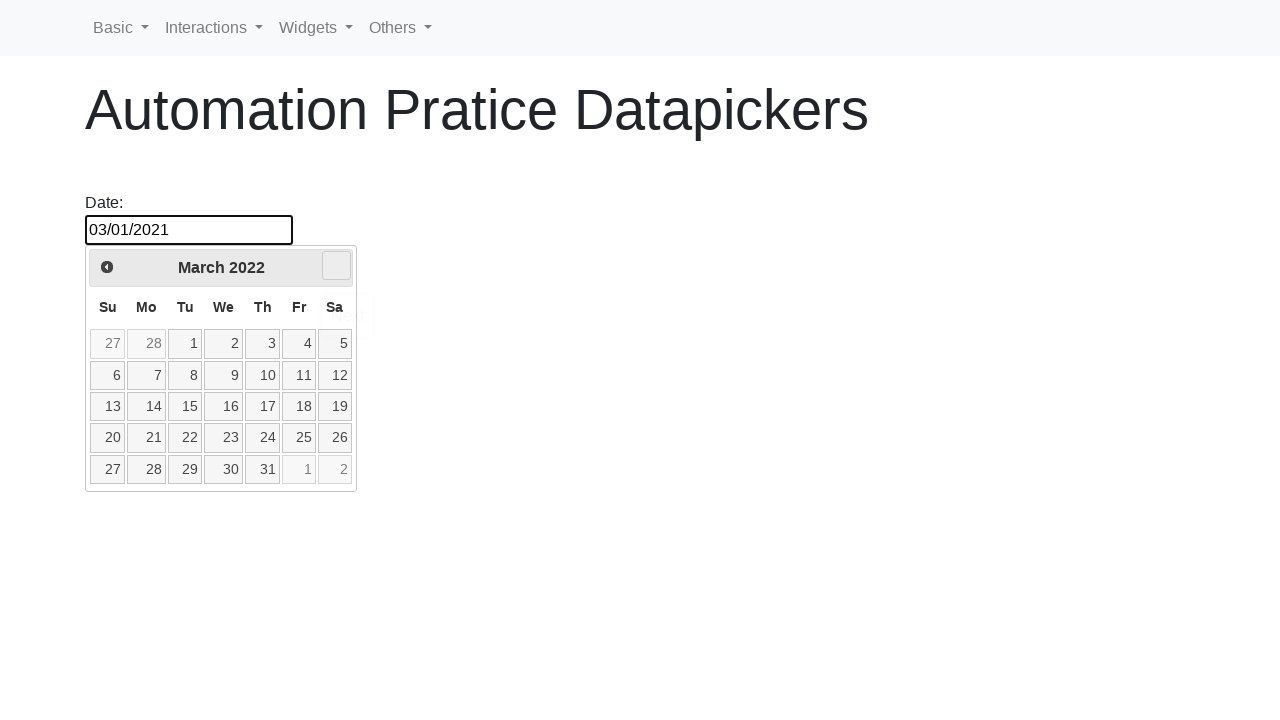

Clicked next button in datepicker at (336, 266) on [data-handler='next']
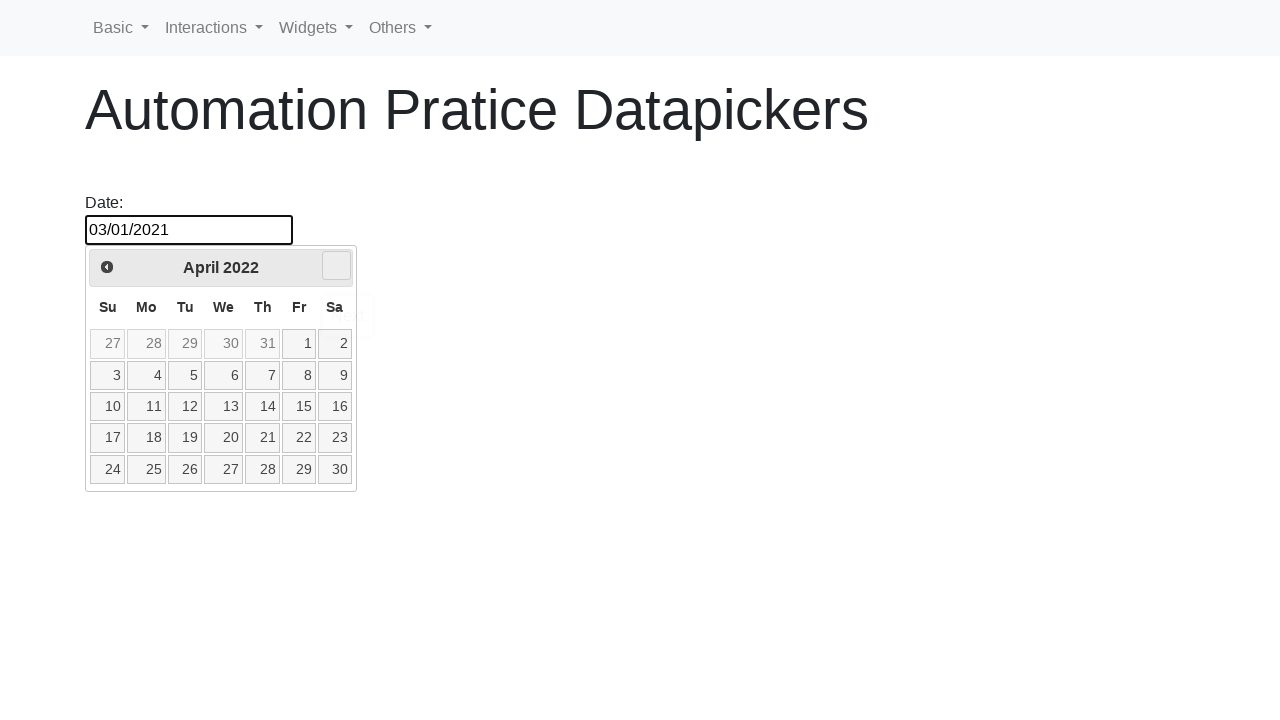

Clicked next button in datepicker at (336, 266) on [data-handler='next']
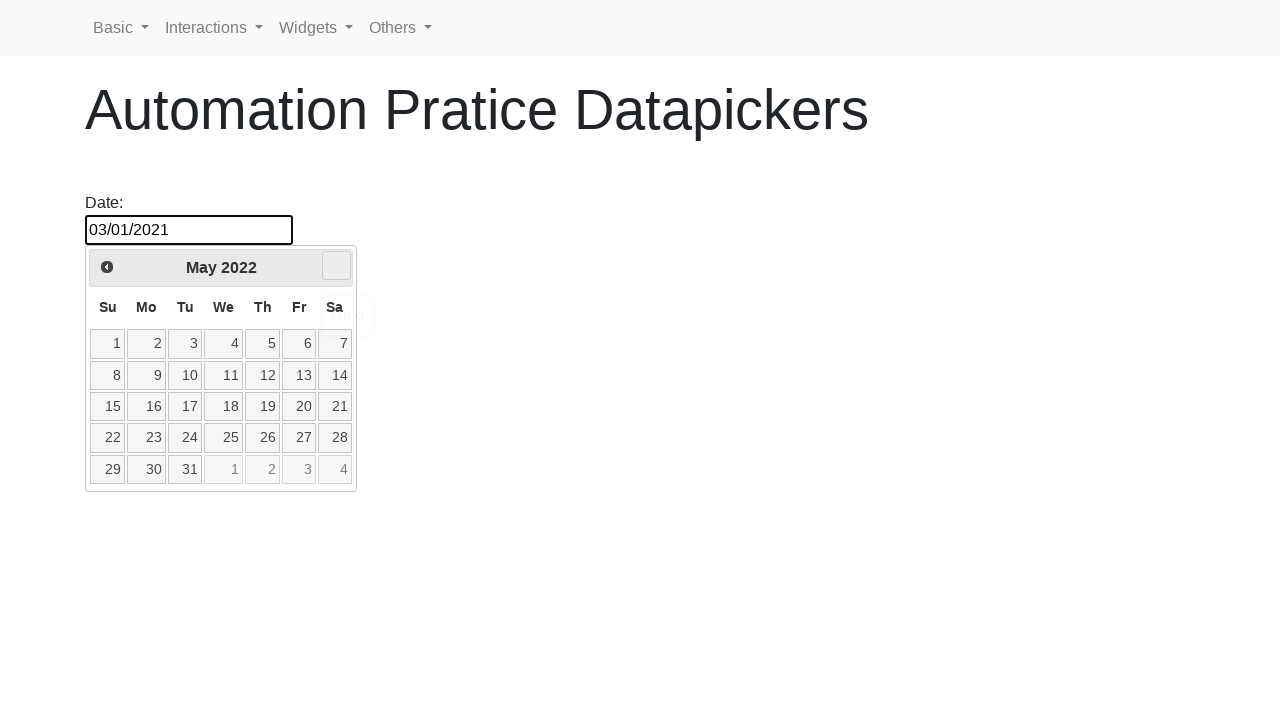

Clicked next button in datepicker at (336, 266) on [data-handler='next']
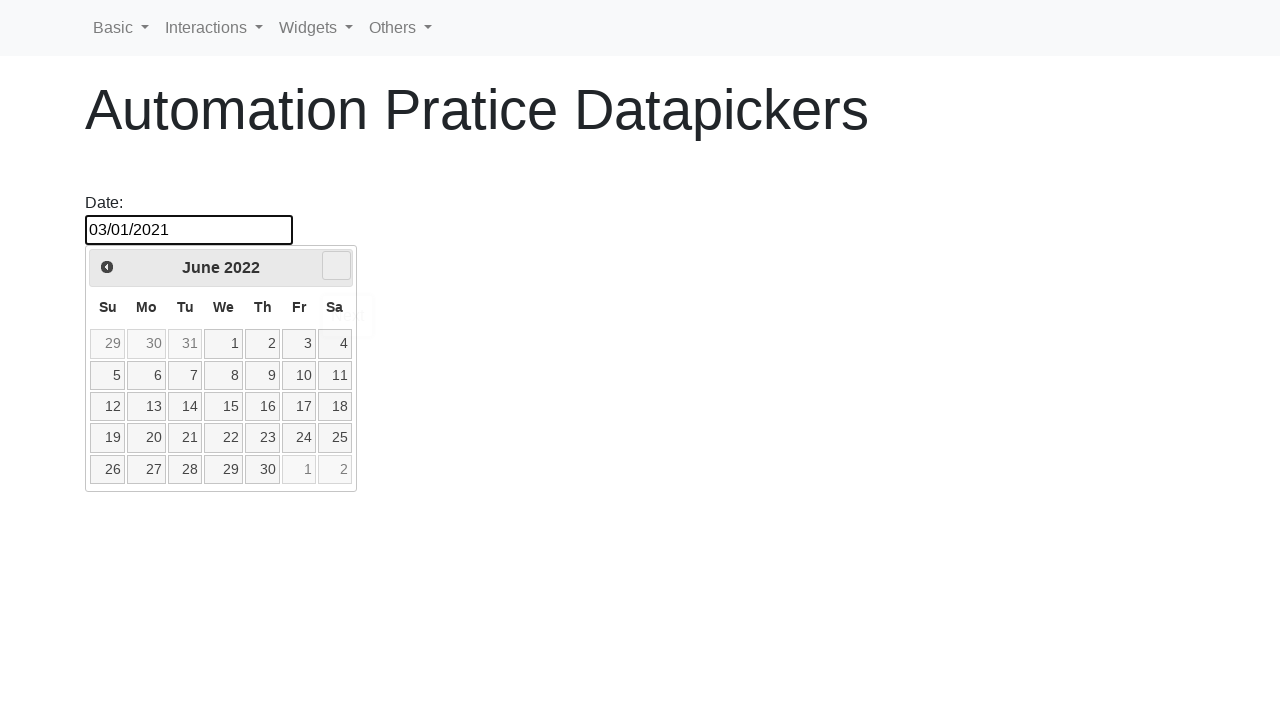

Clicked next button in datepicker at (336, 266) on [data-handler='next']
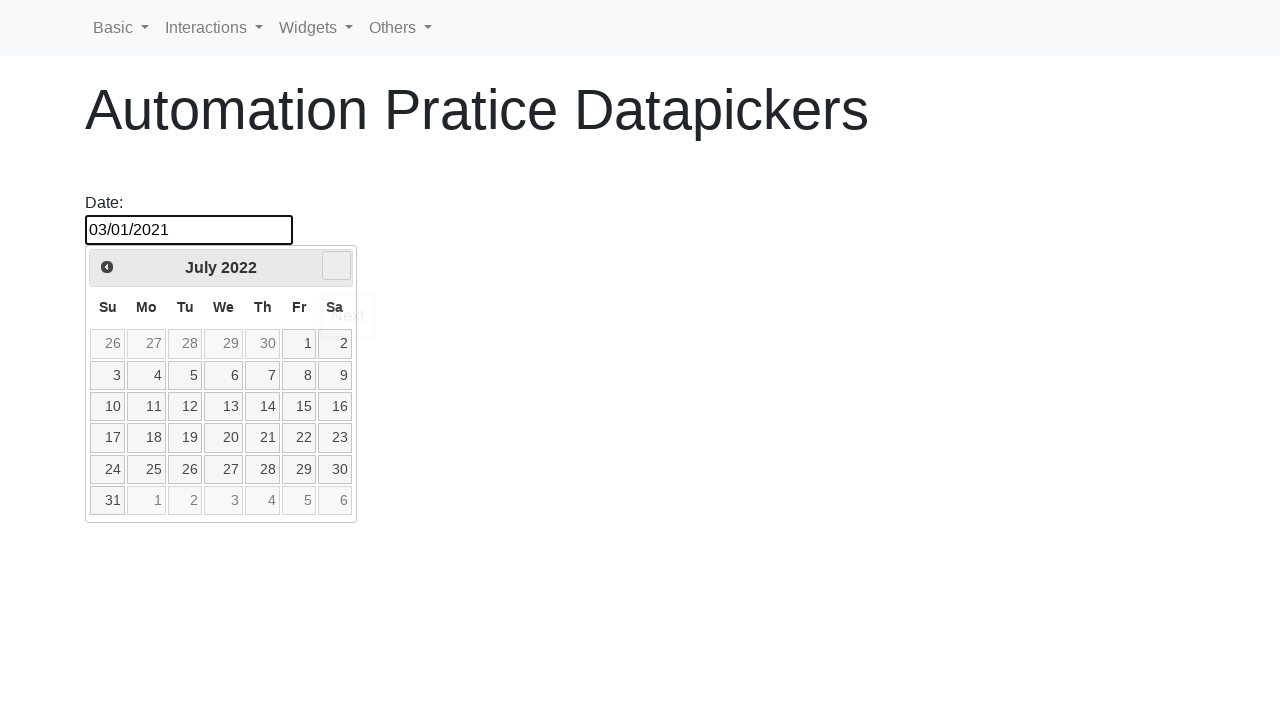

Clicked next button in datepicker at (336, 266) on [data-handler='next']
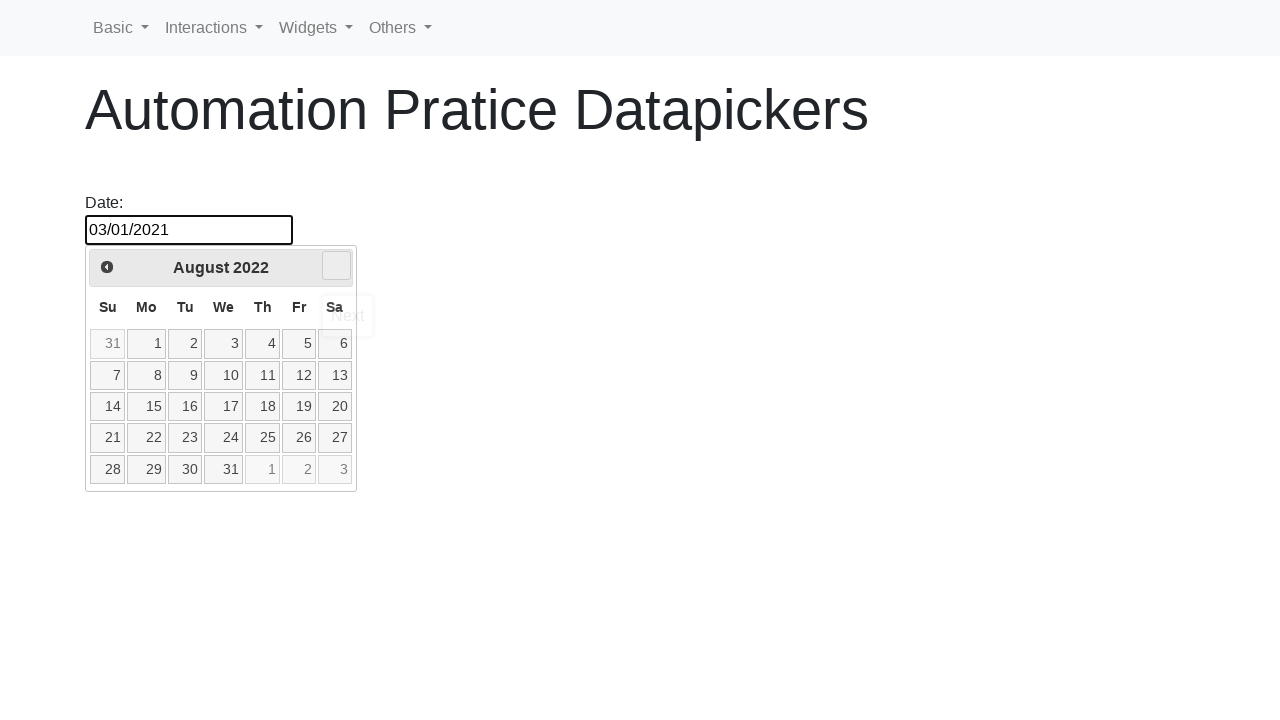

Clicked next button in datepicker at (336, 266) on [data-handler='next']
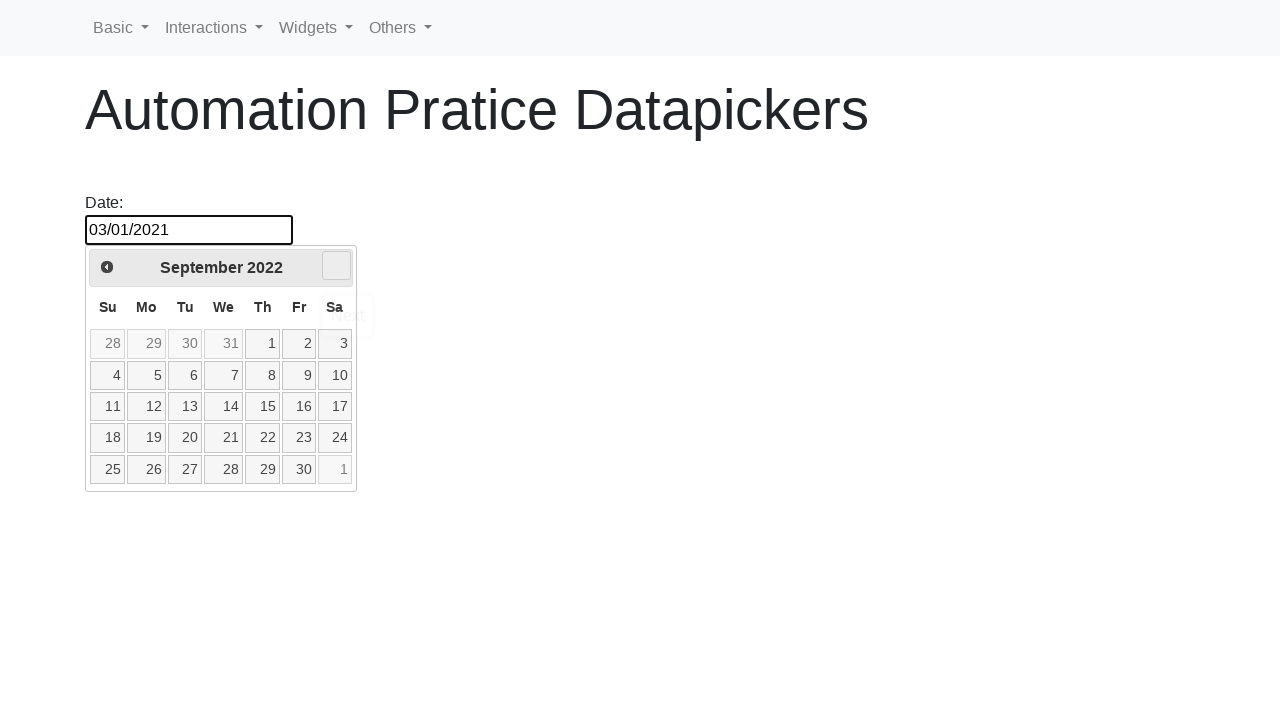

Clicked next button in datepicker at (336, 266) on [data-handler='next']
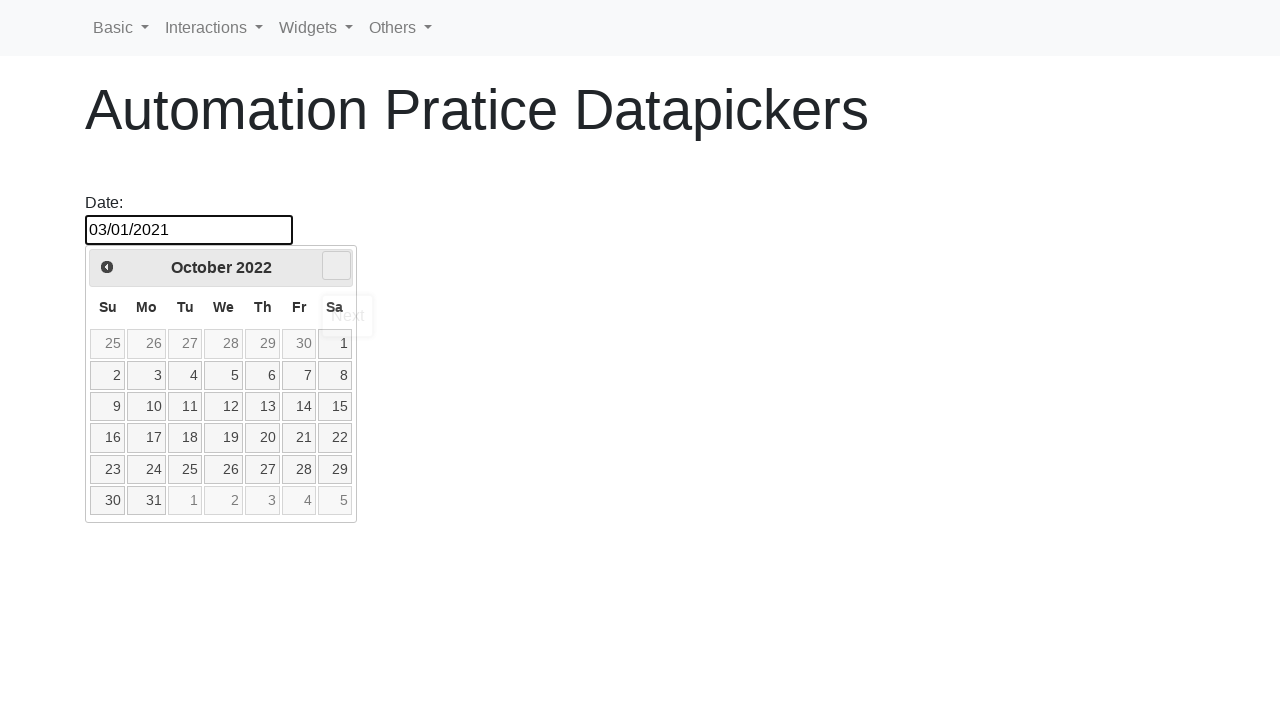

Clicked next button in datepicker at (336, 266) on [data-handler='next']
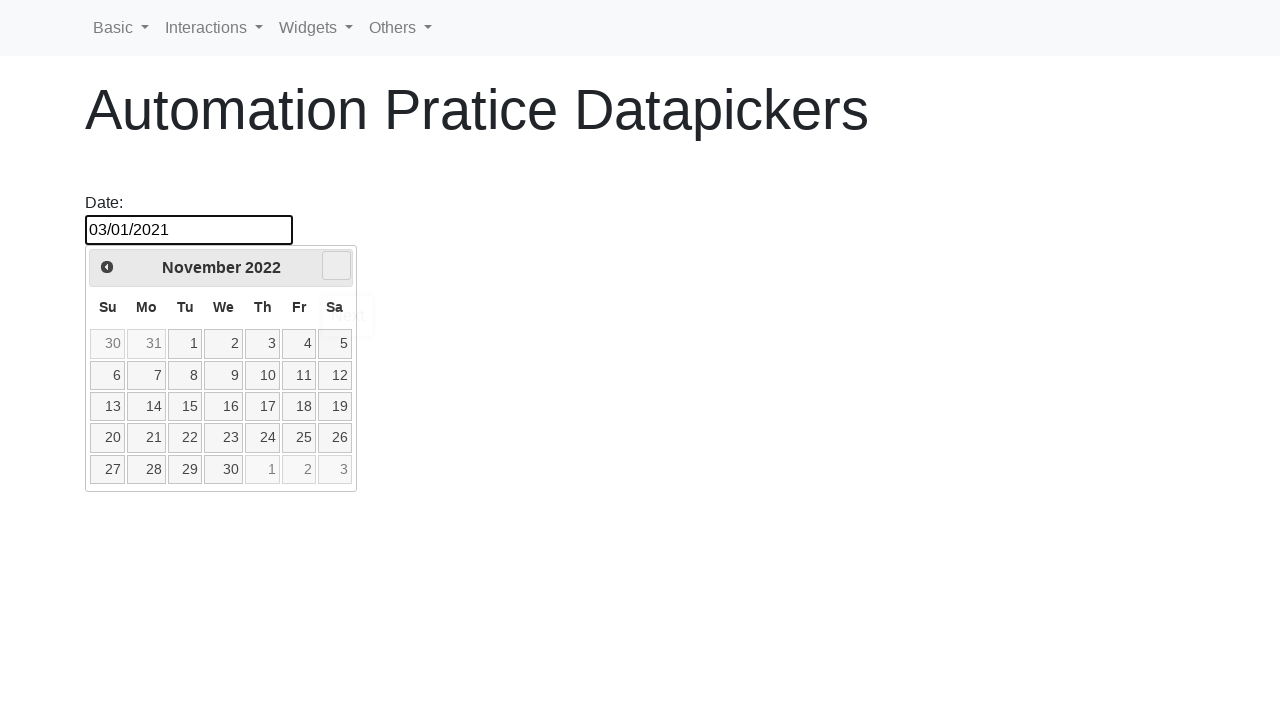

Clicked next button in datepicker at (336, 266) on [data-handler='next']
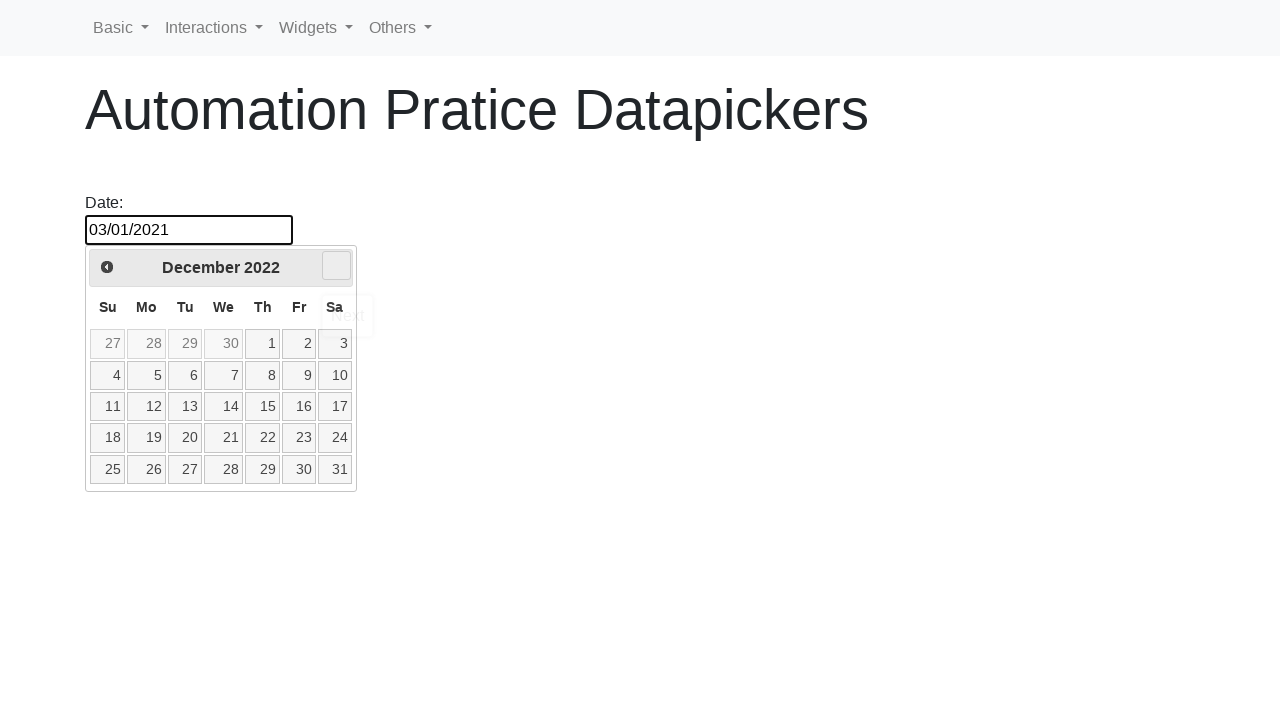

Clicked next button in datepicker at (336, 266) on [data-handler='next']
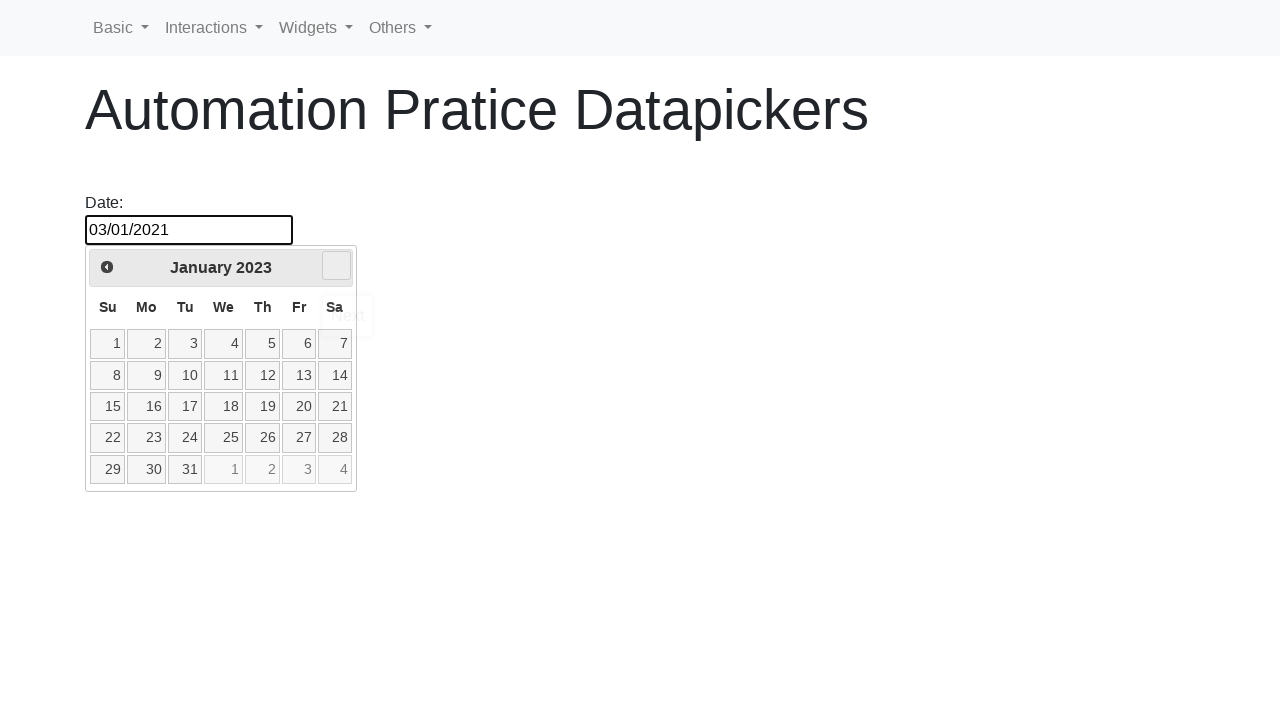

Clicked next button in datepicker at (336, 266) on [data-handler='next']
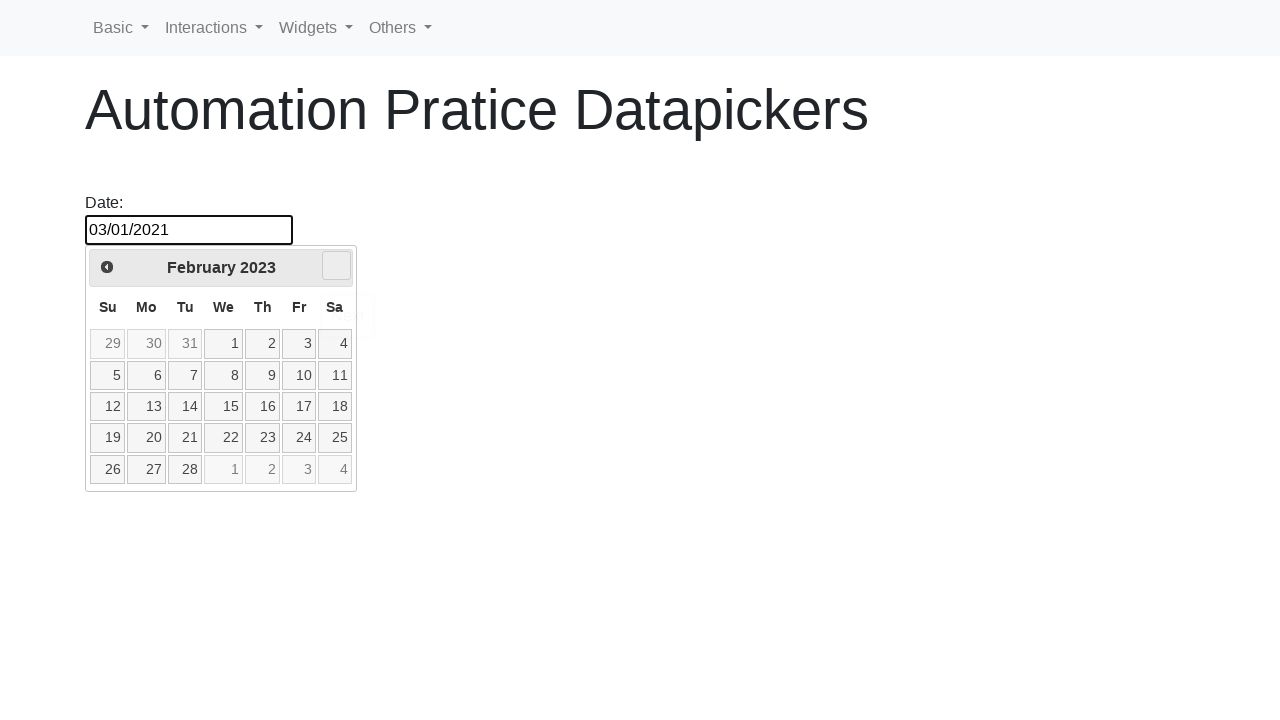

Clicked next button in datepicker at (336, 266) on [data-handler='next']
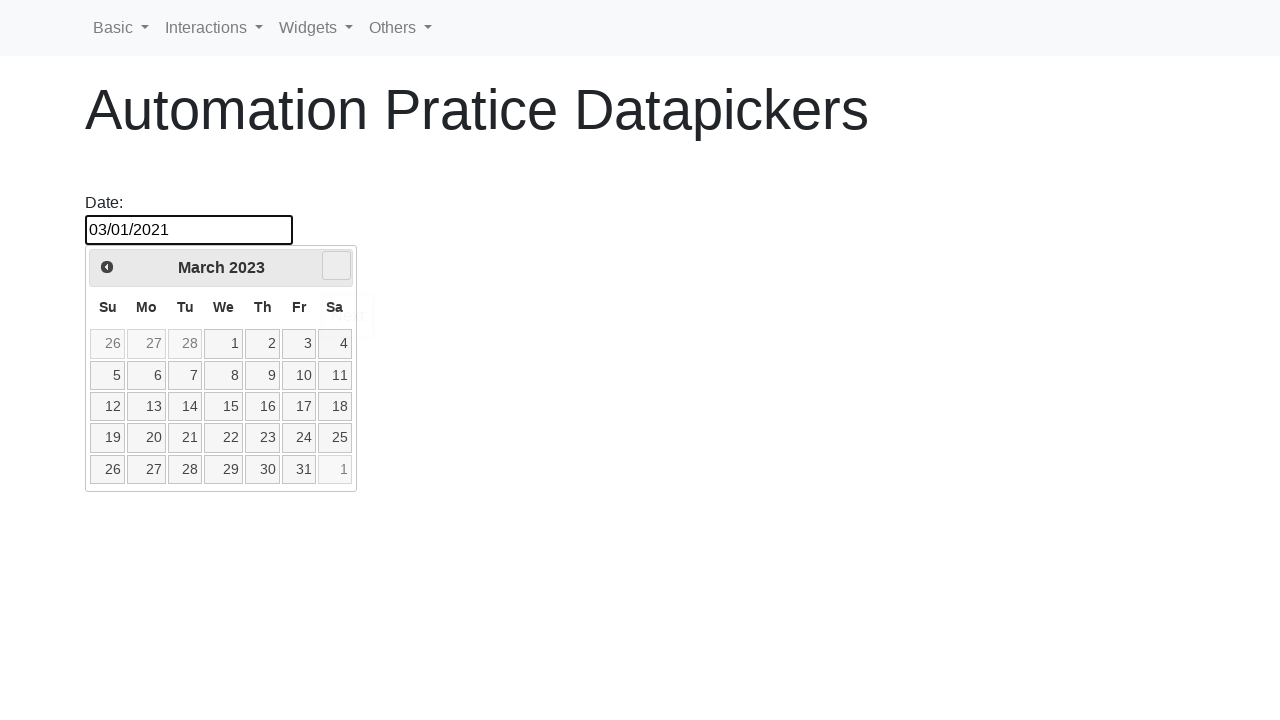

Clicked day 1 in datepicker at (224, 344) on td:not(.ui-datepicker-other-month) >> nth=0
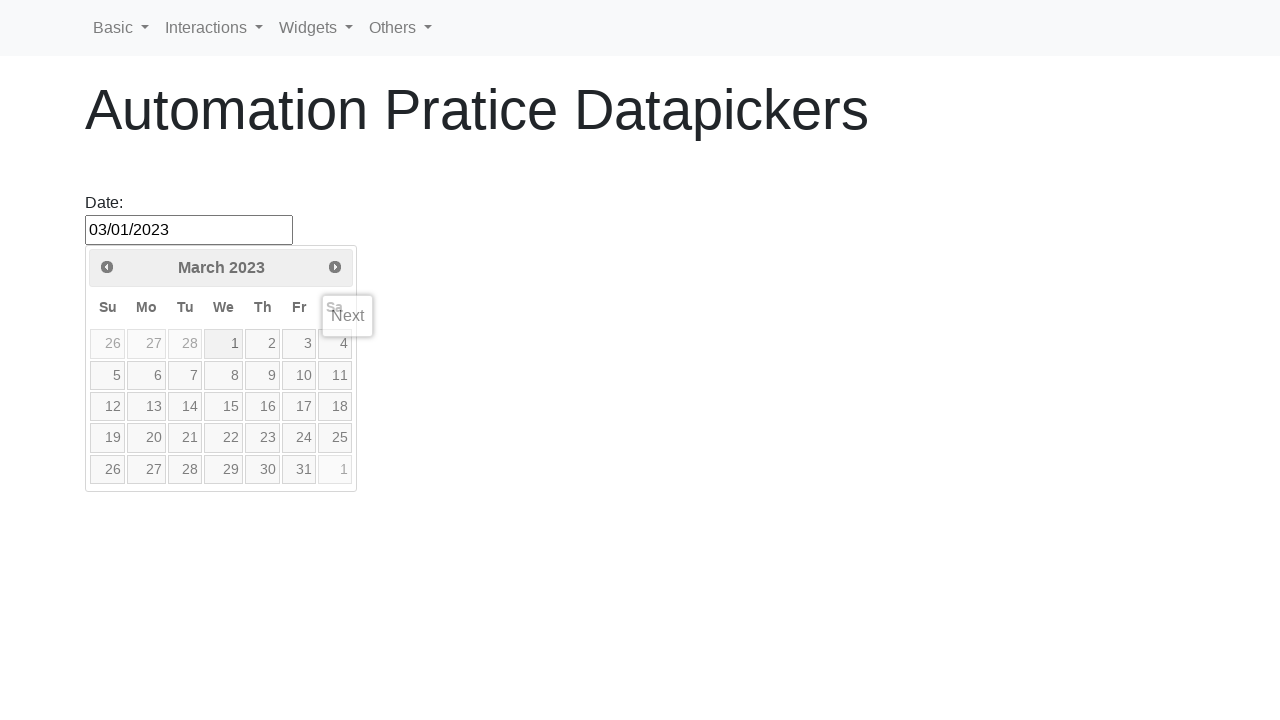

Successfully set third date to March 1, 2023
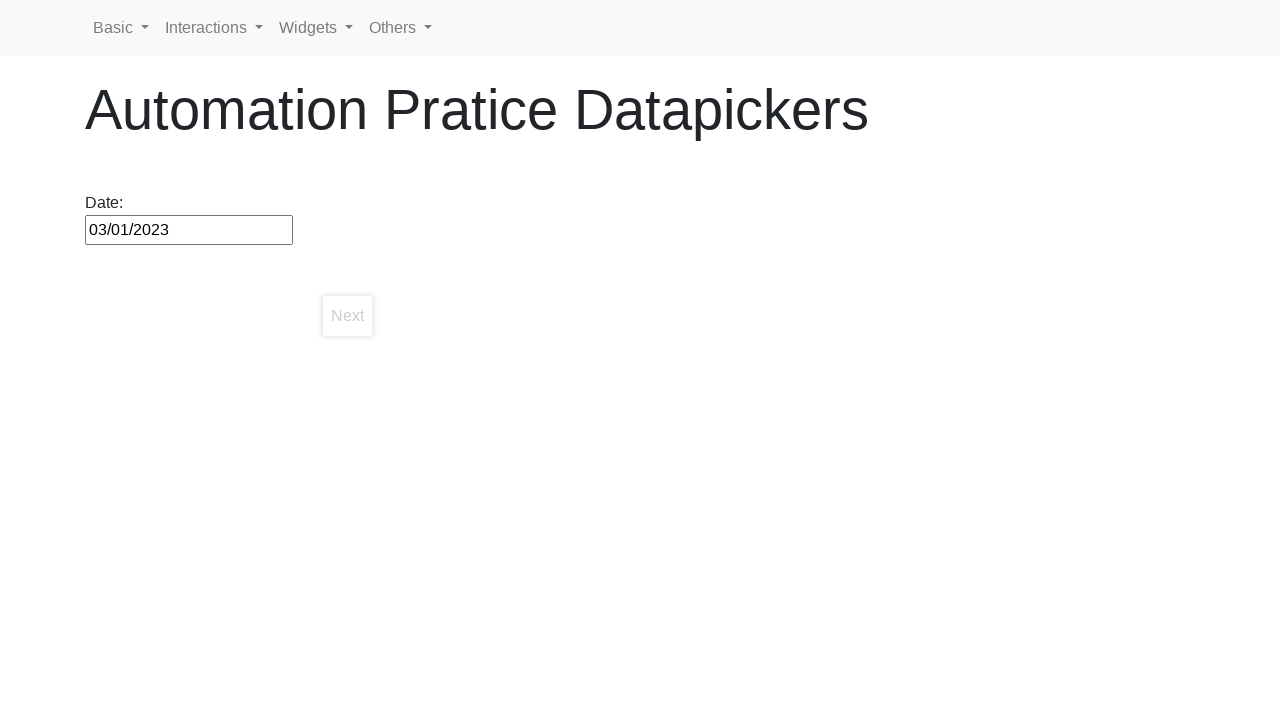

Retrieved datepicker value: 03/01/2023
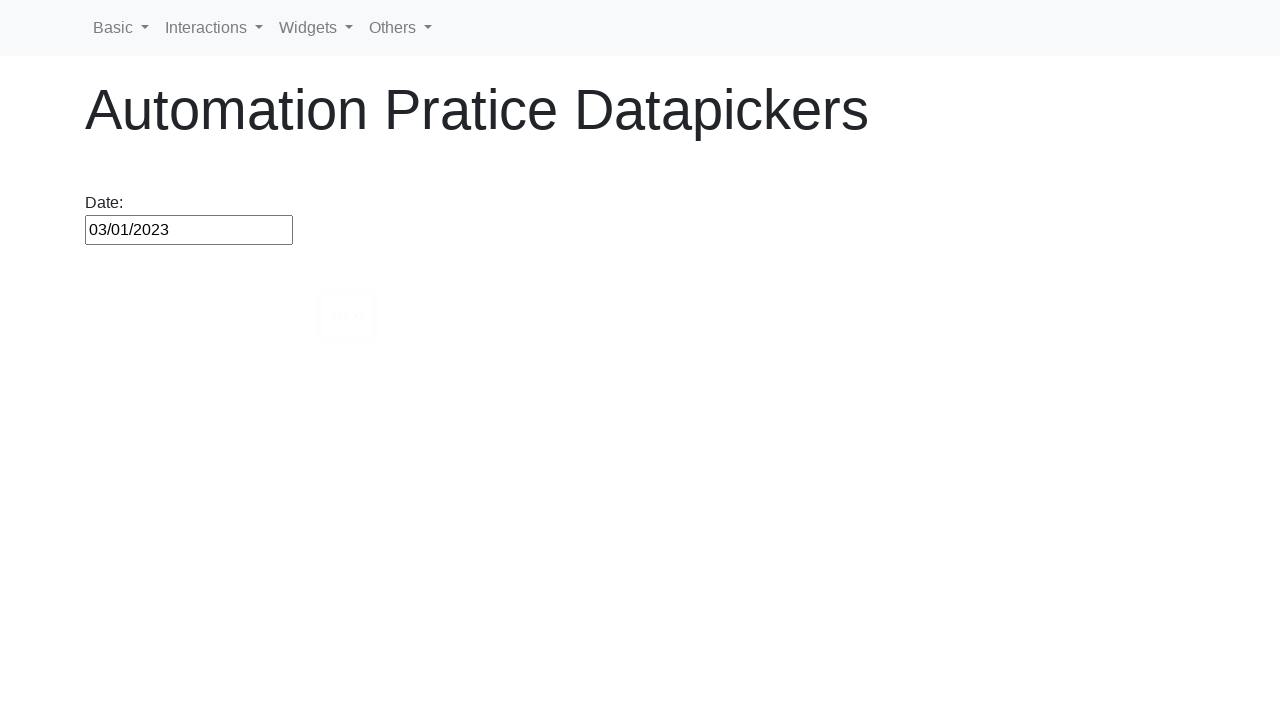

Verified month is 03
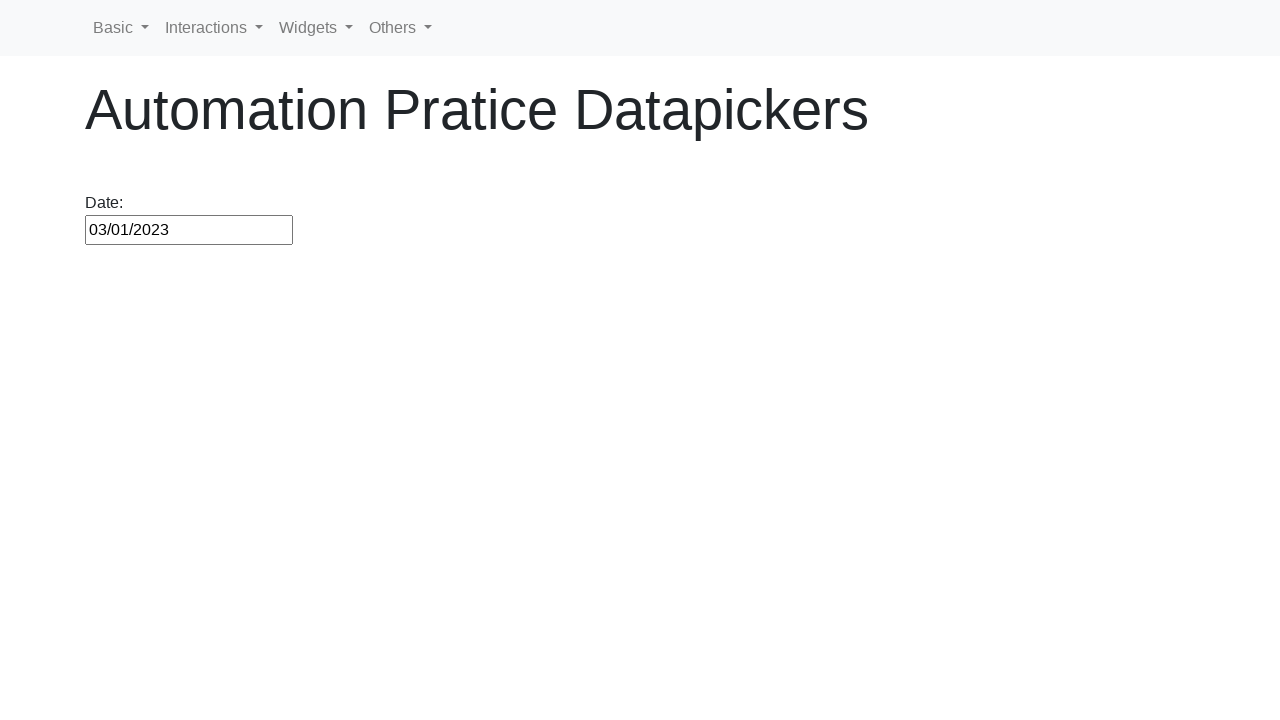

Verified day is 01
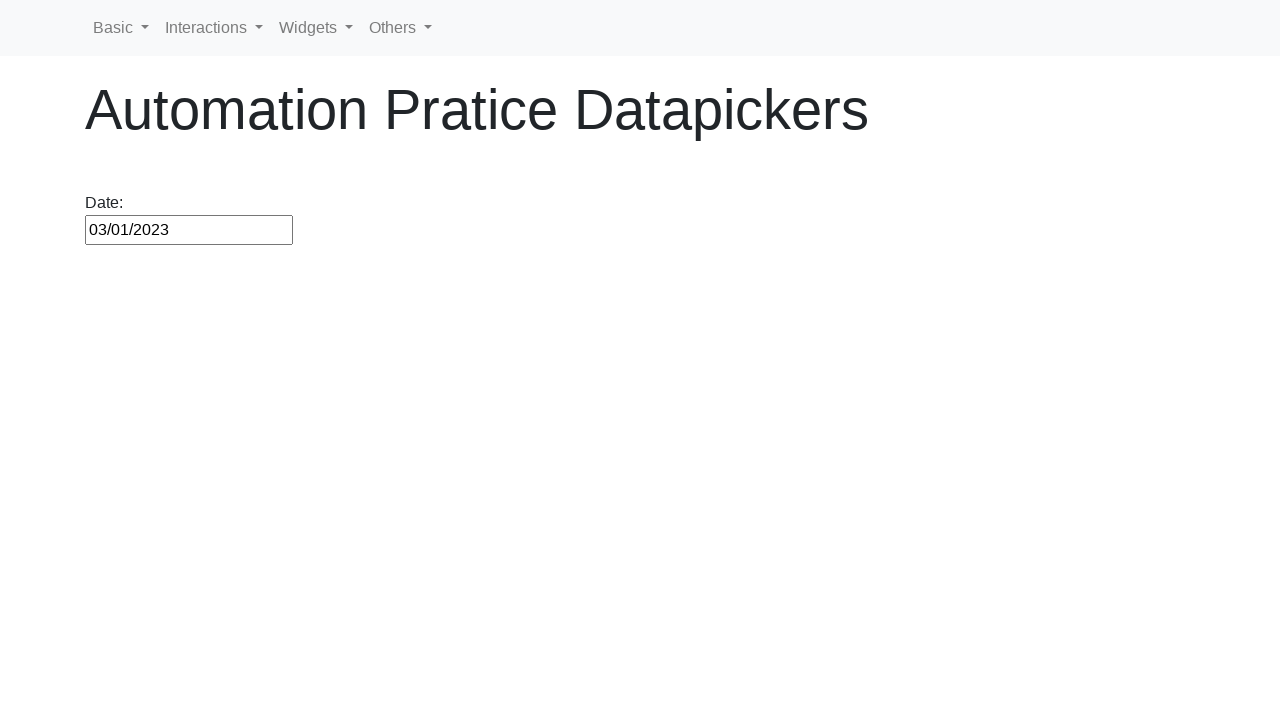

Verified year is 2023 - all assertions passed
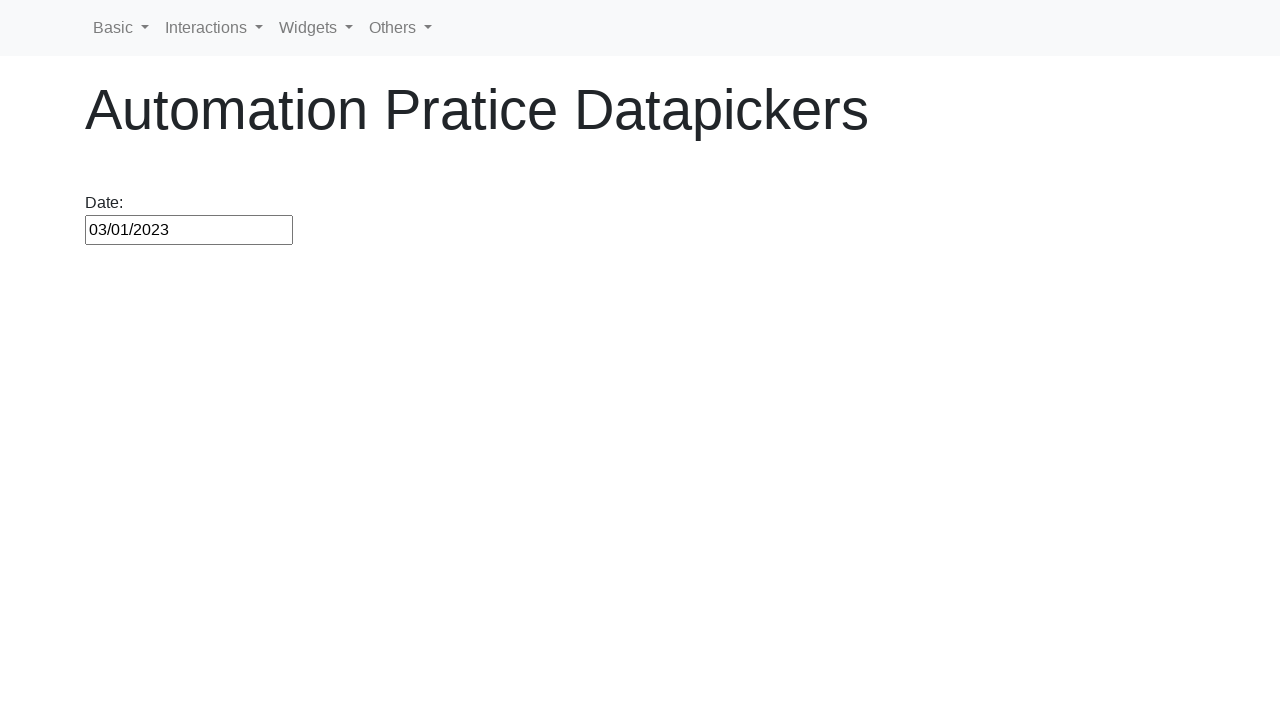

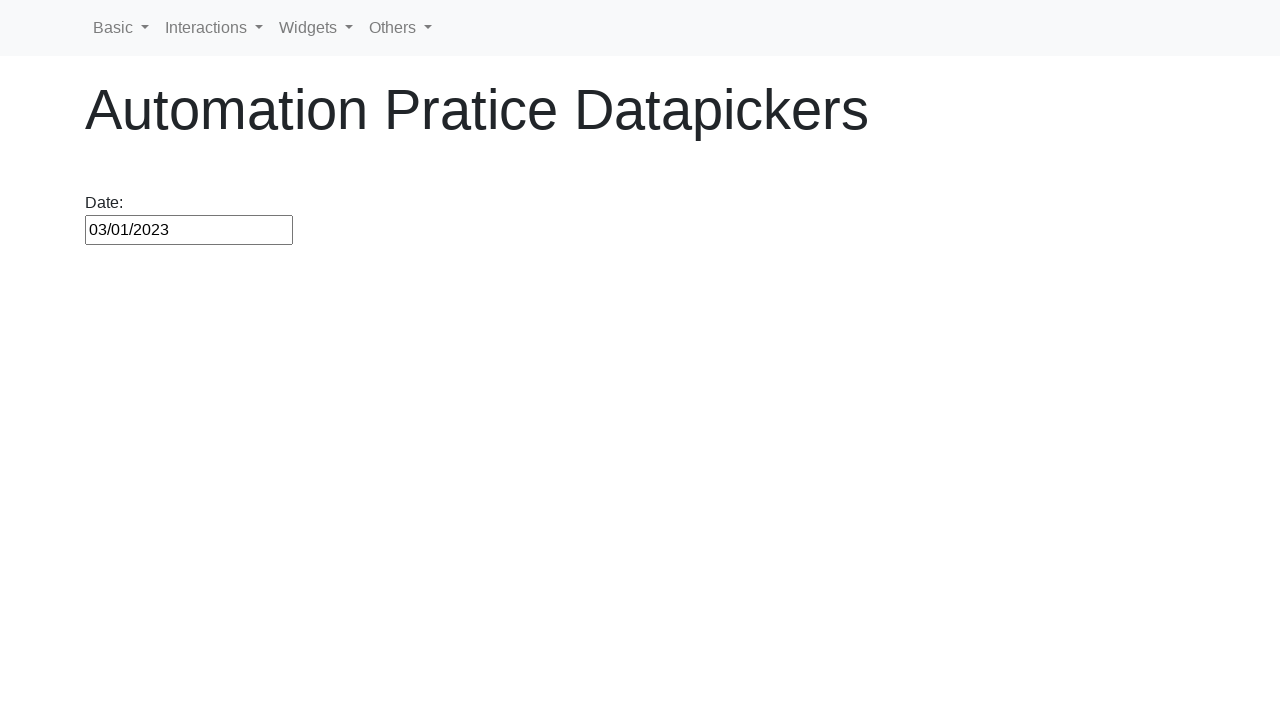